Tests filling out a large form by populating all input fields with text and submitting the form via a button click.

Starting URL: http://suninjuly.github.io/huge_form.html

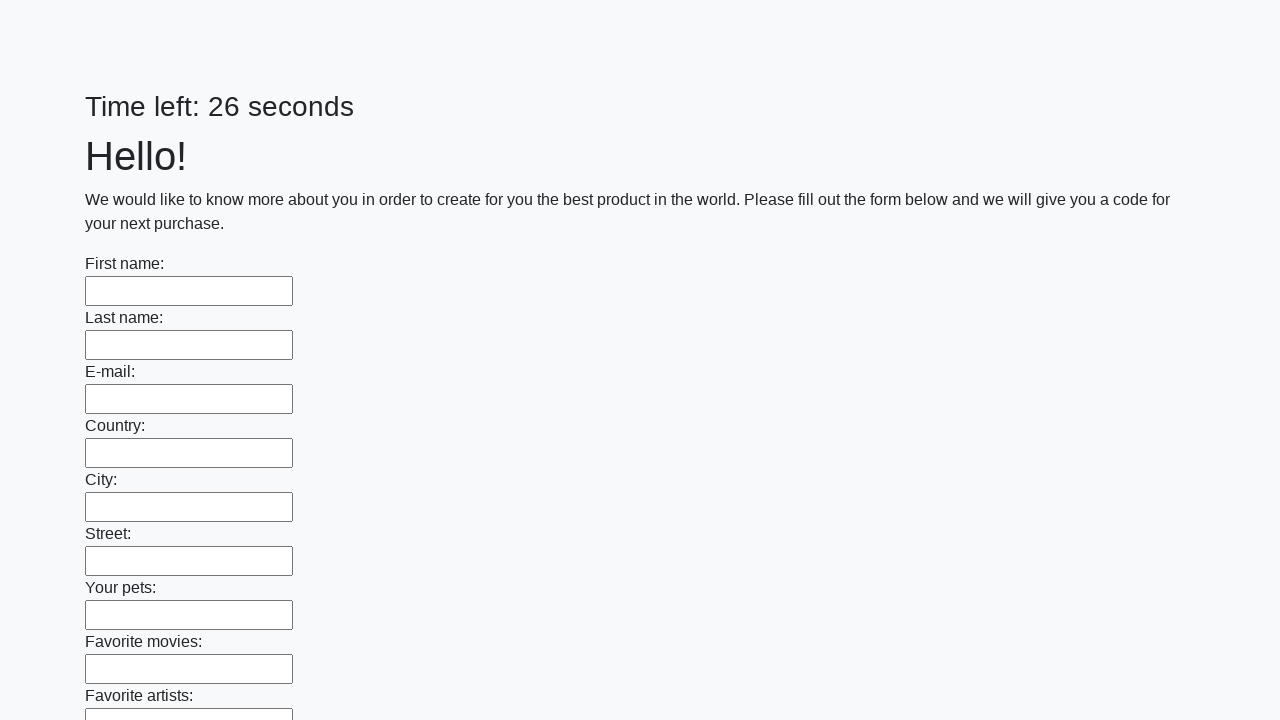

Navigated to huge form page
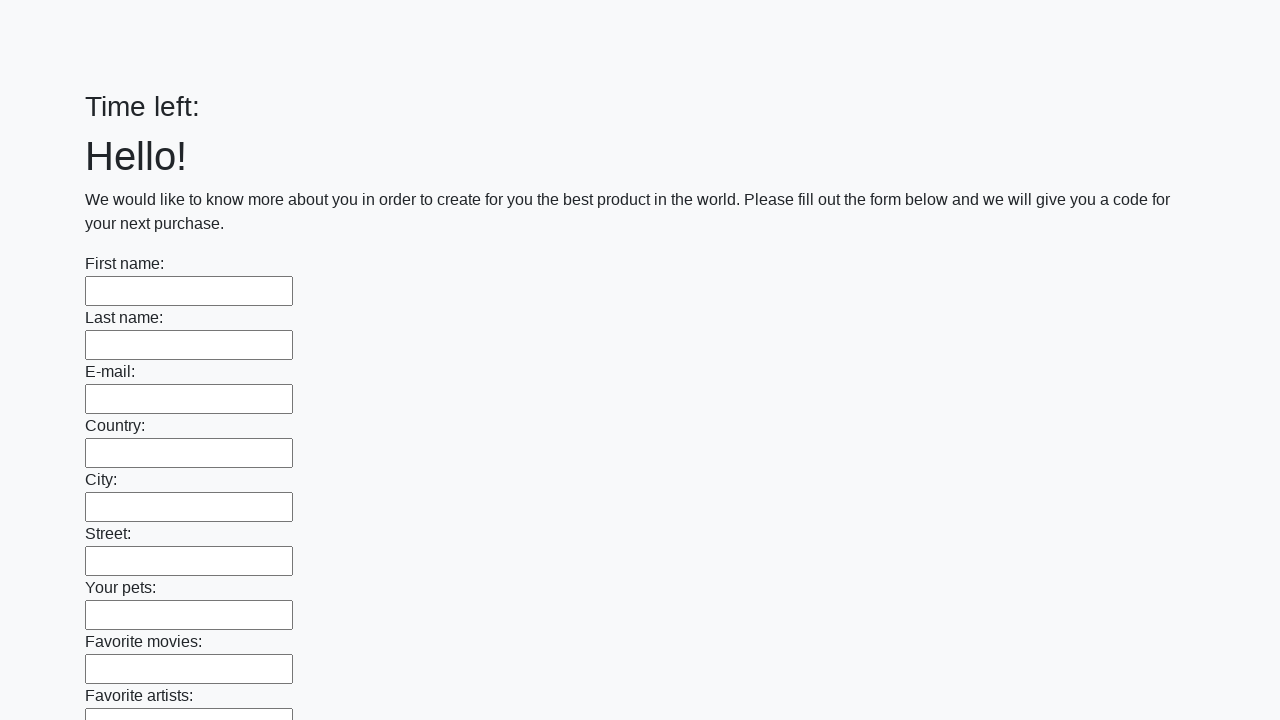

Filled input field with 'TestValue123' on input >> nth=0
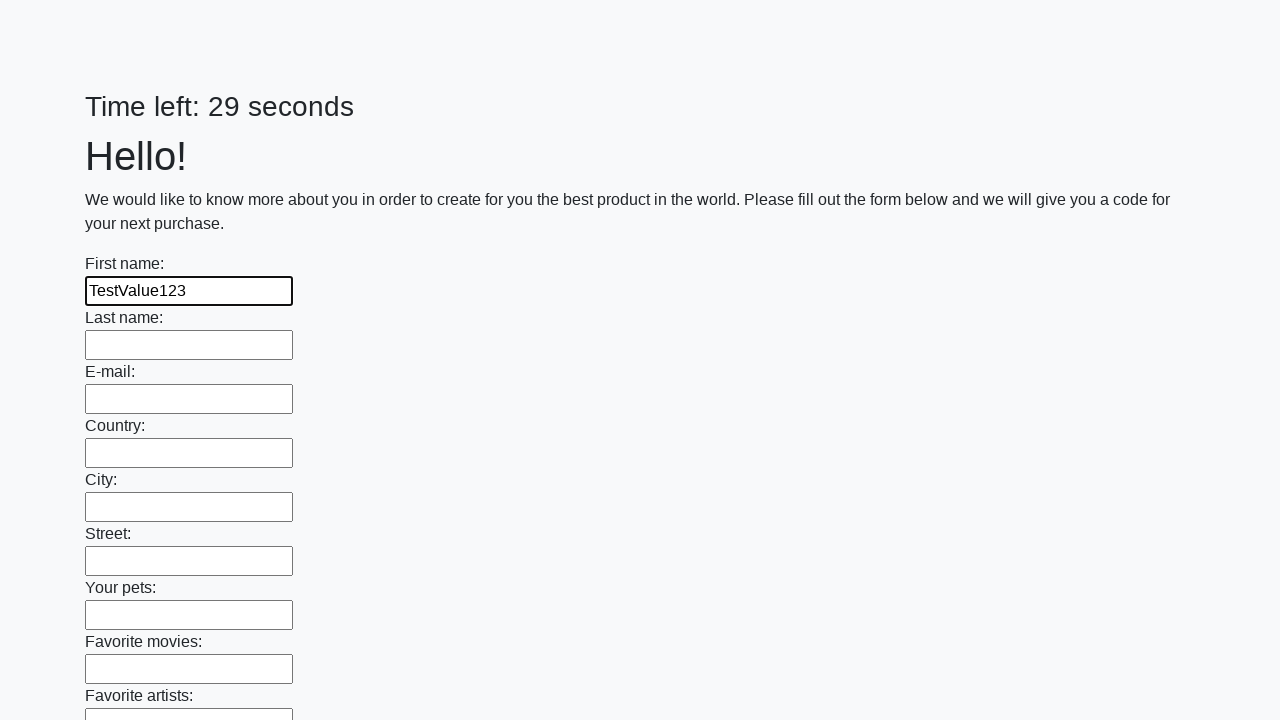

Filled input field with 'TestValue123' on input >> nth=1
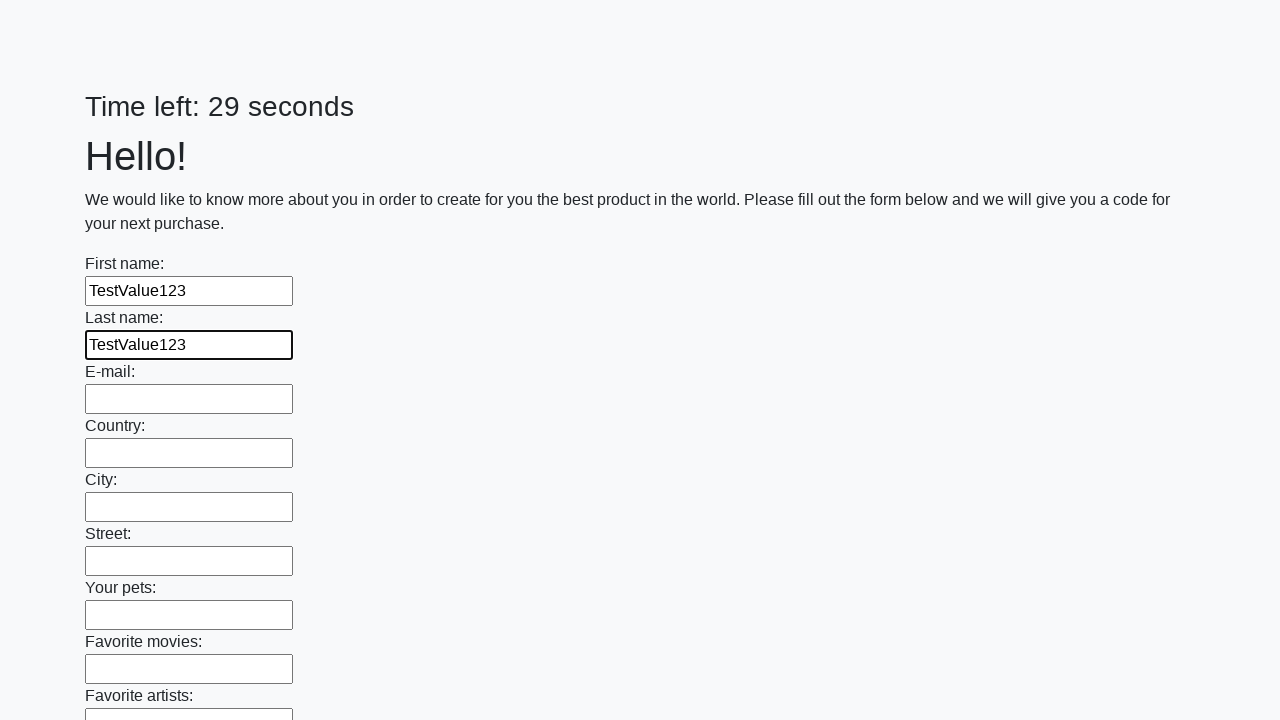

Filled input field with 'TestValue123' on input >> nth=2
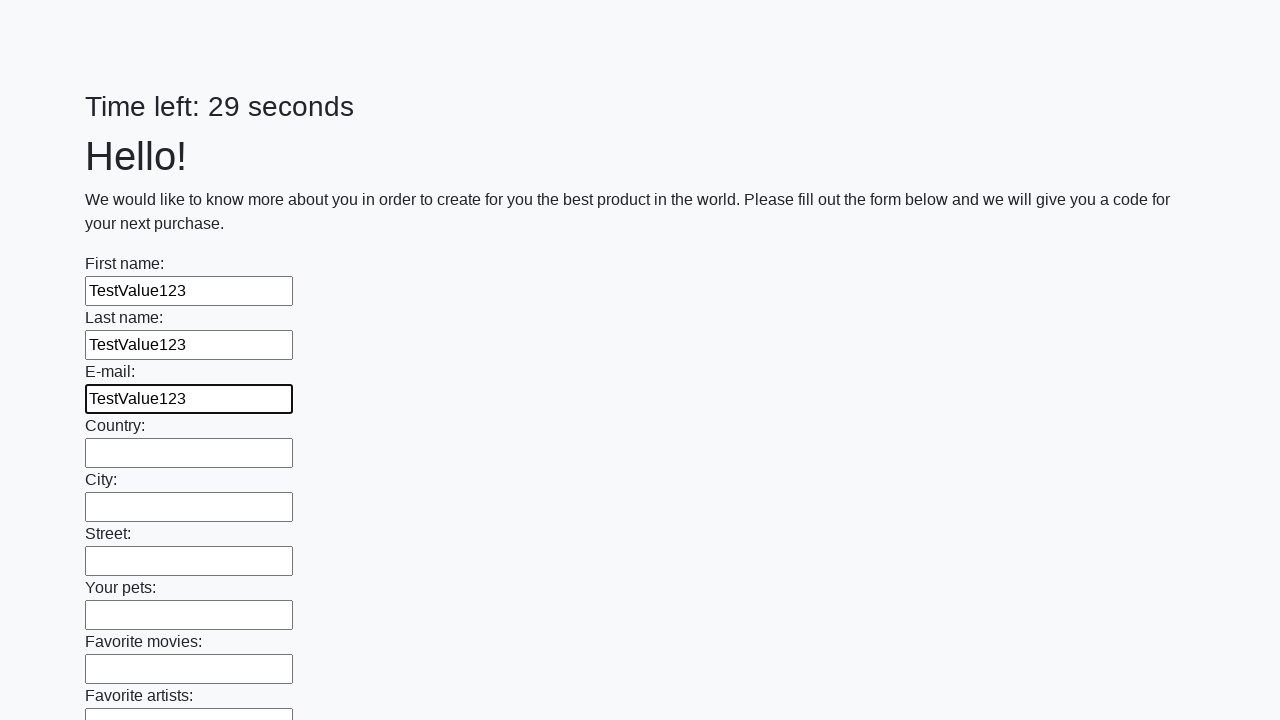

Filled input field with 'TestValue123' on input >> nth=3
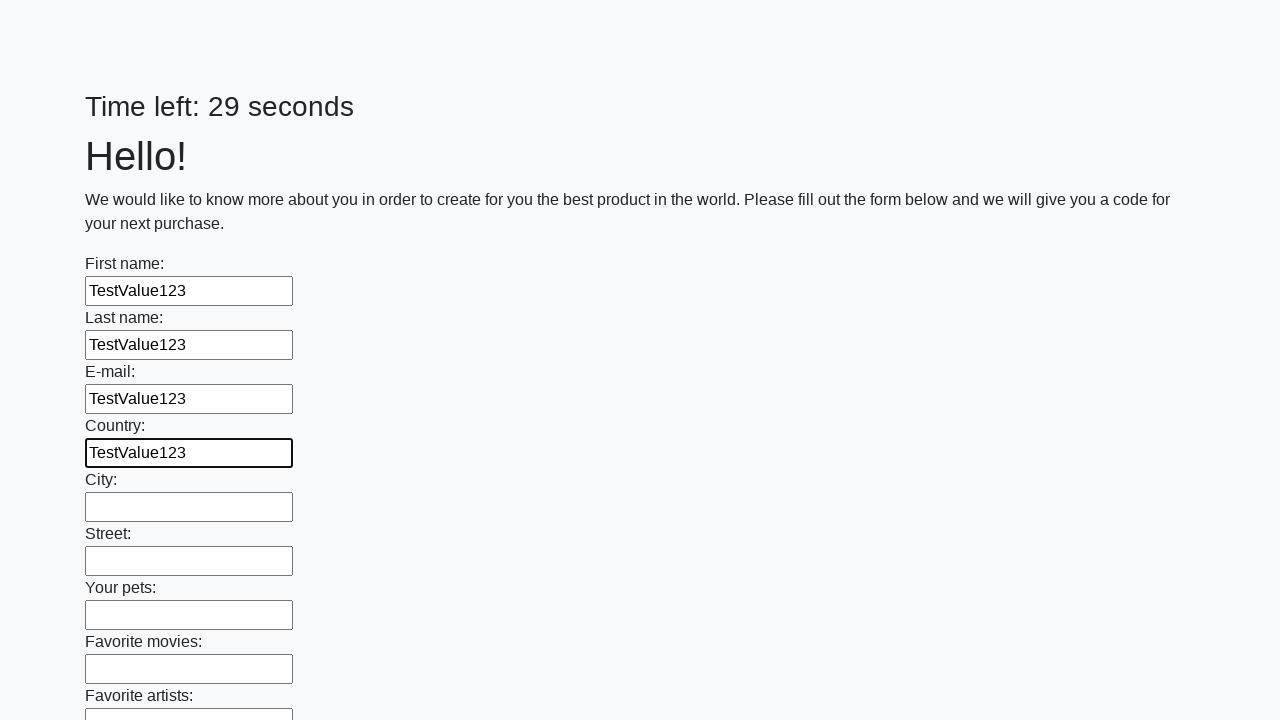

Filled input field with 'TestValue123' on input >> nth=4
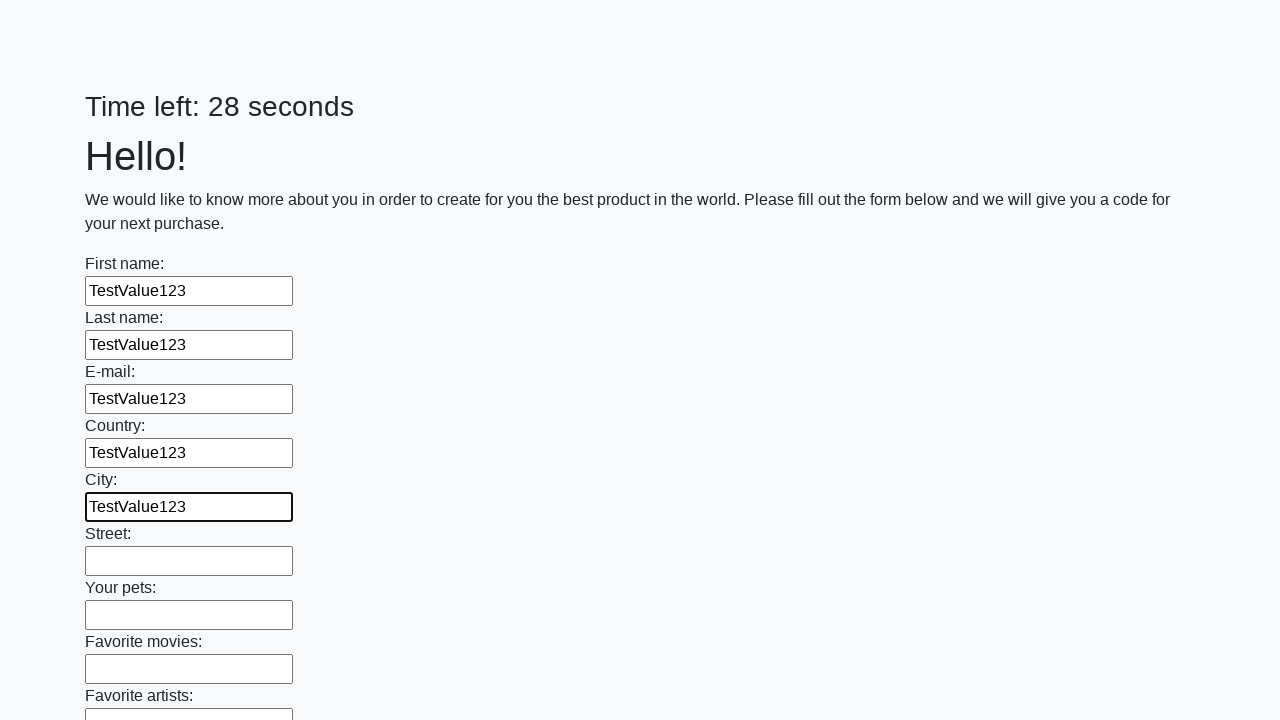

Filled input field with 'TestValue123' on input >> nth=5
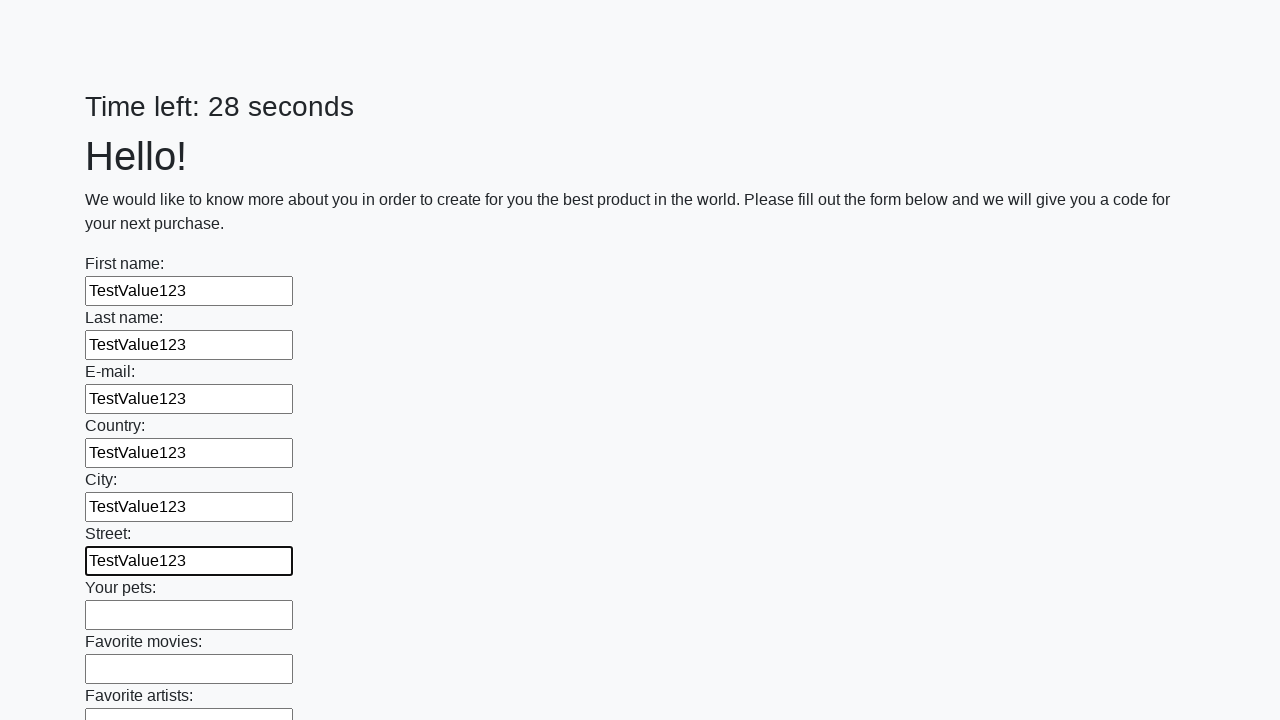

Filled input field with 'TestValue123' on input >> nth=6
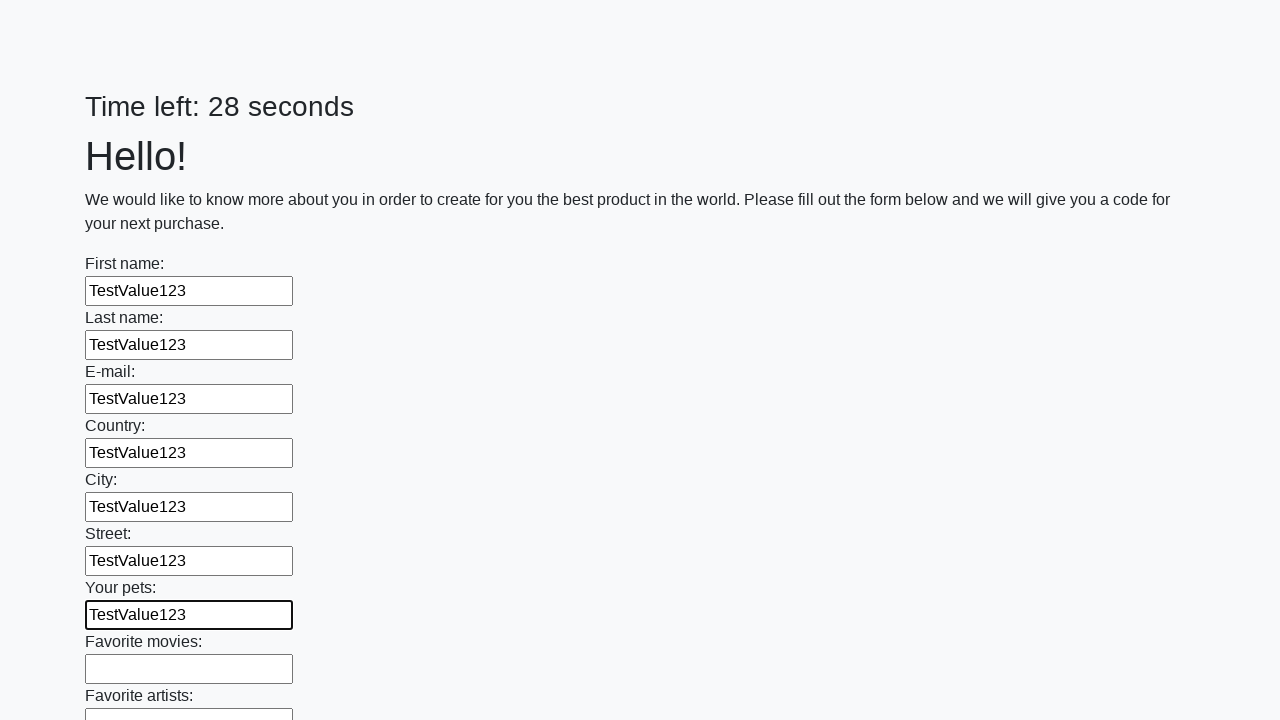

Filled input field with 'TestValue123' on input >> nth=7
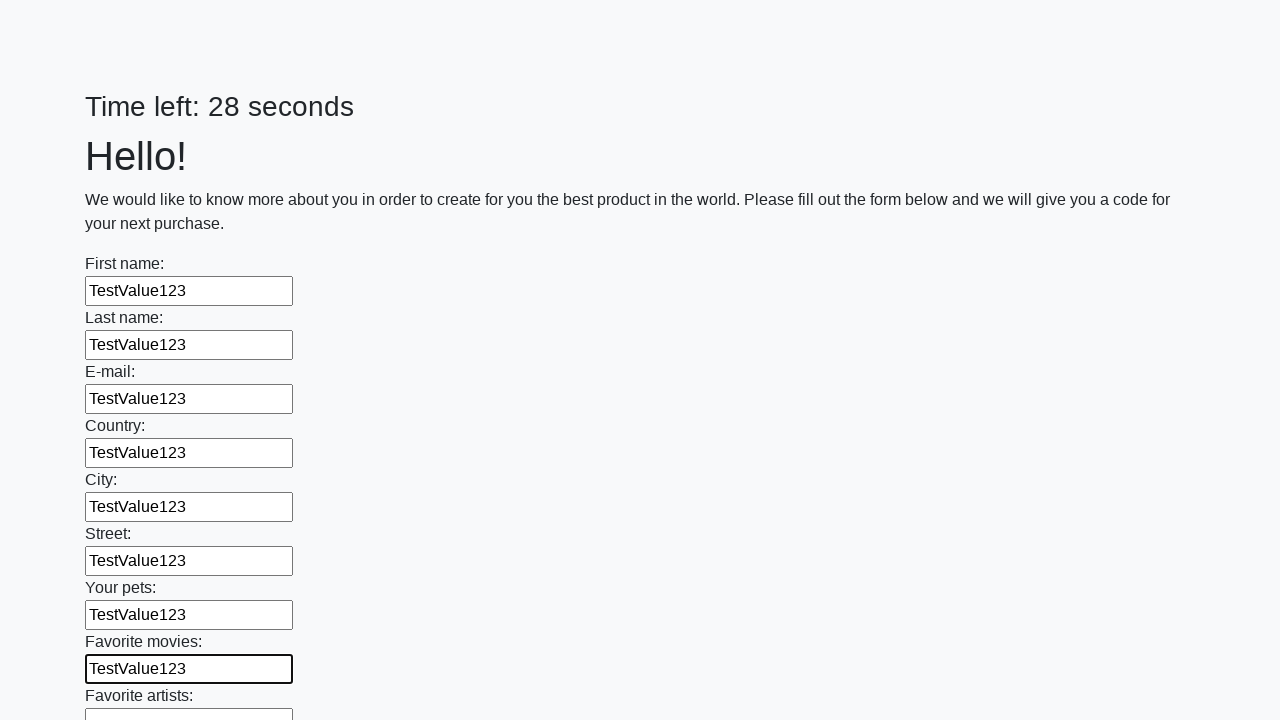

Filled input field with 'TestValue123' on input >> nth=8
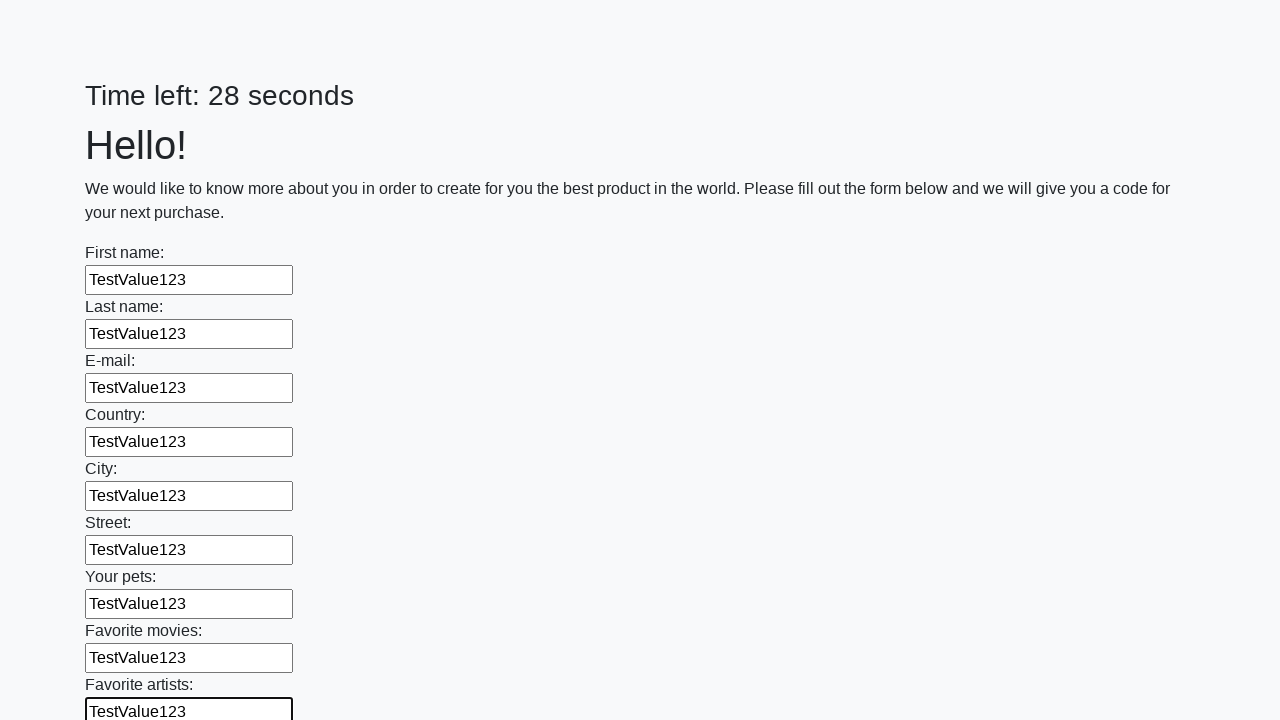

Filled input field with 'TestValue123' on input >> nth=9
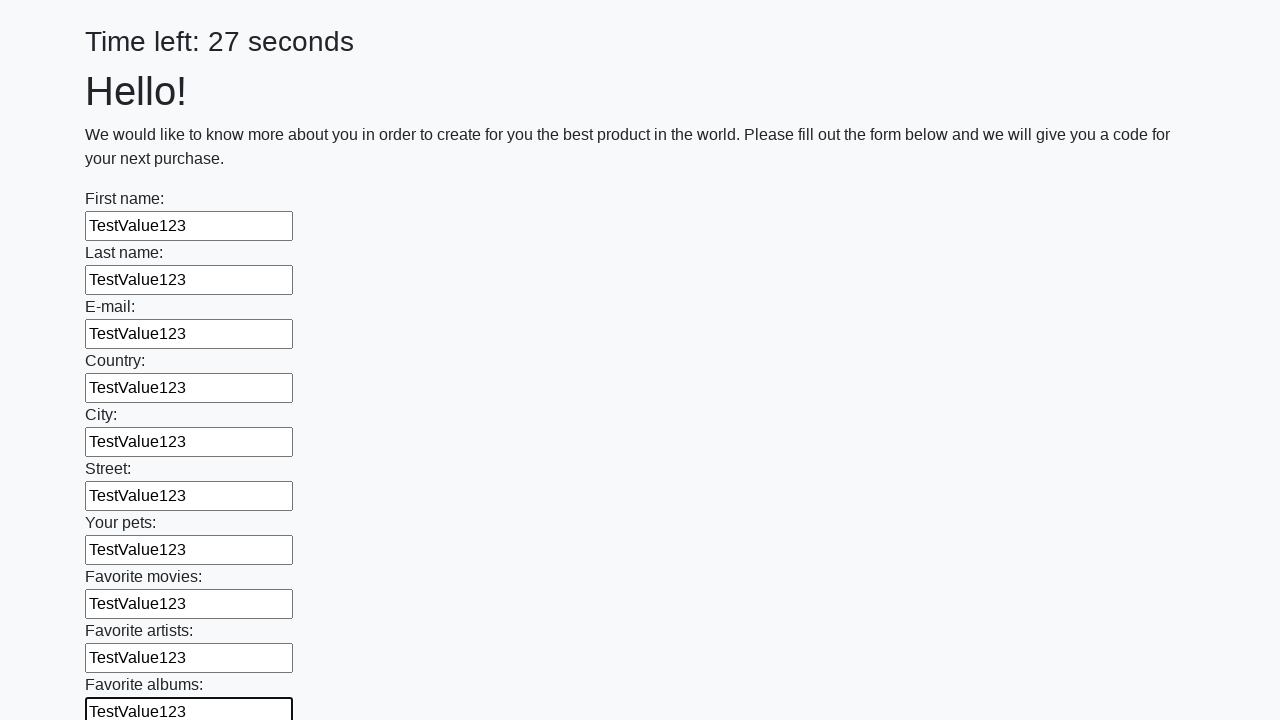

Filled input field with 'TestValue123' on input >> nth=10
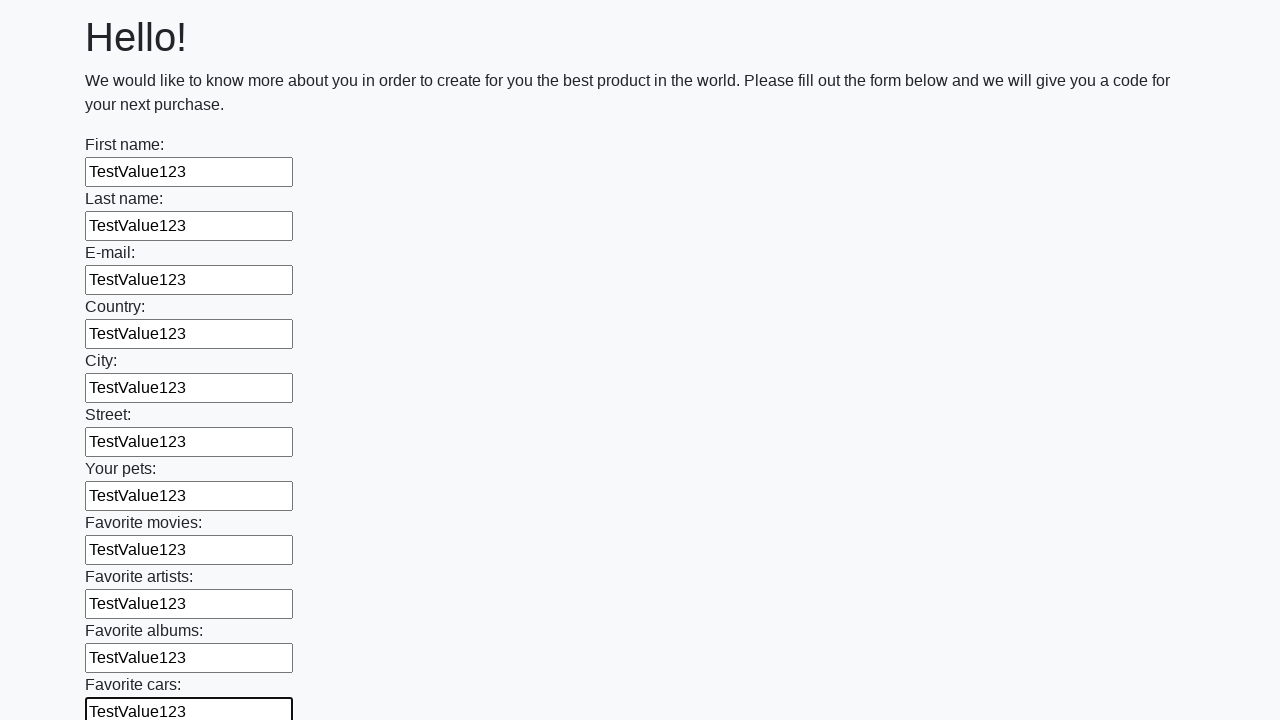

Filled input field with 'TestValue123' on input >> nth=11
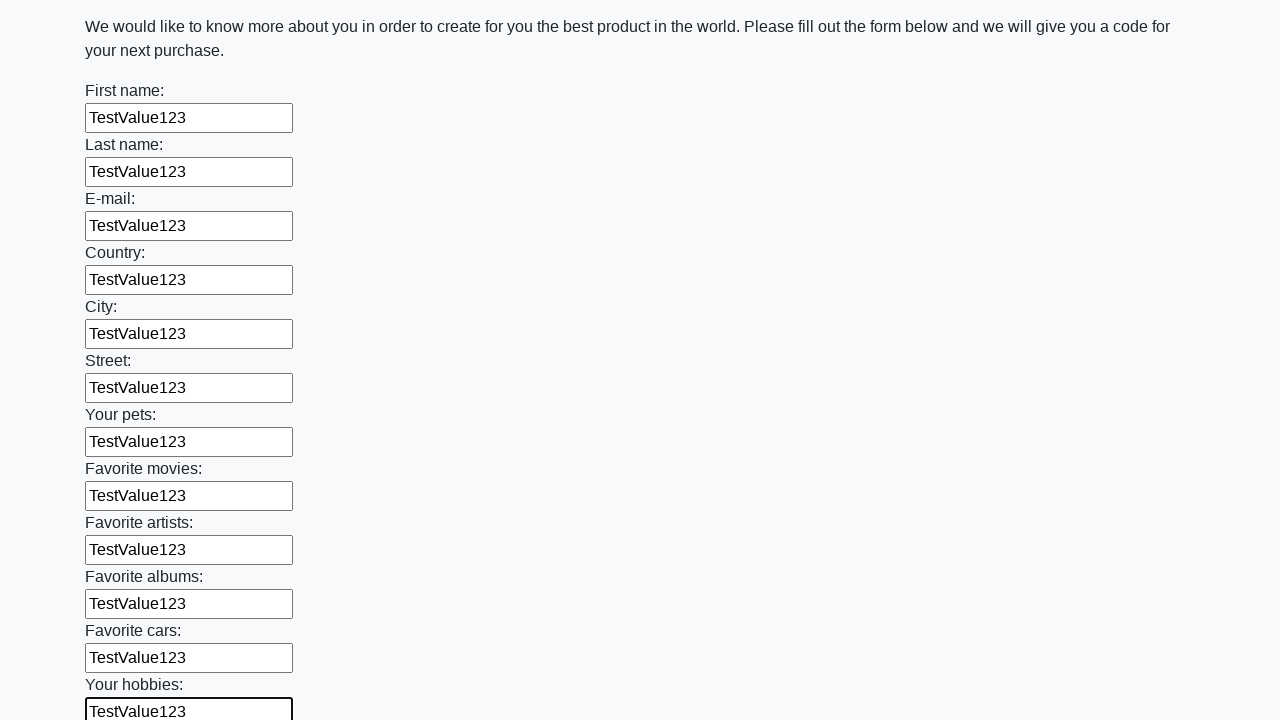

Filled input field with 'TestValue123' on input >> nth=12
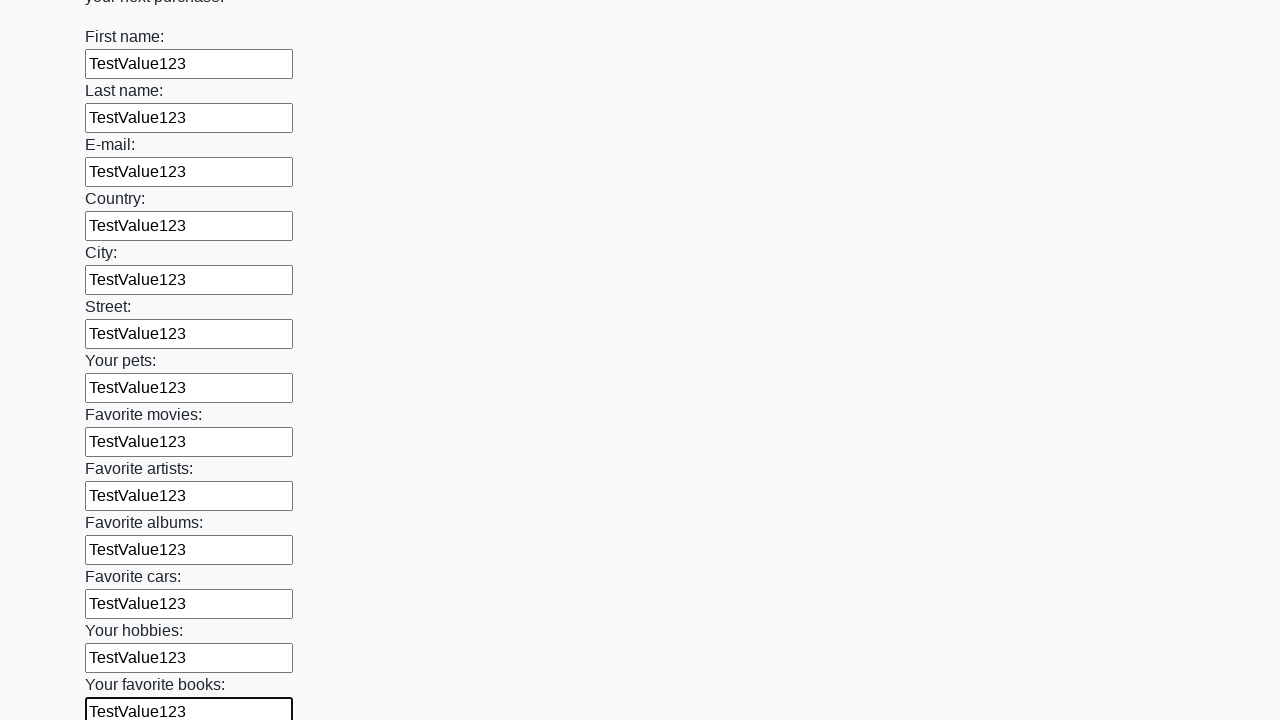

Filled input field with 'TestValue123' on input >> nth=13
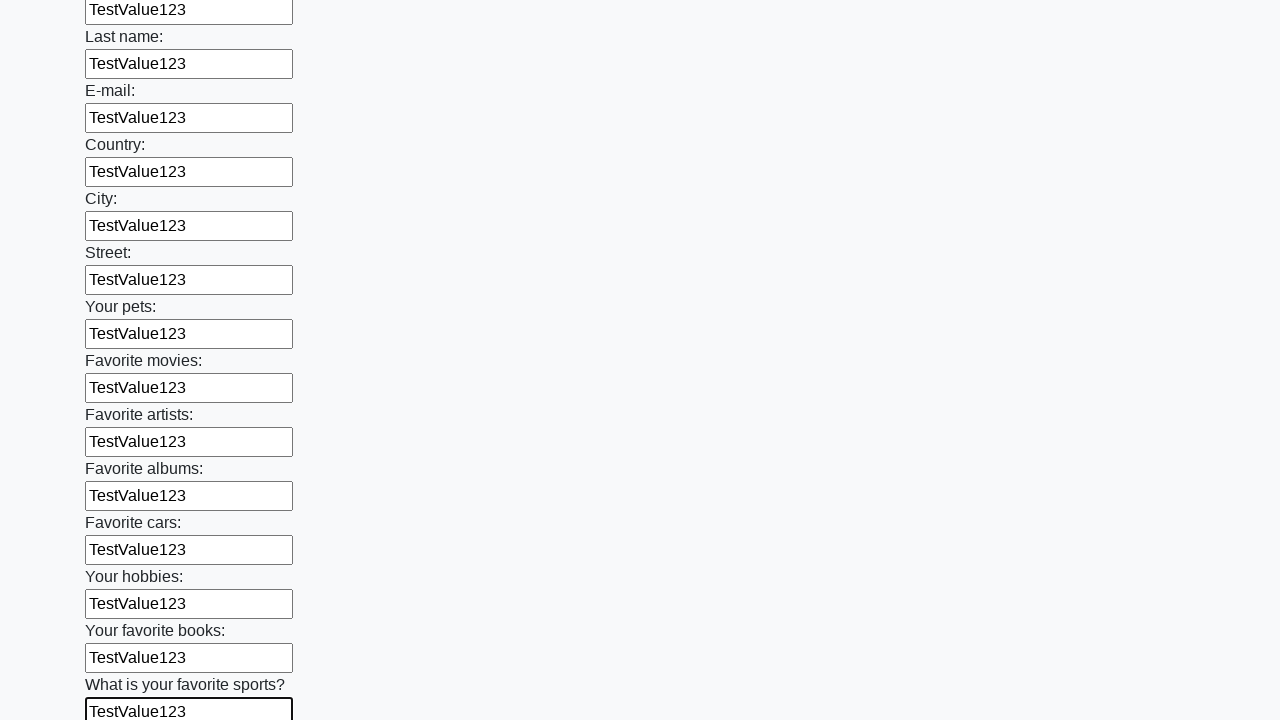

Filled input field with 'TestValue123' on input >> nth=14
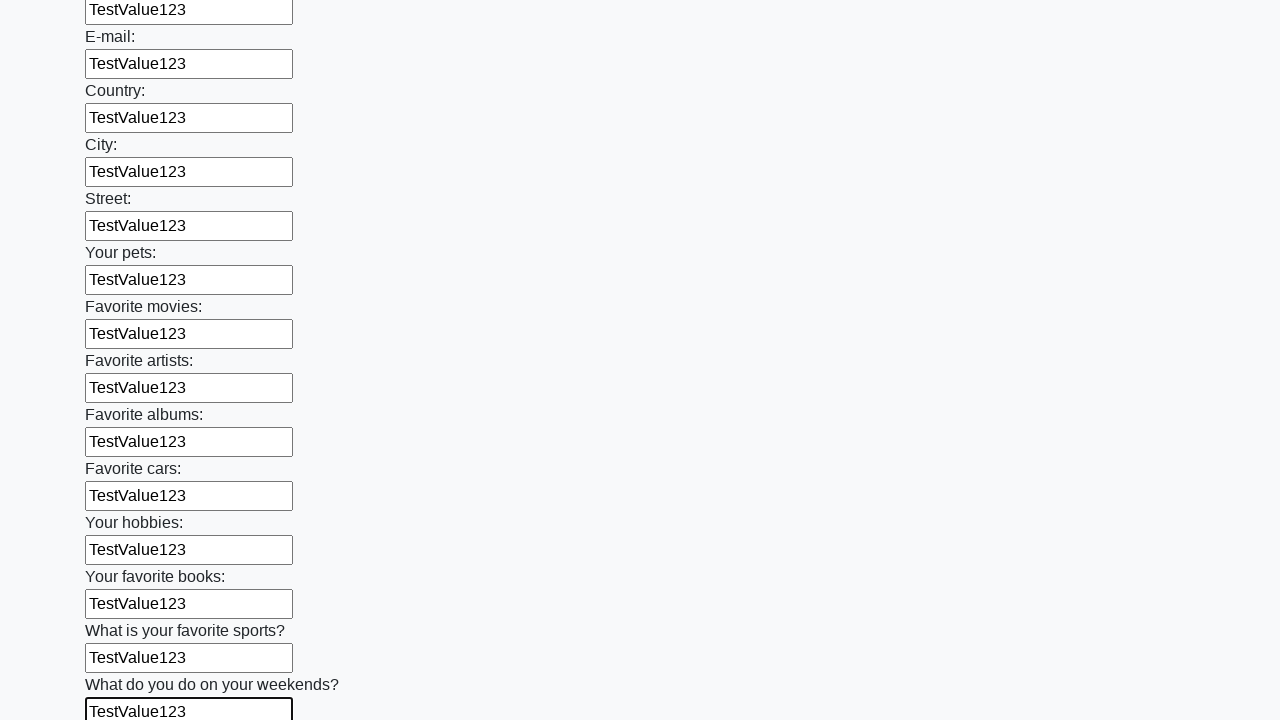

Filled input field with 'TestValue123' on input >> nth=15
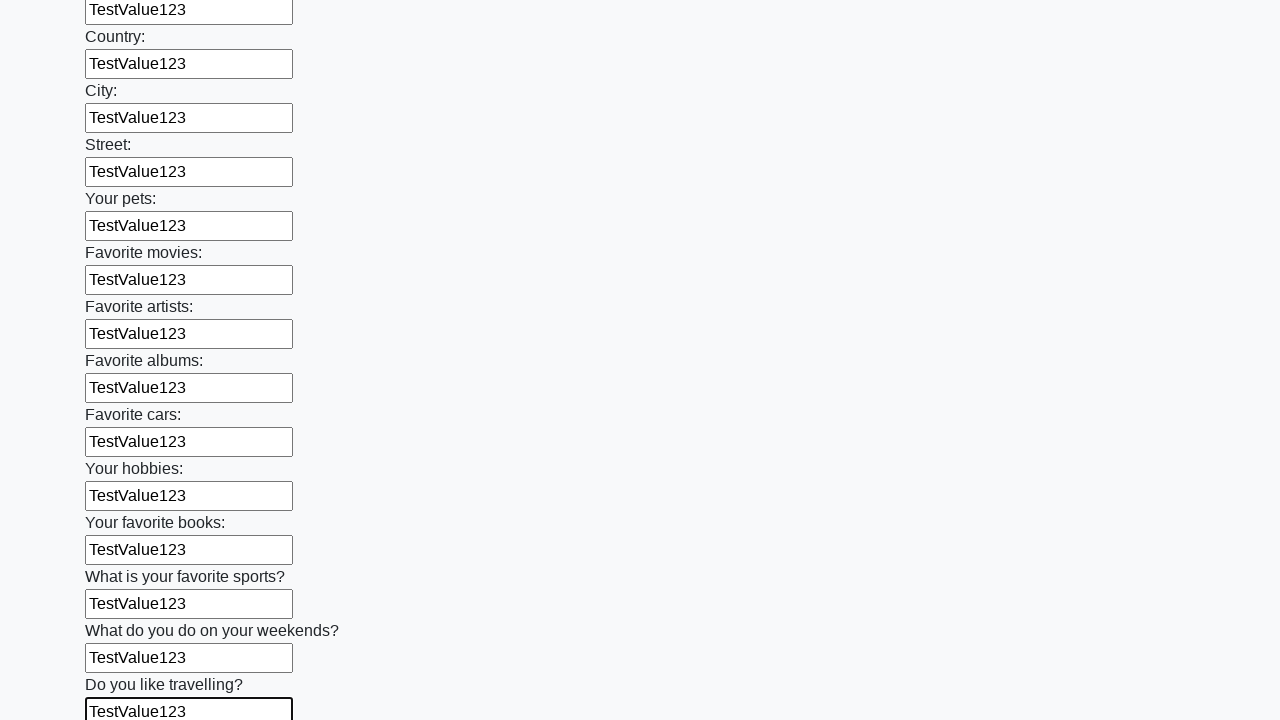

Filled input field with 'TestValue123' on input >> nth=16
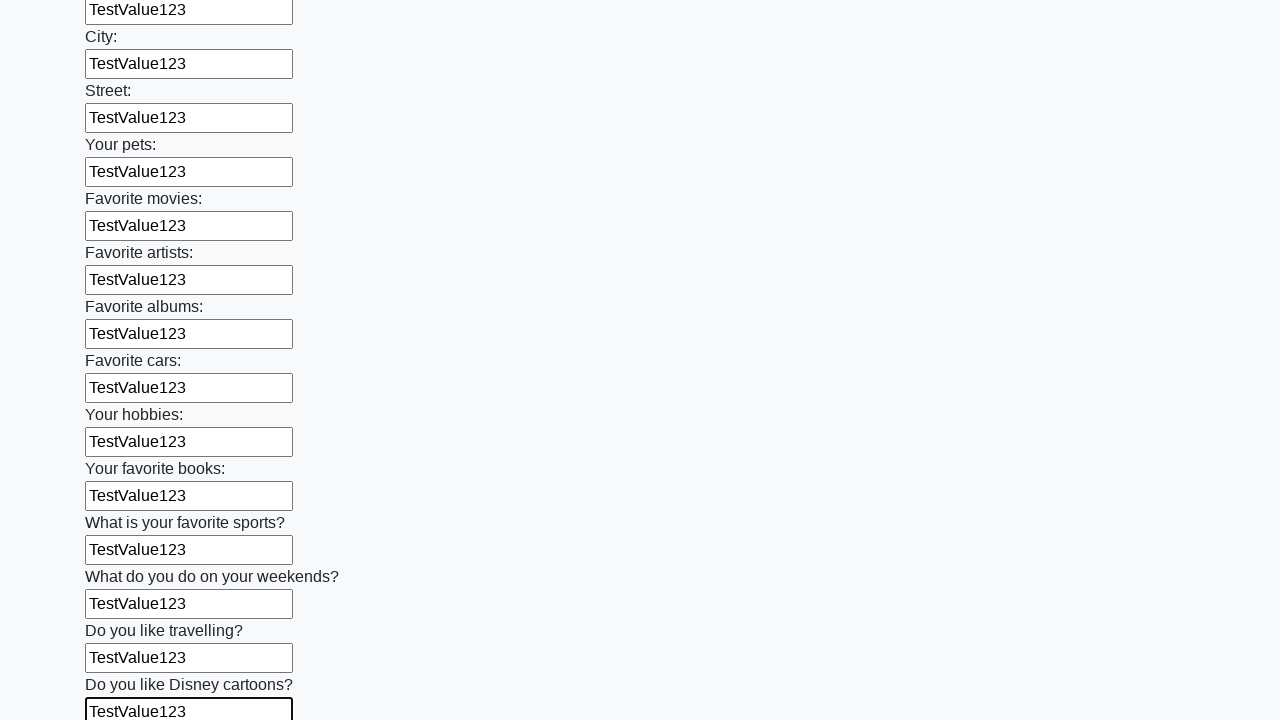

Filled input field with 'TestValue123' on input >> nth=17
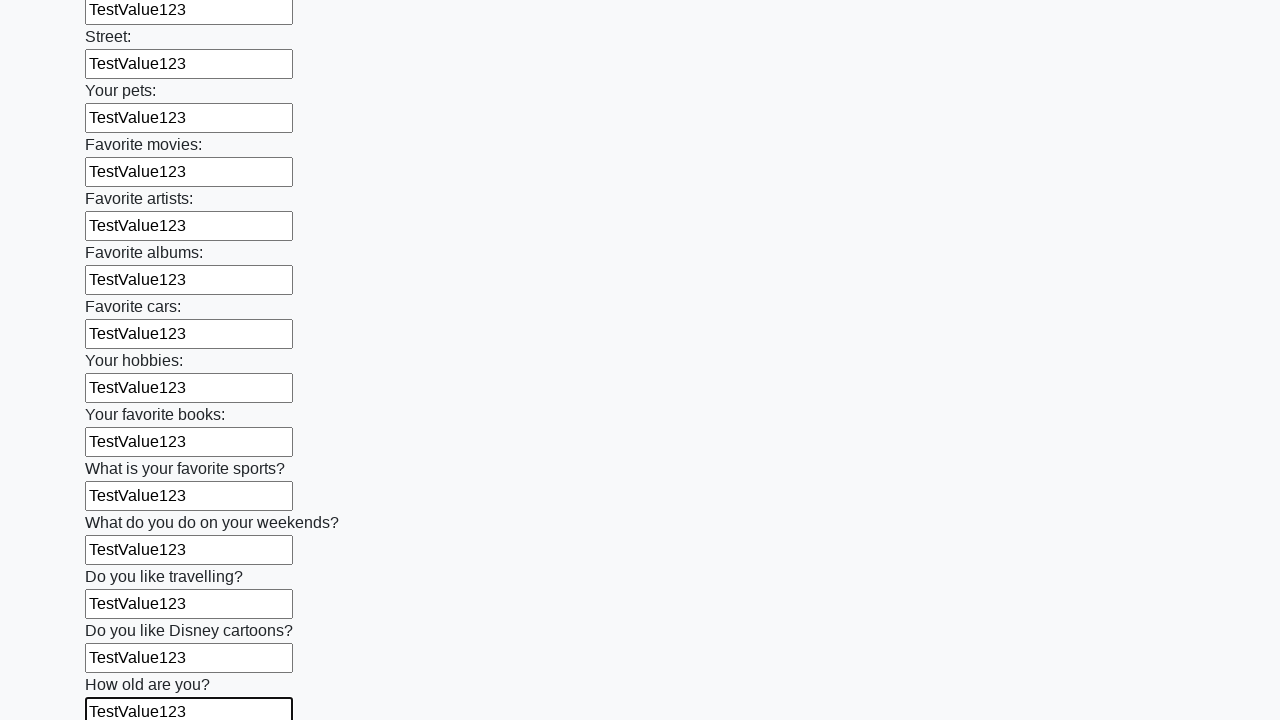

Filled input field with 'TestValue123' on input >> nth=18
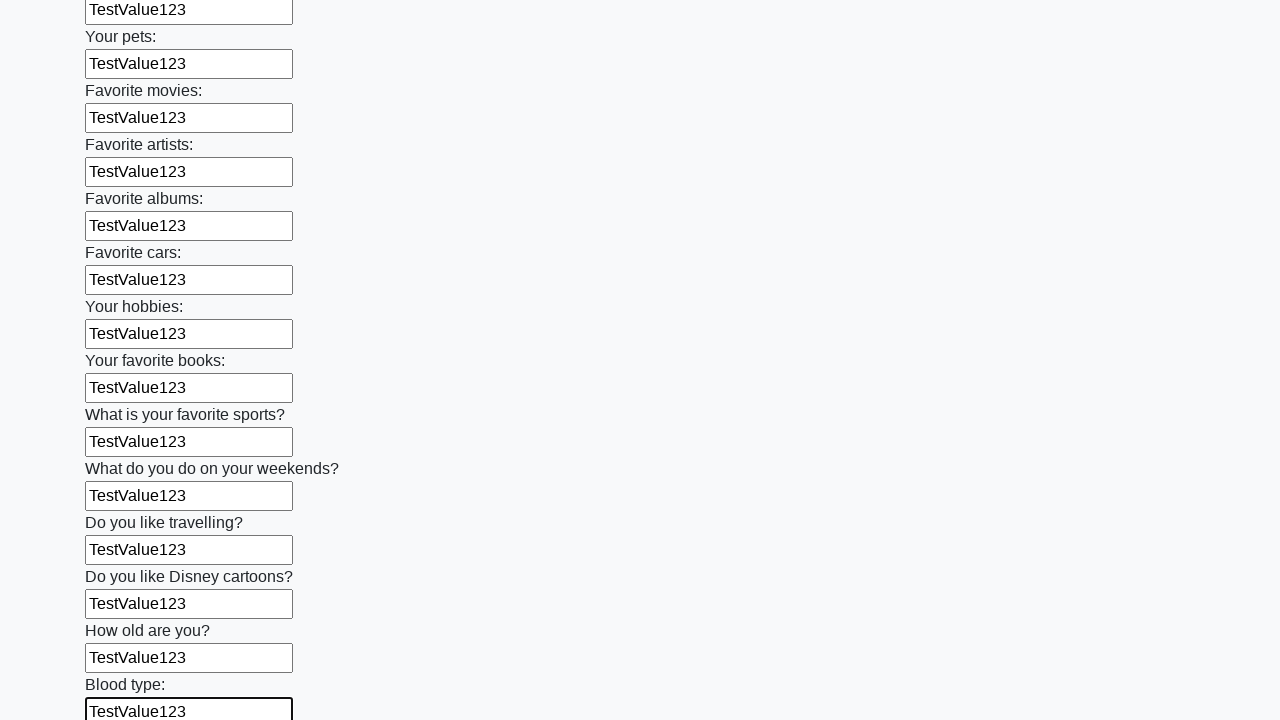

Filled input field with 'TestValue123' on input >> nth=19
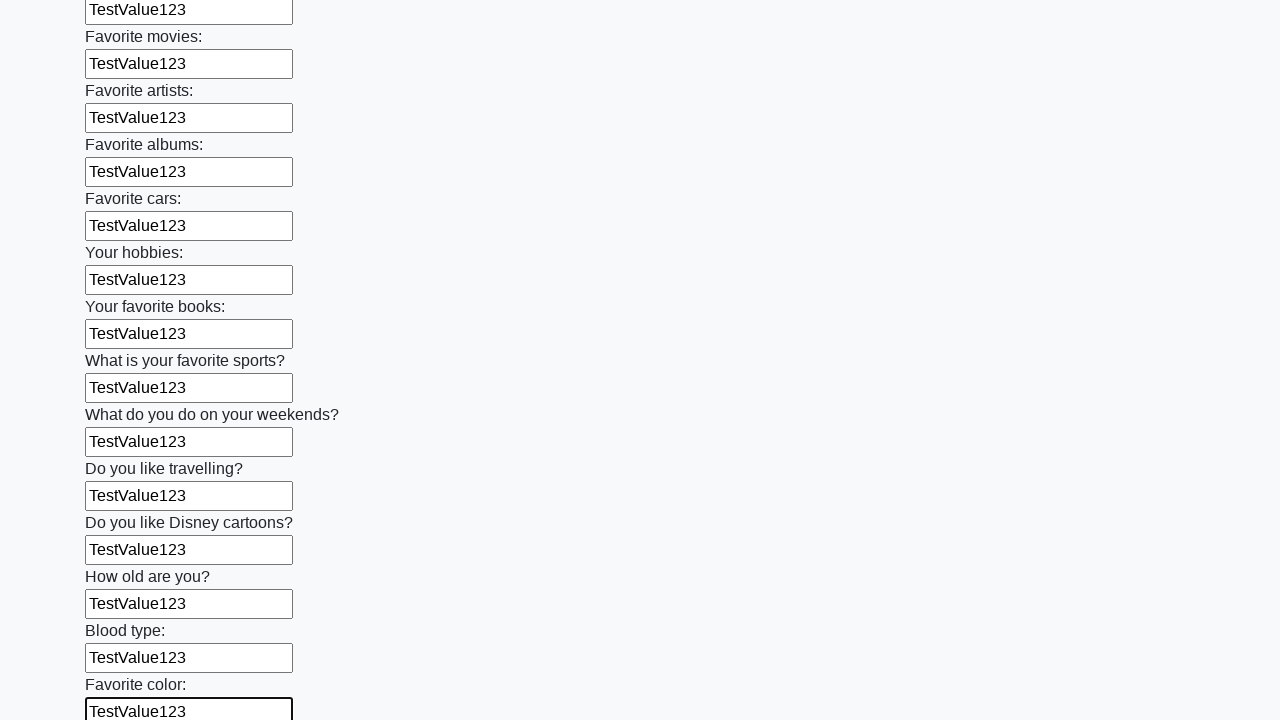

Filled input field with 'TestValue123' on input >> nth=20
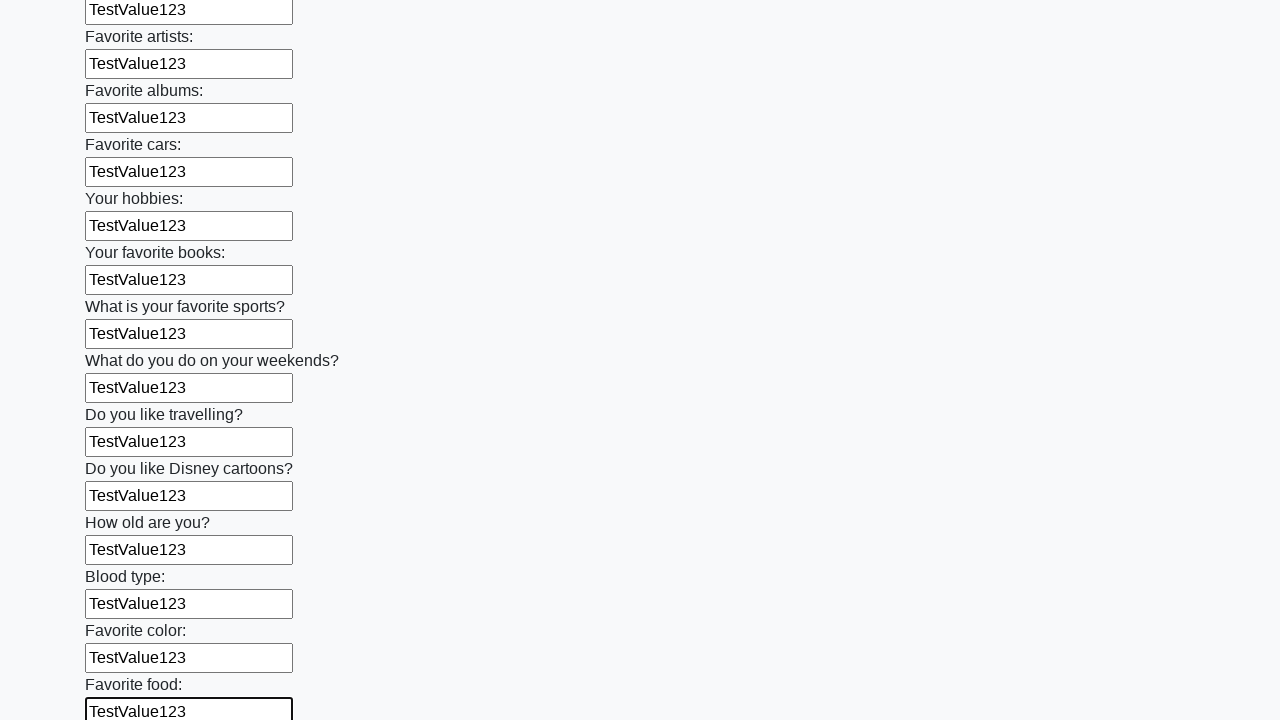

Filled input field with 'TestValue123' on input >> nth=21
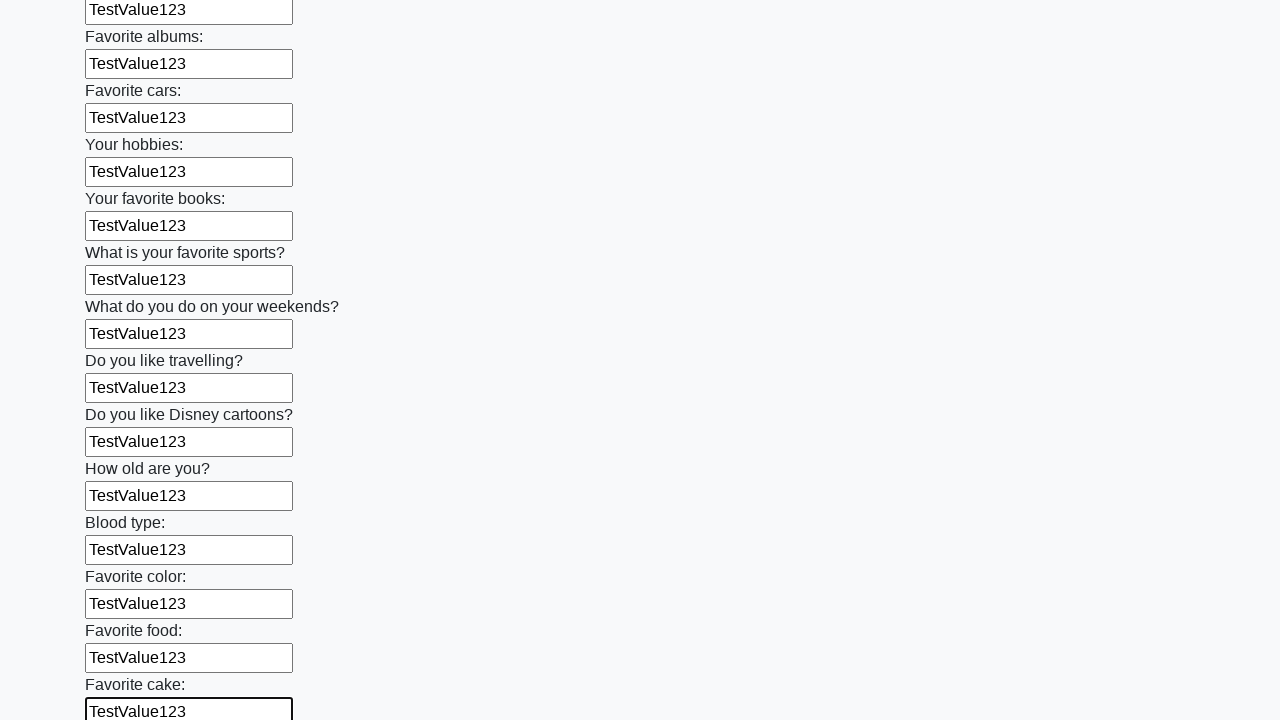

Filled input field with 'TestValue123' on input >> nth=22
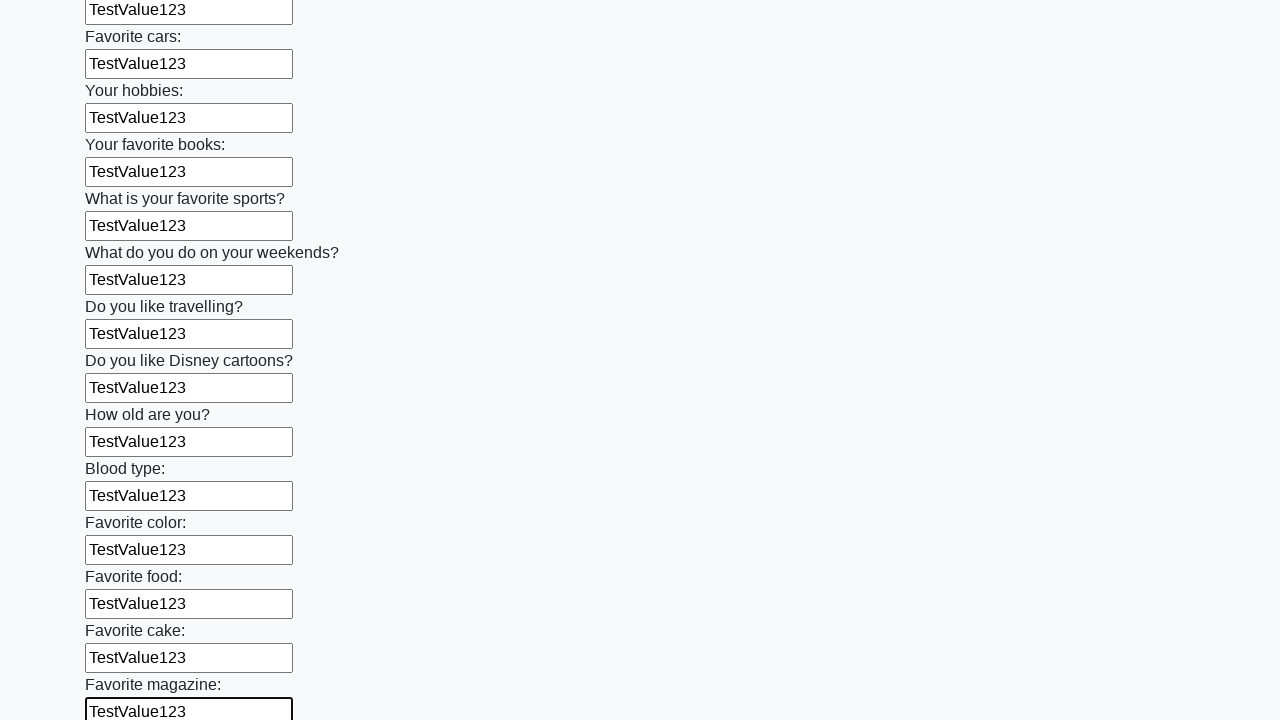

Filled input field with 'TestValue123' on input >> nth=23
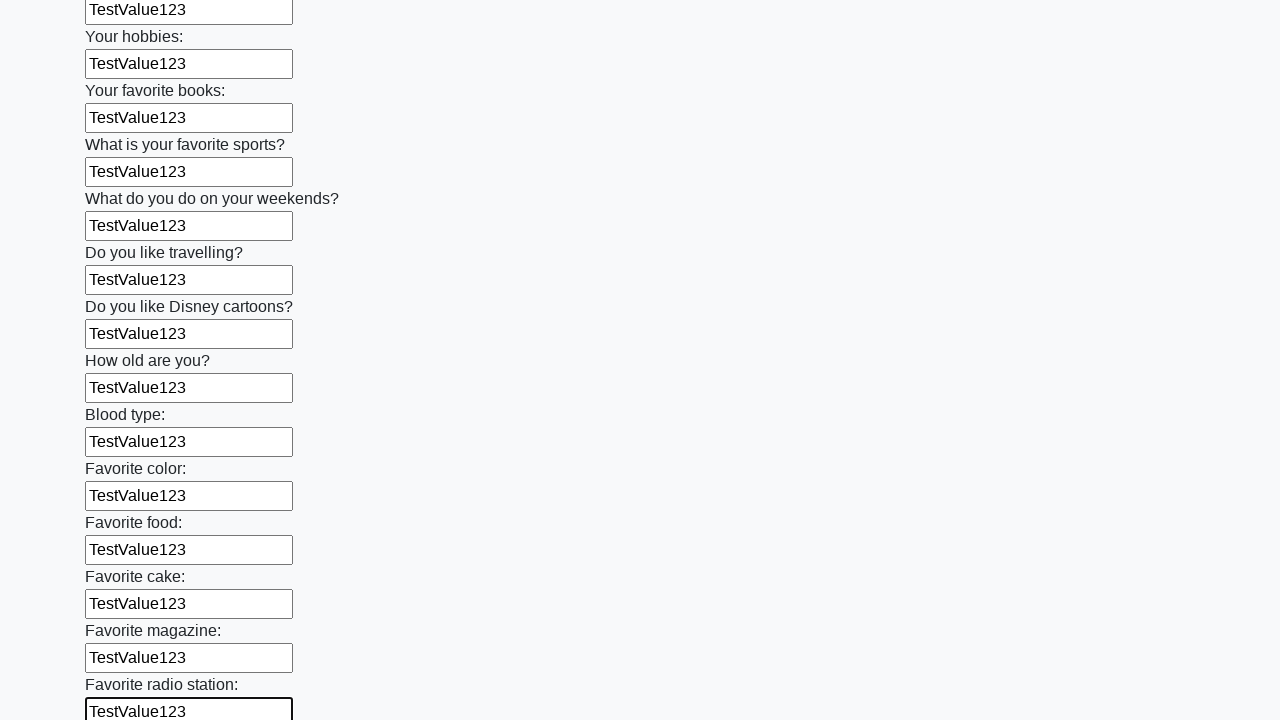

Filled input field with 'TestValue123' on input >> nth=24
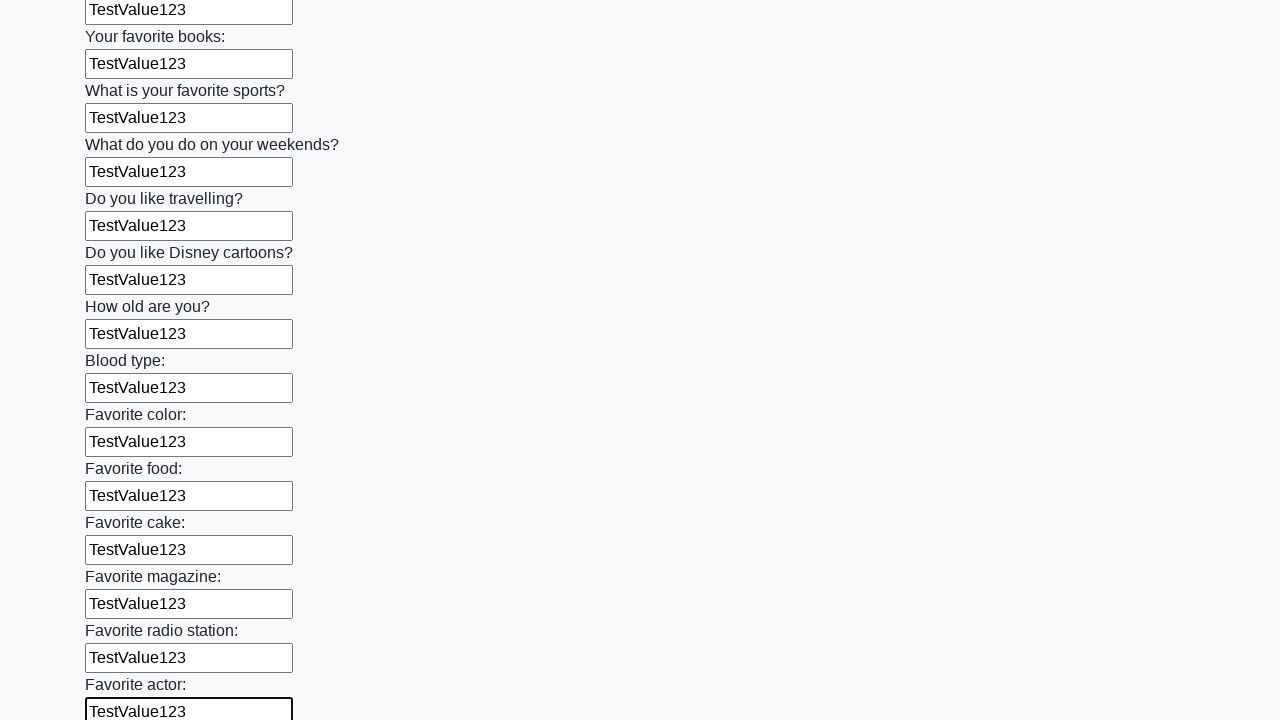

Filled input field with 'TestValue123' on input >> nth=25
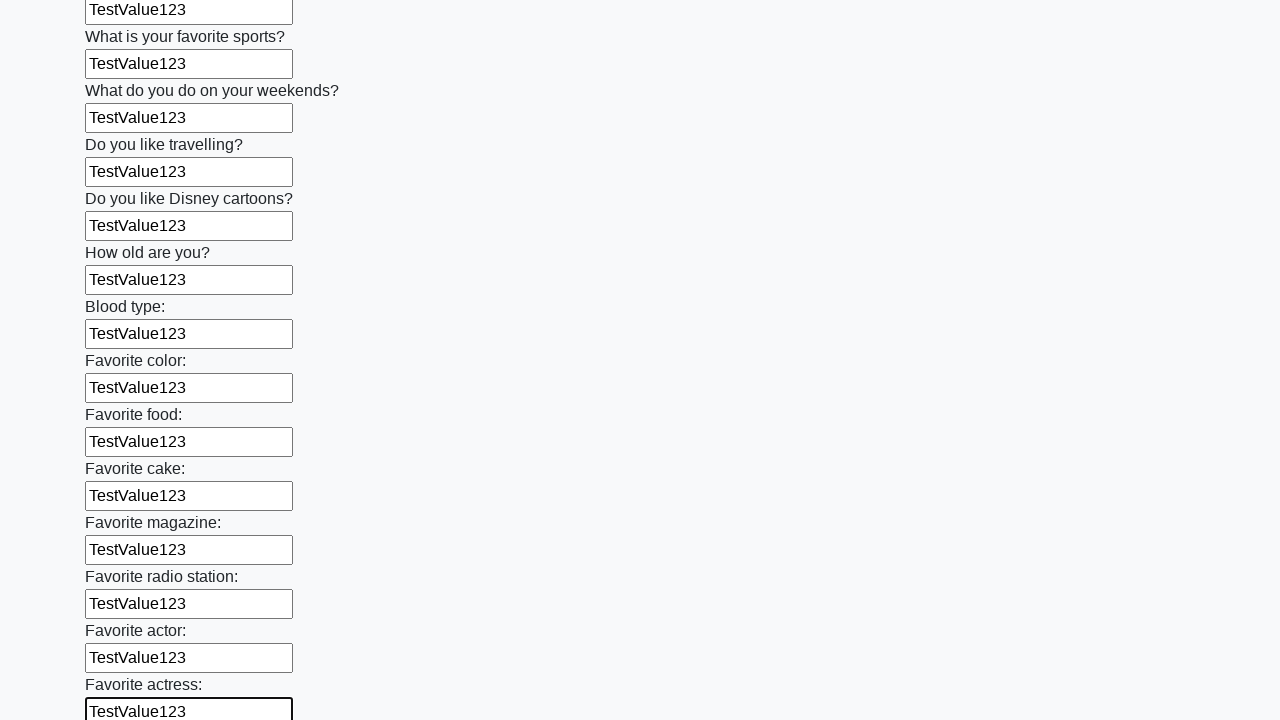

Filled input field with 'TestValue123' on input >> nth=26
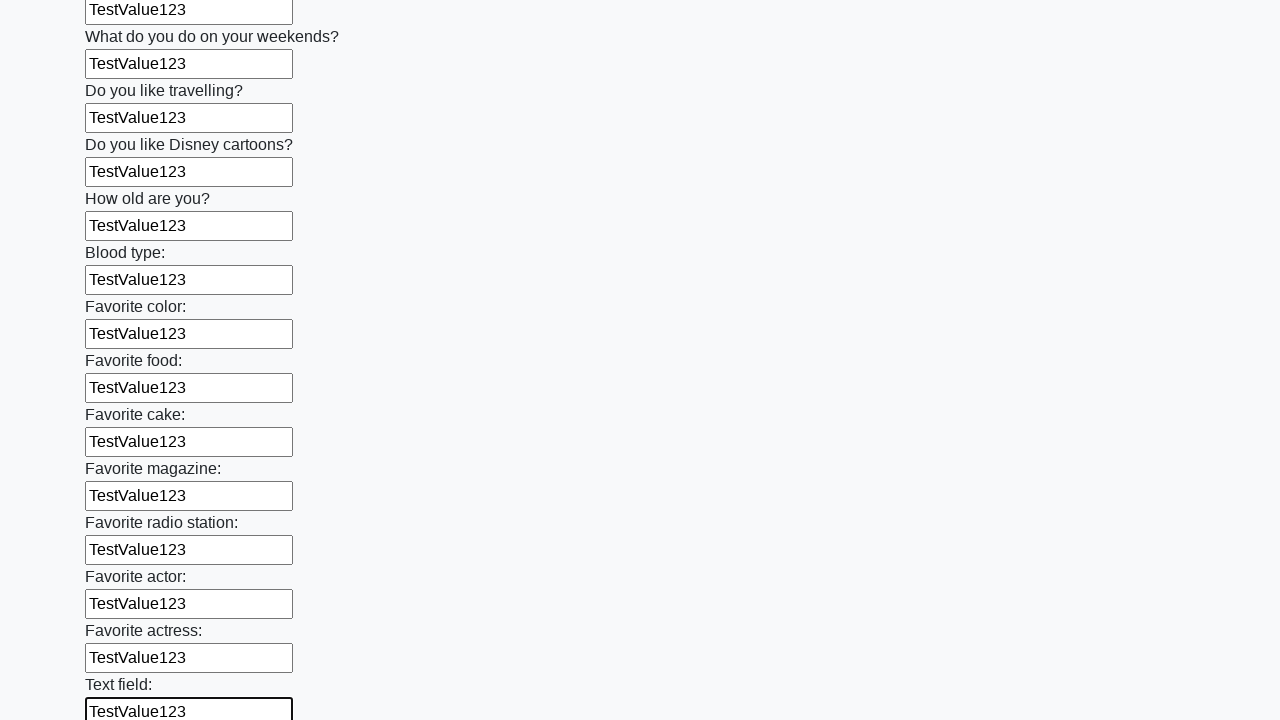

Filled input field with 'TestValue123' on input >> nth=27
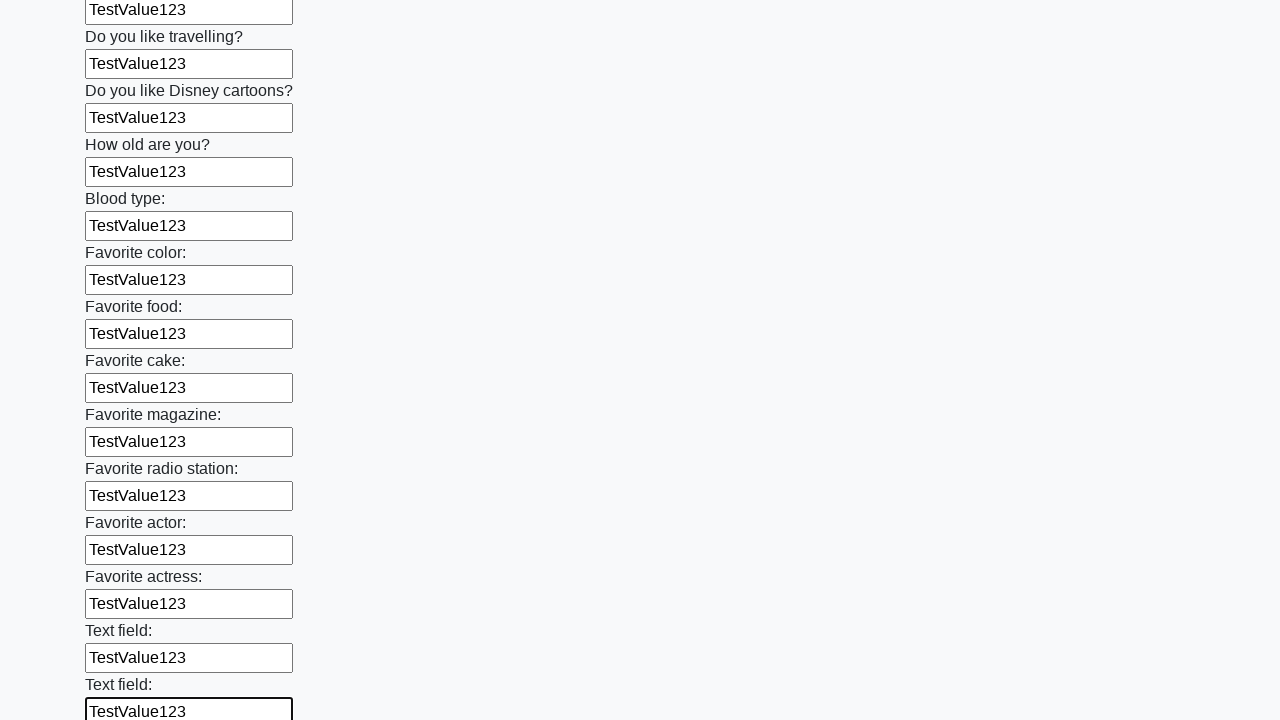

Filled input field with 'TestValue123' on input >> nth=28
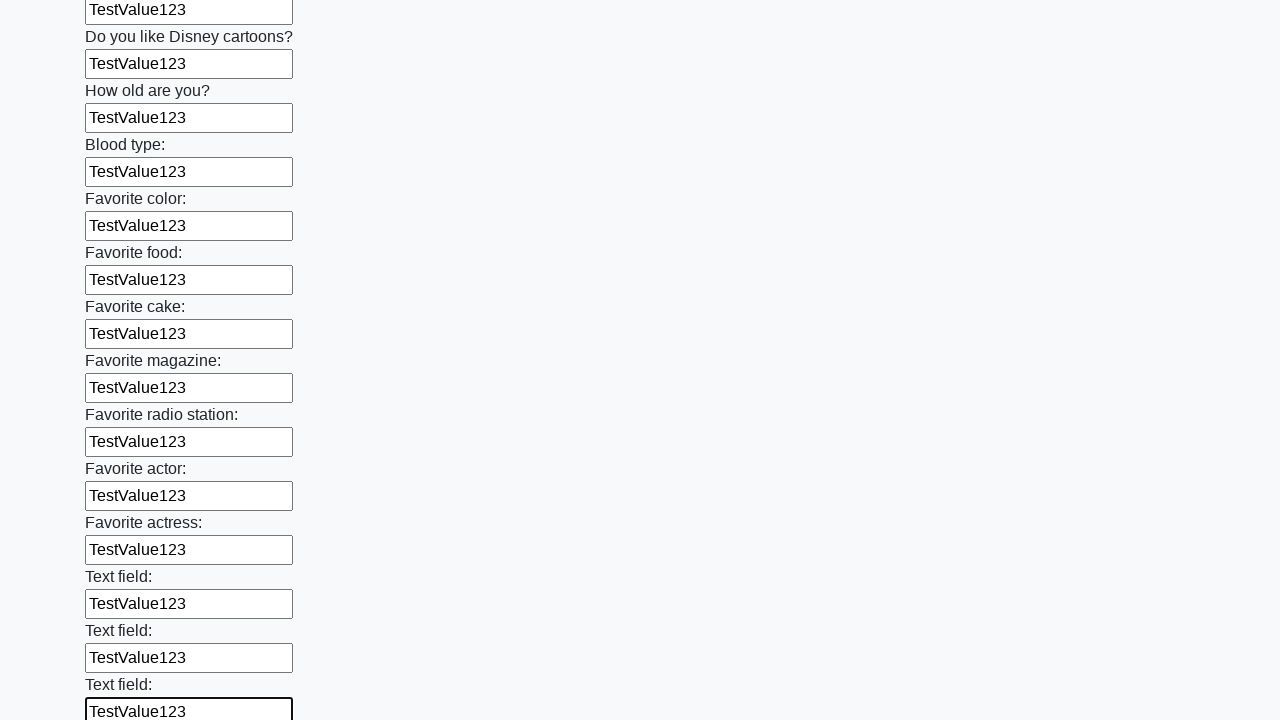

Filled input field with 'TestValue123' on input >> nth=29
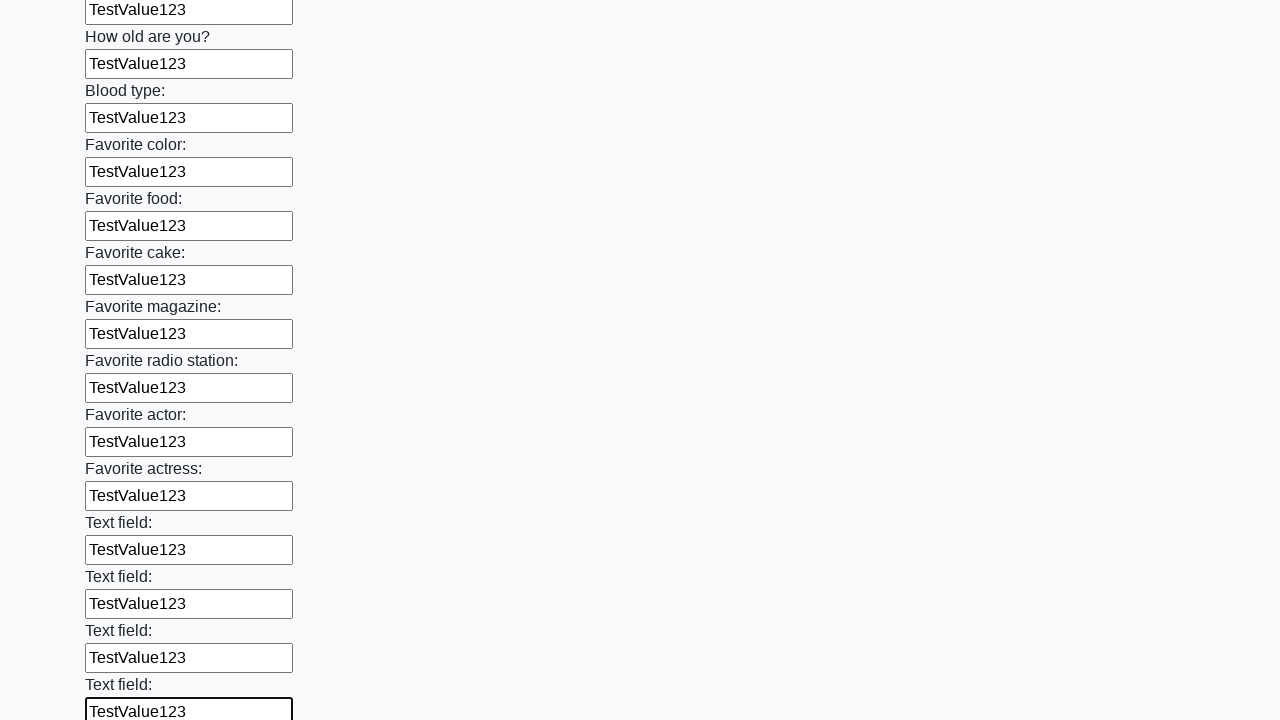

Filled input field with 'TestValue123' on input >> nth=30
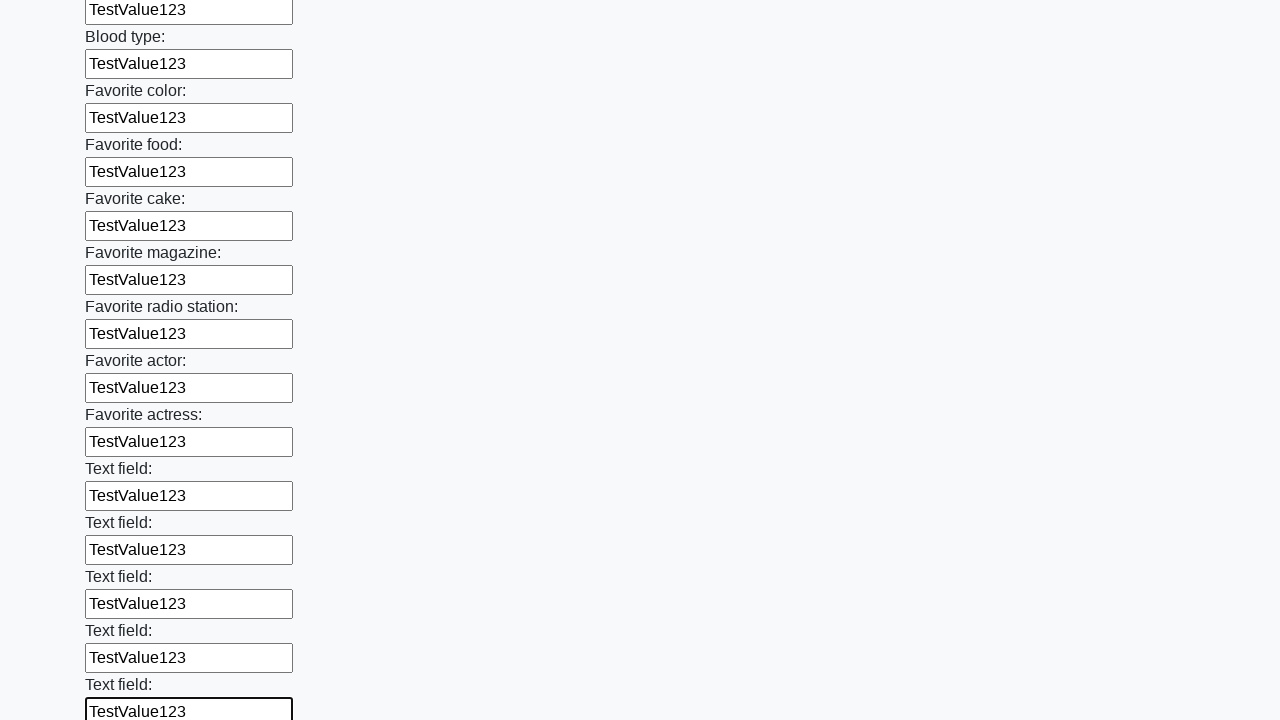

Filled input field with 'TestValue123' on input >> nth=31
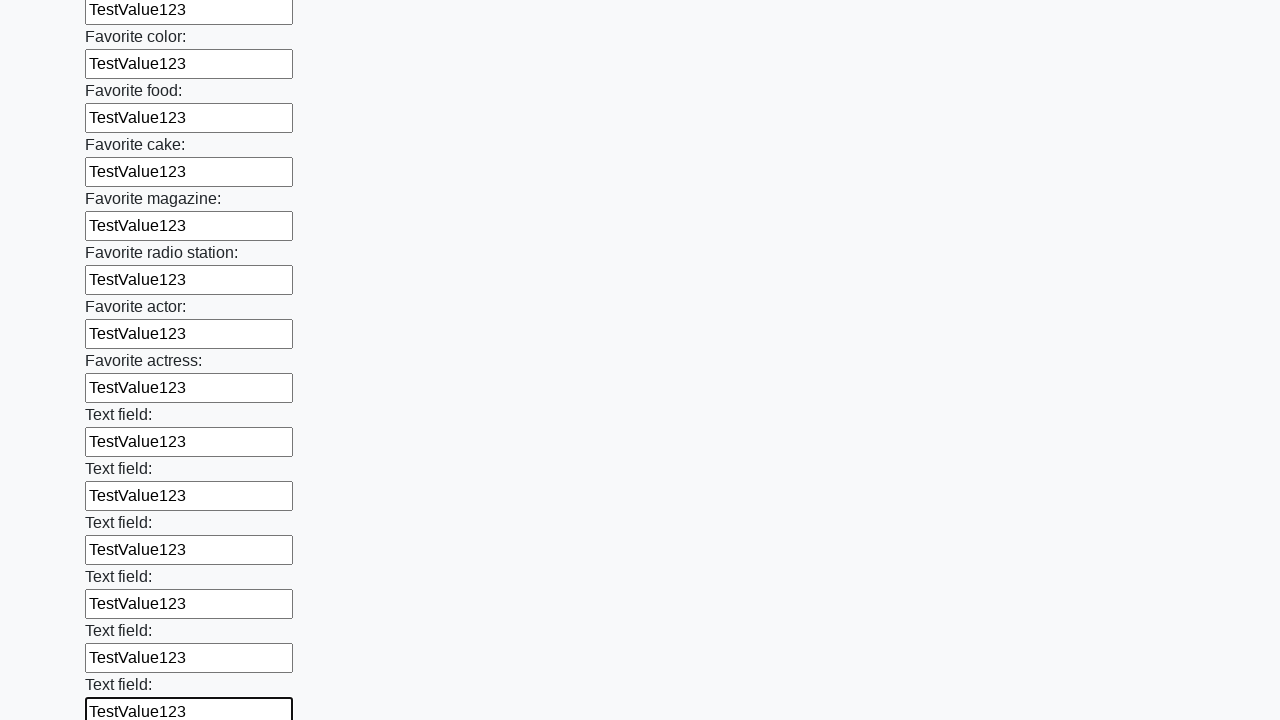

Filled input field with 'TestValue123' on input >> nth=32
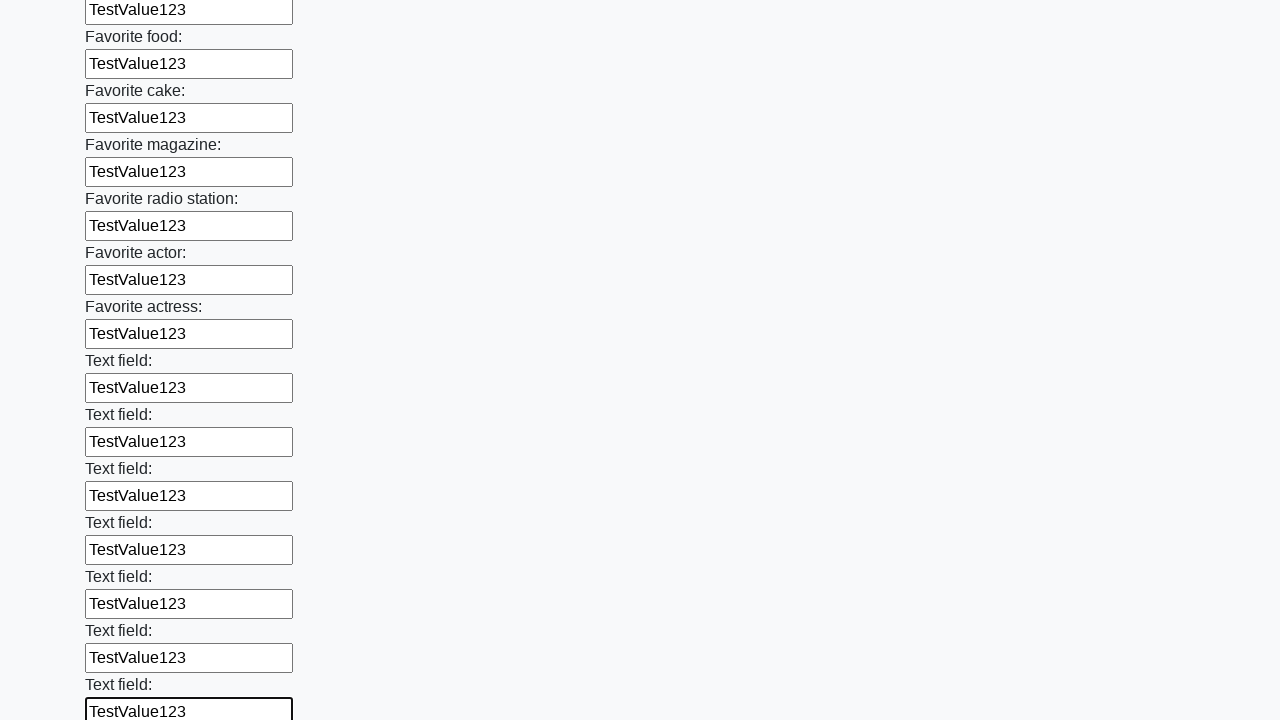

Filled input field with 'TestValue123' on input >> nth=33
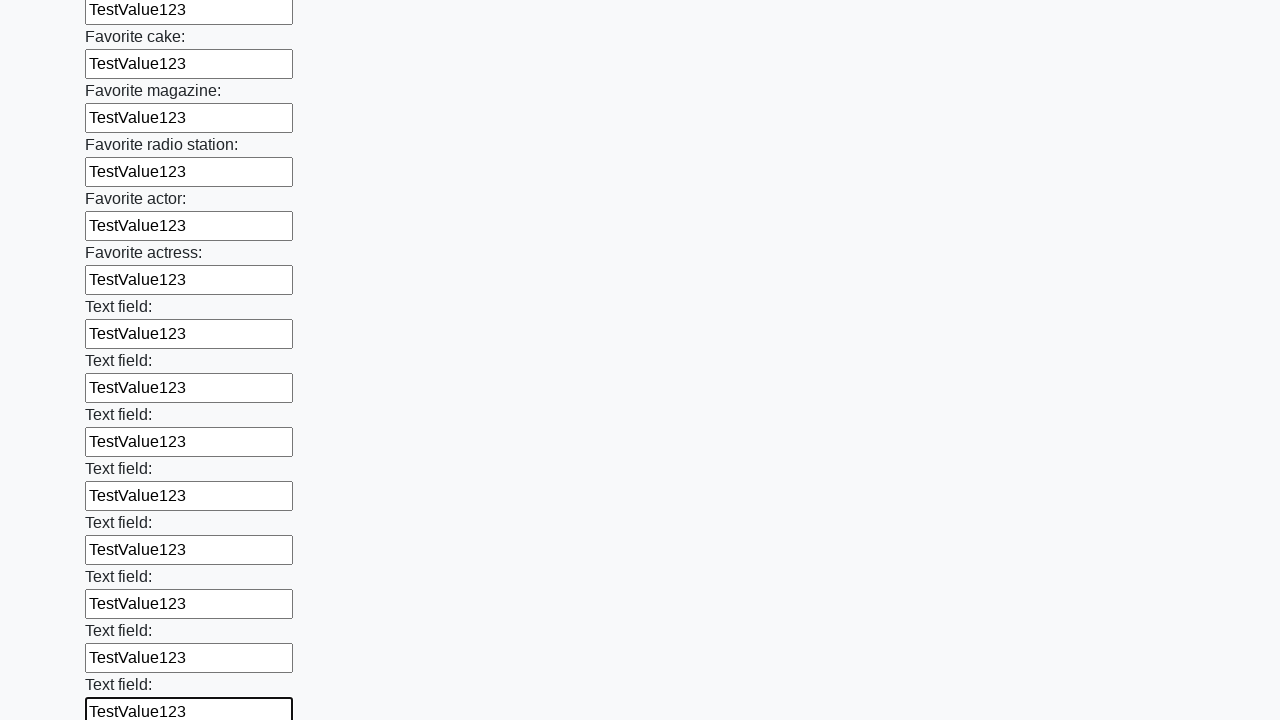

Filled input field with 'TestValue123' on input >> nth=34
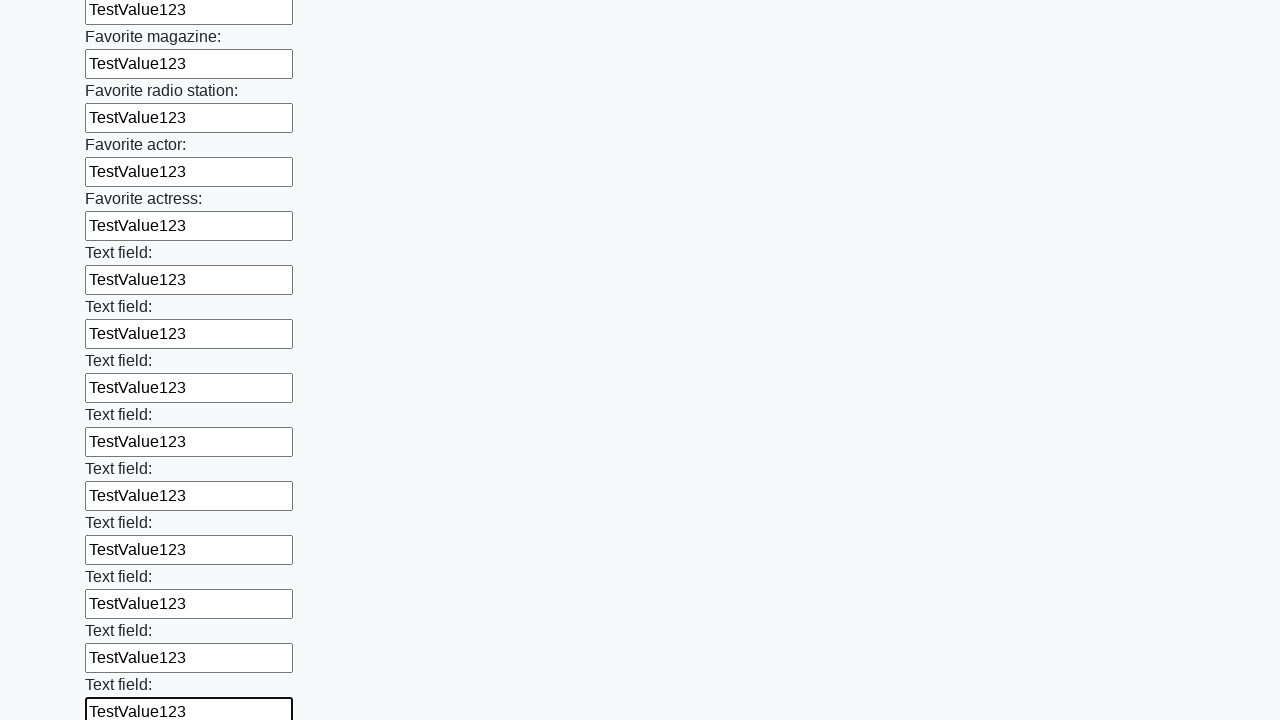

Filled input field with 'TestValue123' on input >> nth=35
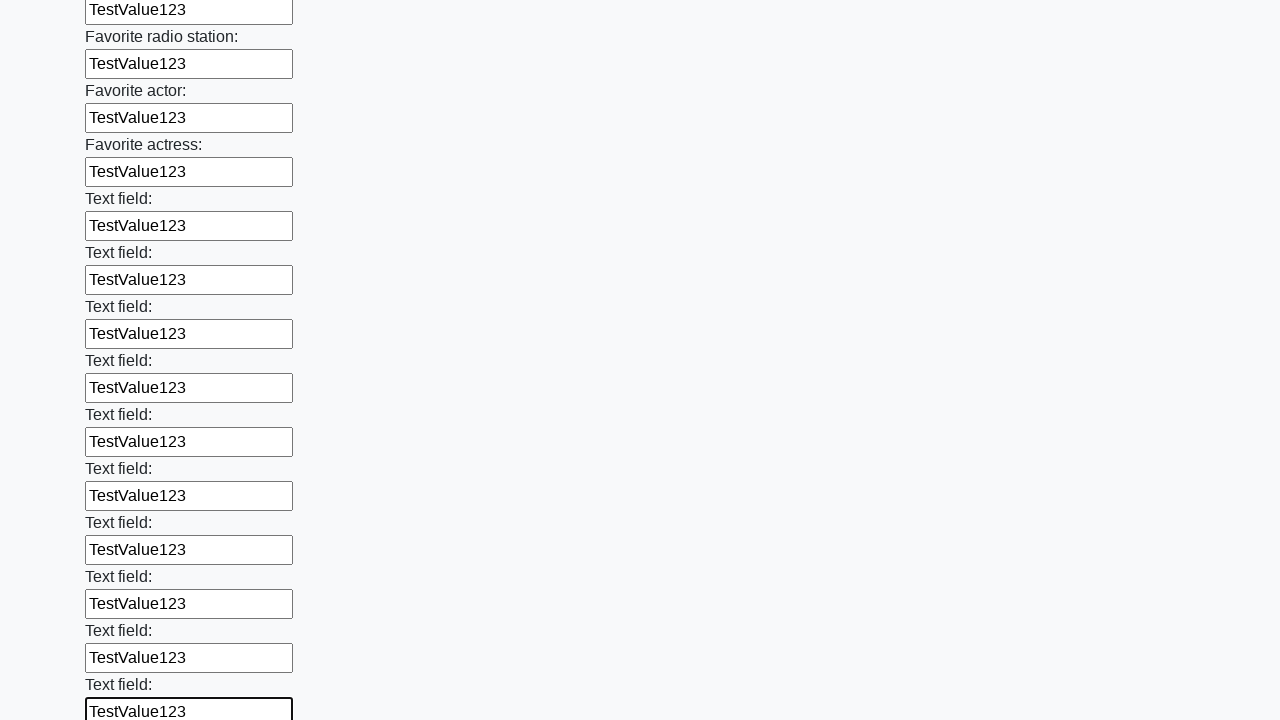

Filled input field with 'TestValue123' on input >> nth=36
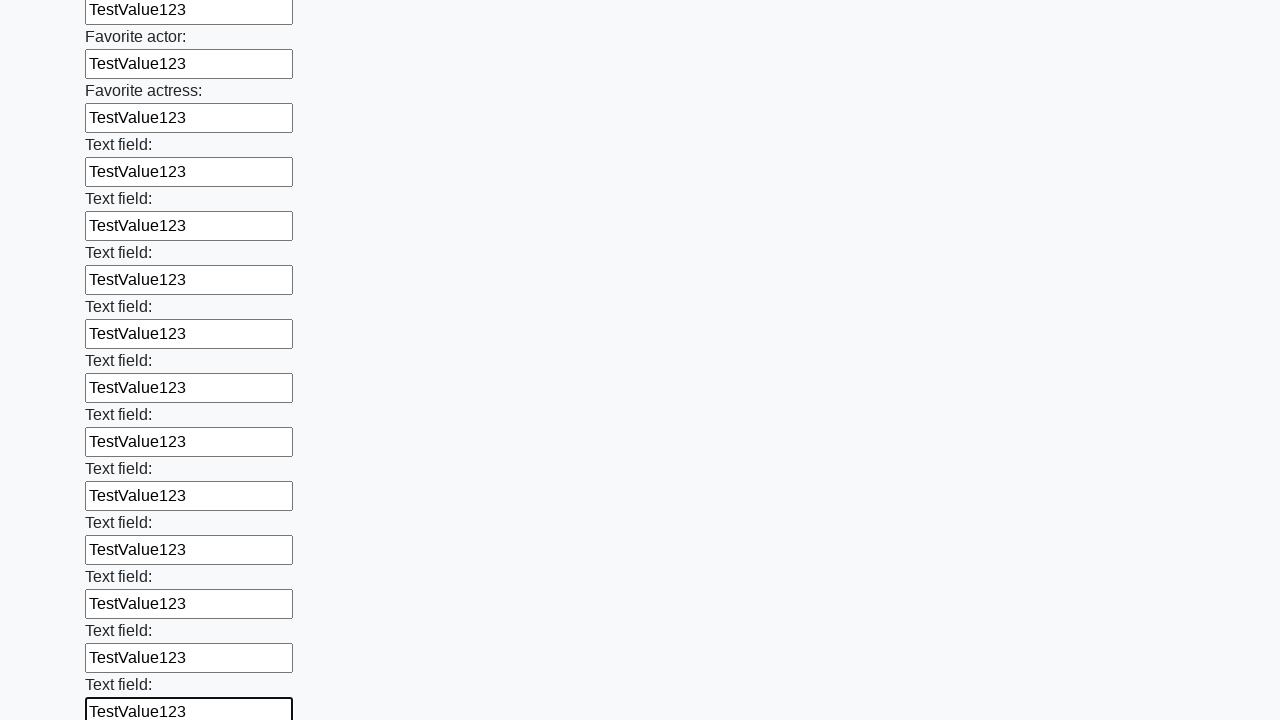

Filled input field with 'TestValue123' on input >> nth=37
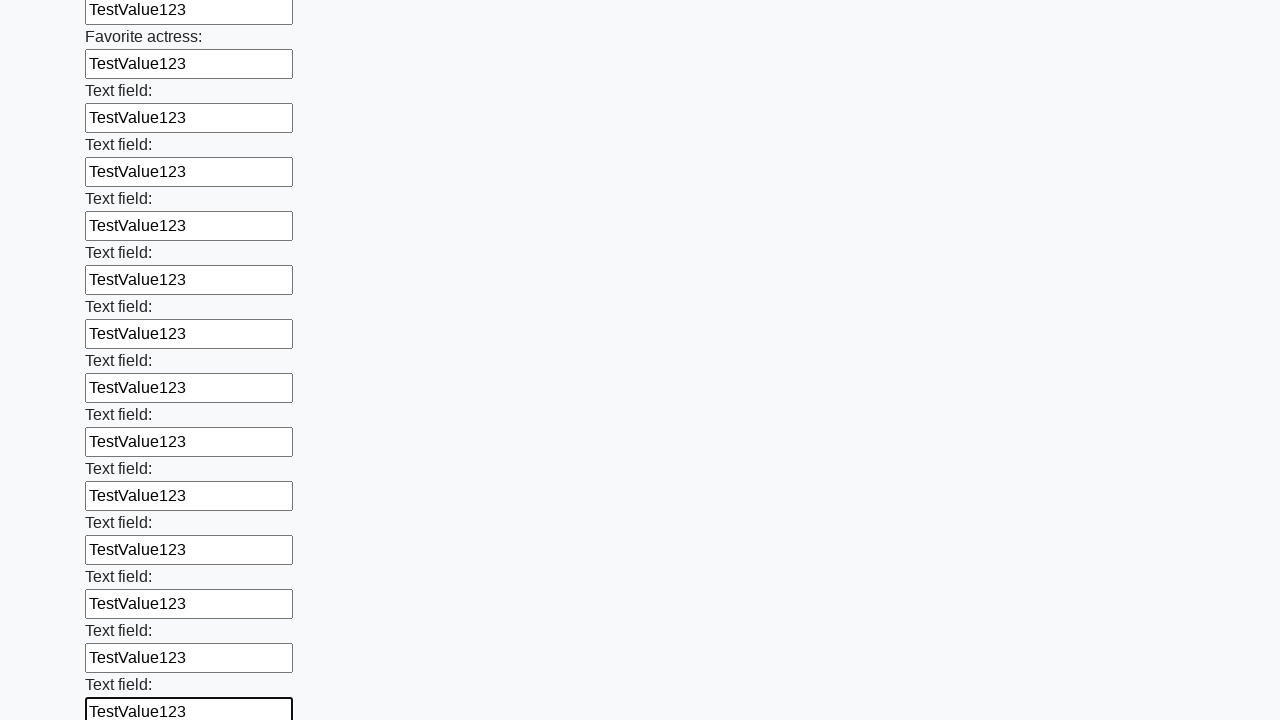

Filled input field with 'TestValue123' on input >> nth=38
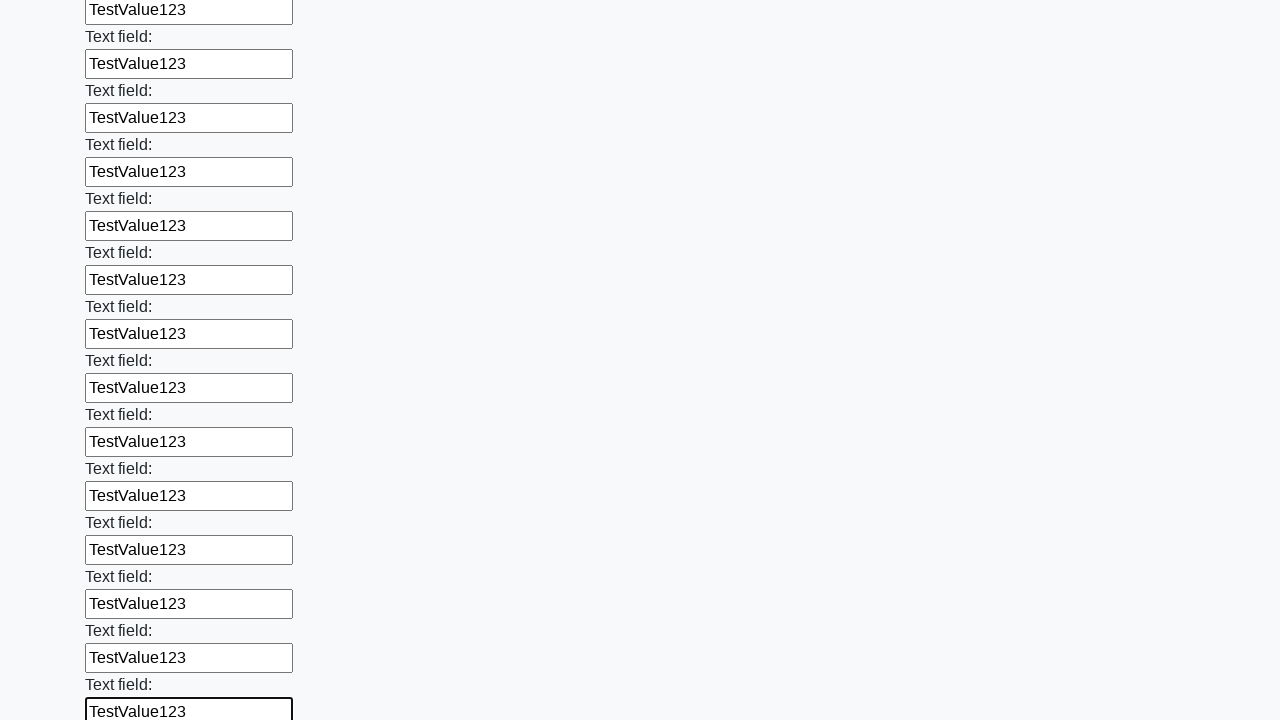

Filled input field with 'TestValue123' on input >> nth=39
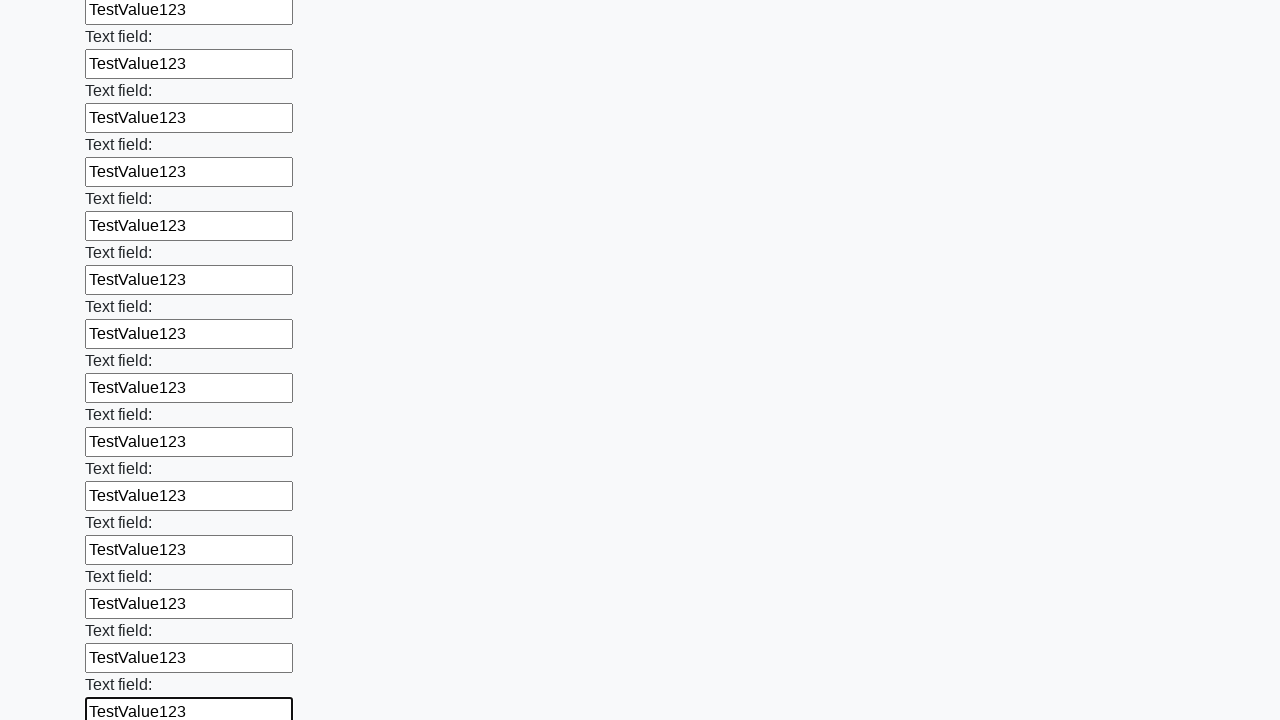

Filled input field with 'TestValue123' on input >> nth=40
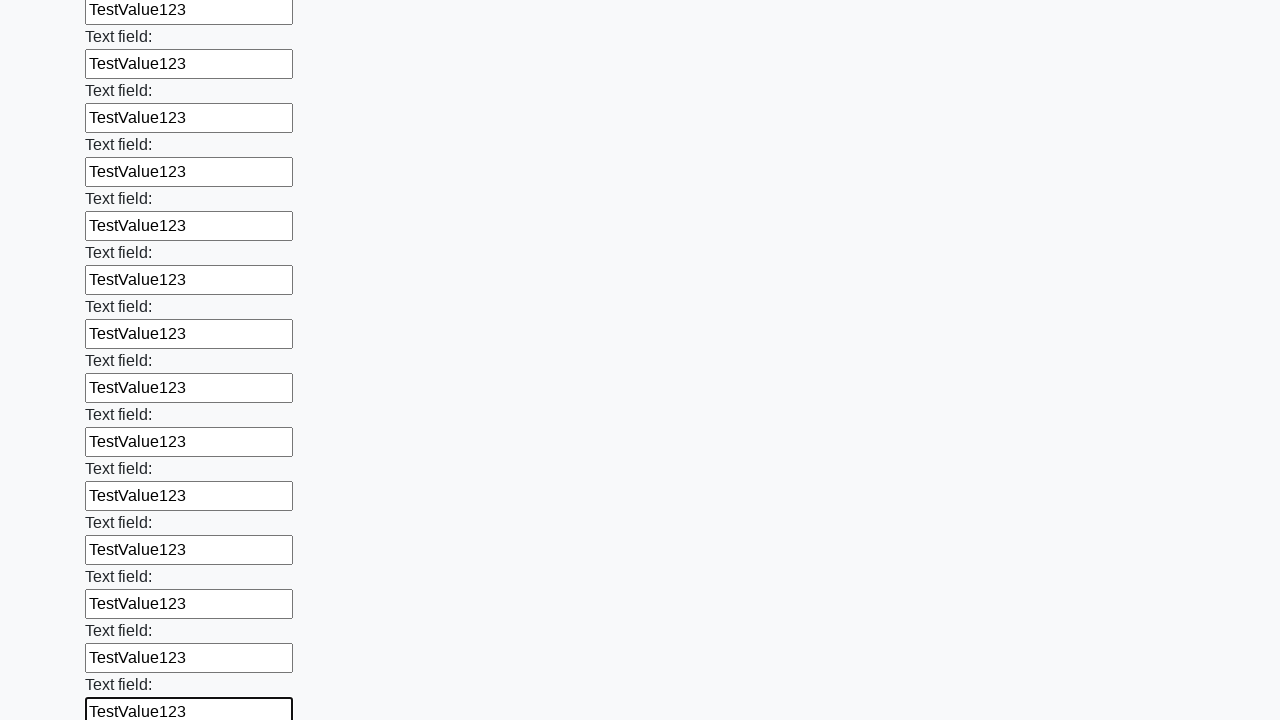

Filled input field with 'TestValue123' on input >> nth=41
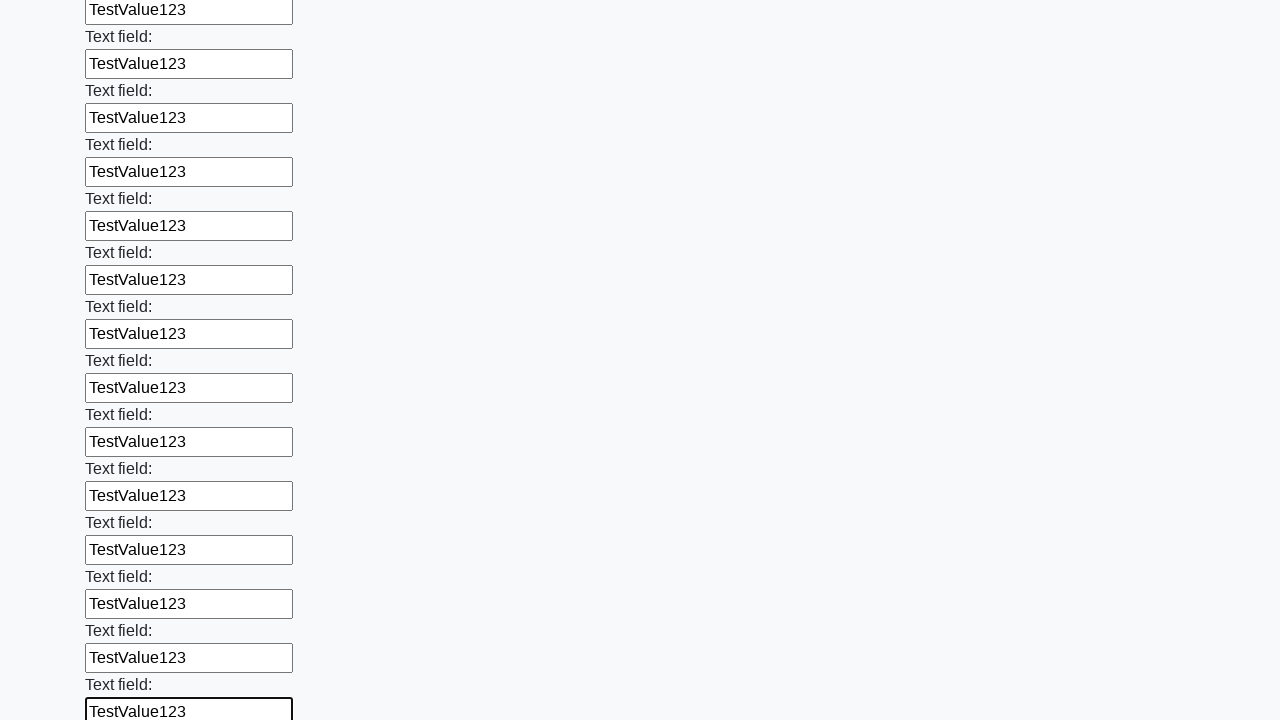

Filled input field with 'TestValue123' on input >> nth=42
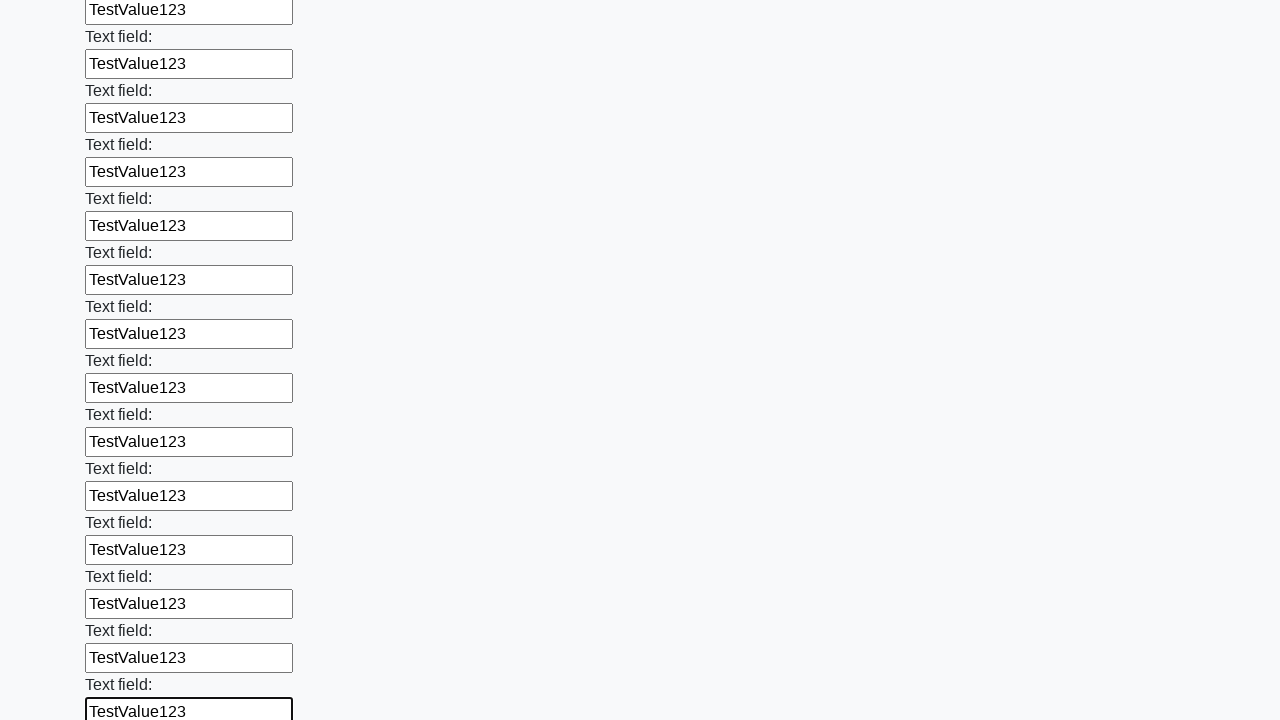

Filled input field with 'TestValue123' on input >> nth=43
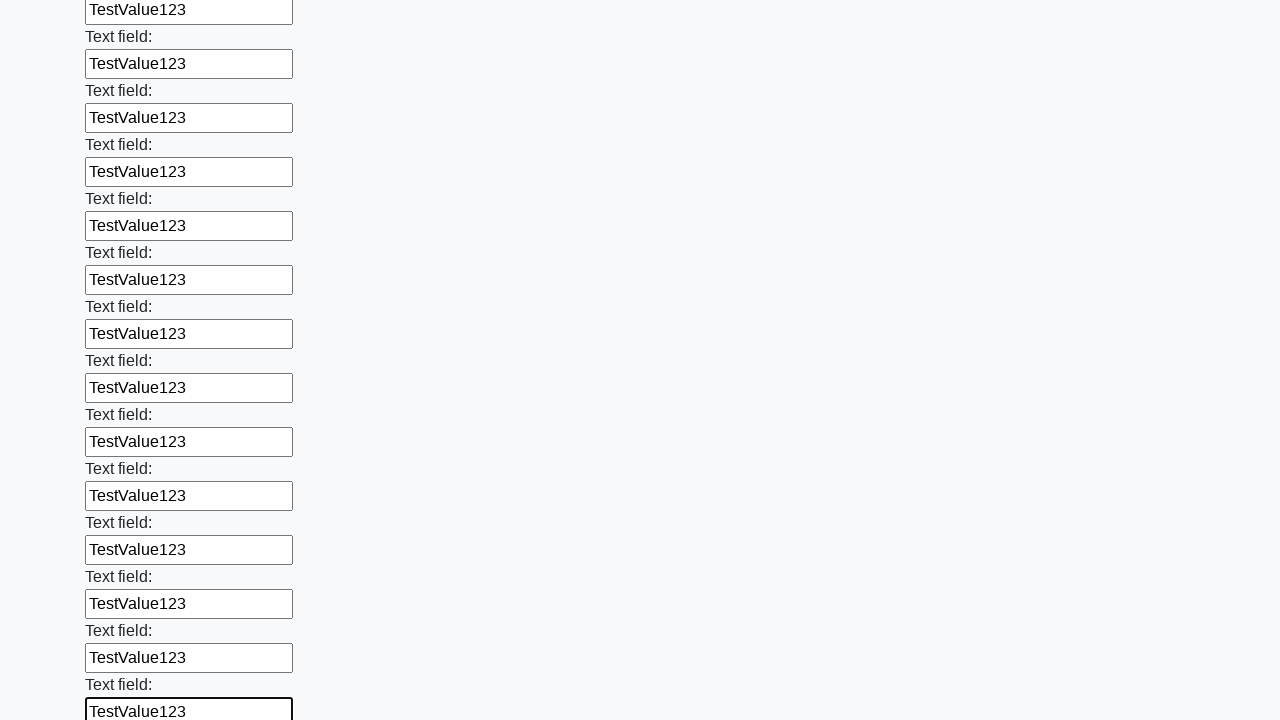

Filled input field with 'TestValue123' on input >> nth=44
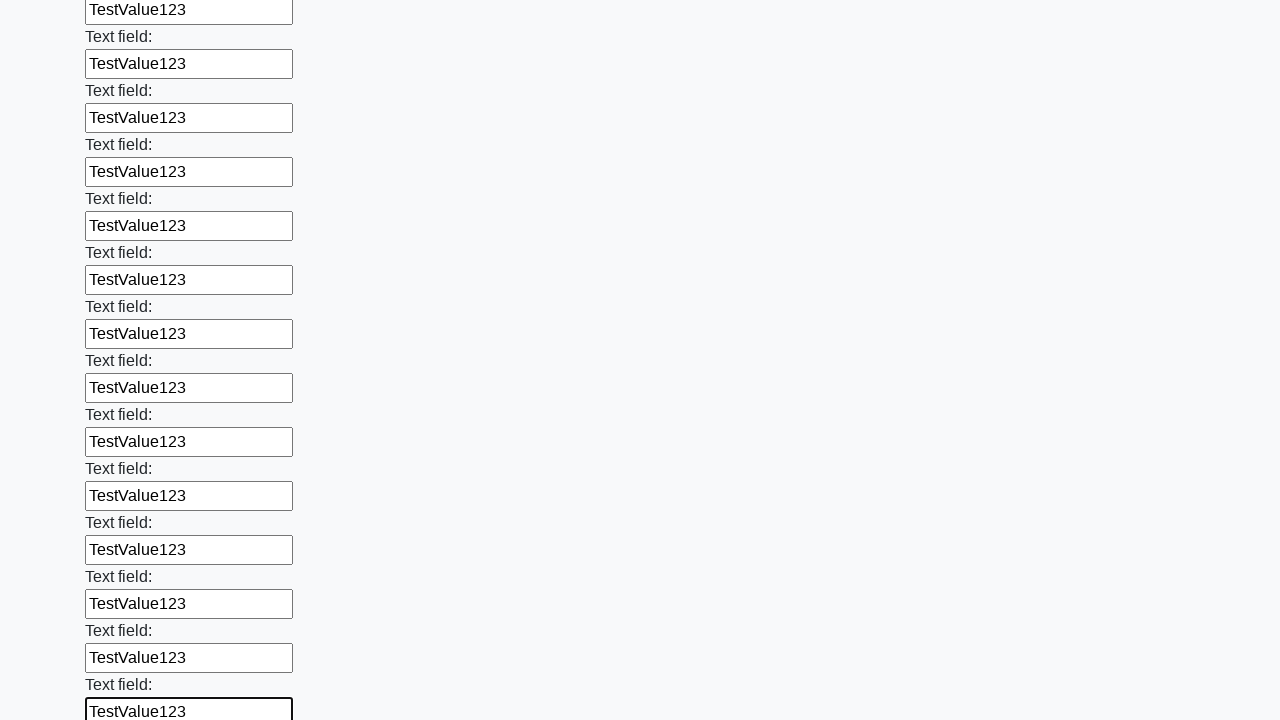

Filled input field with 'TestValue123' on input >> nth=45
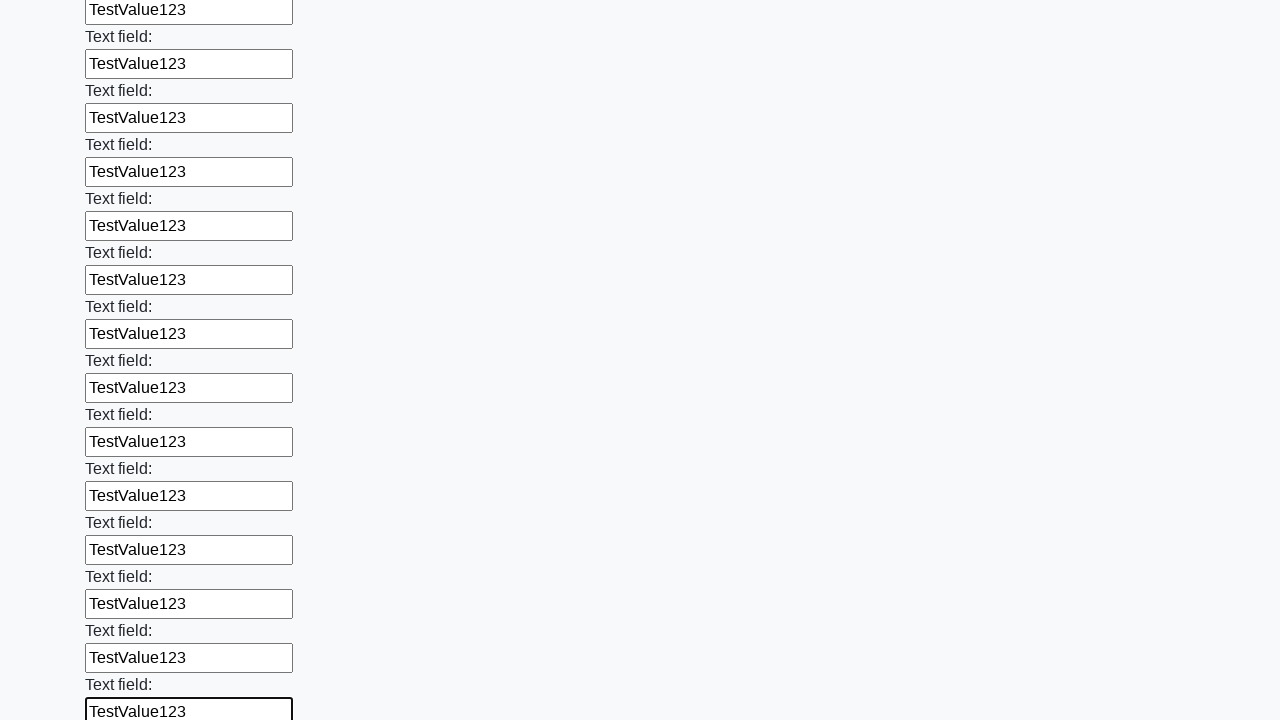

Filled input field with 'TestValue123' on input >> nth=46
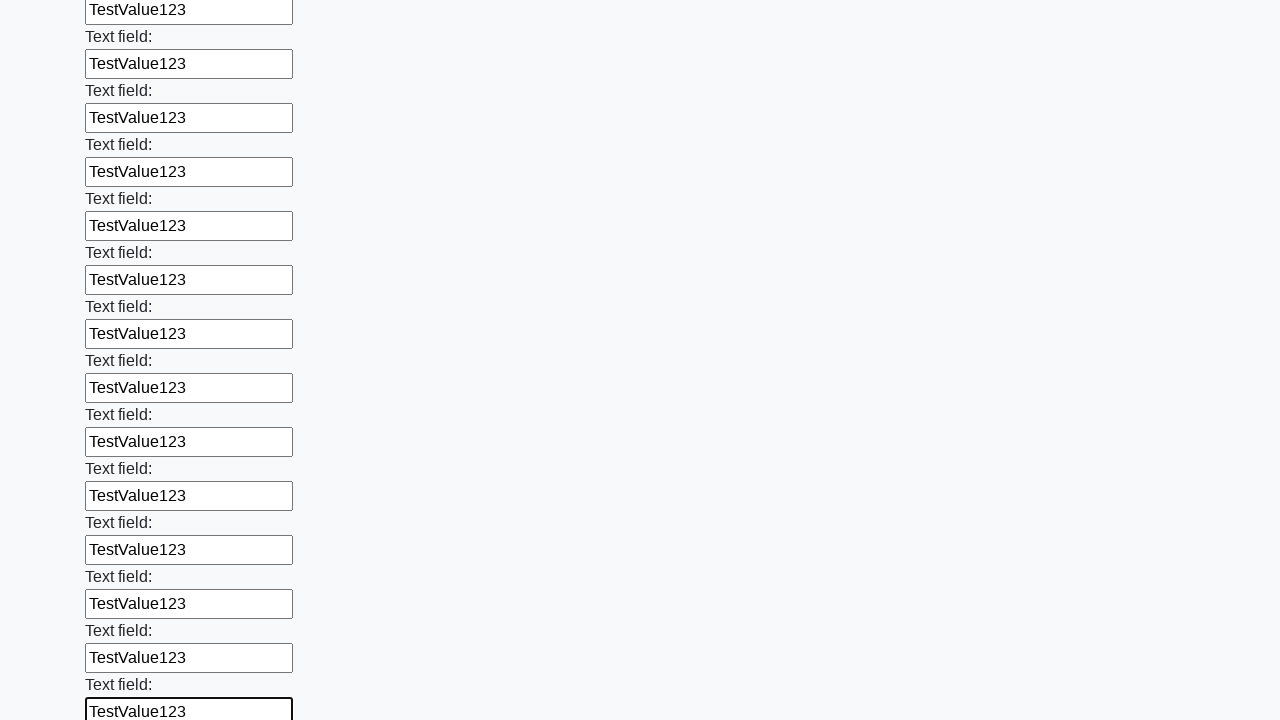

Filled input field with 'TestValue123' on input >> nth=47
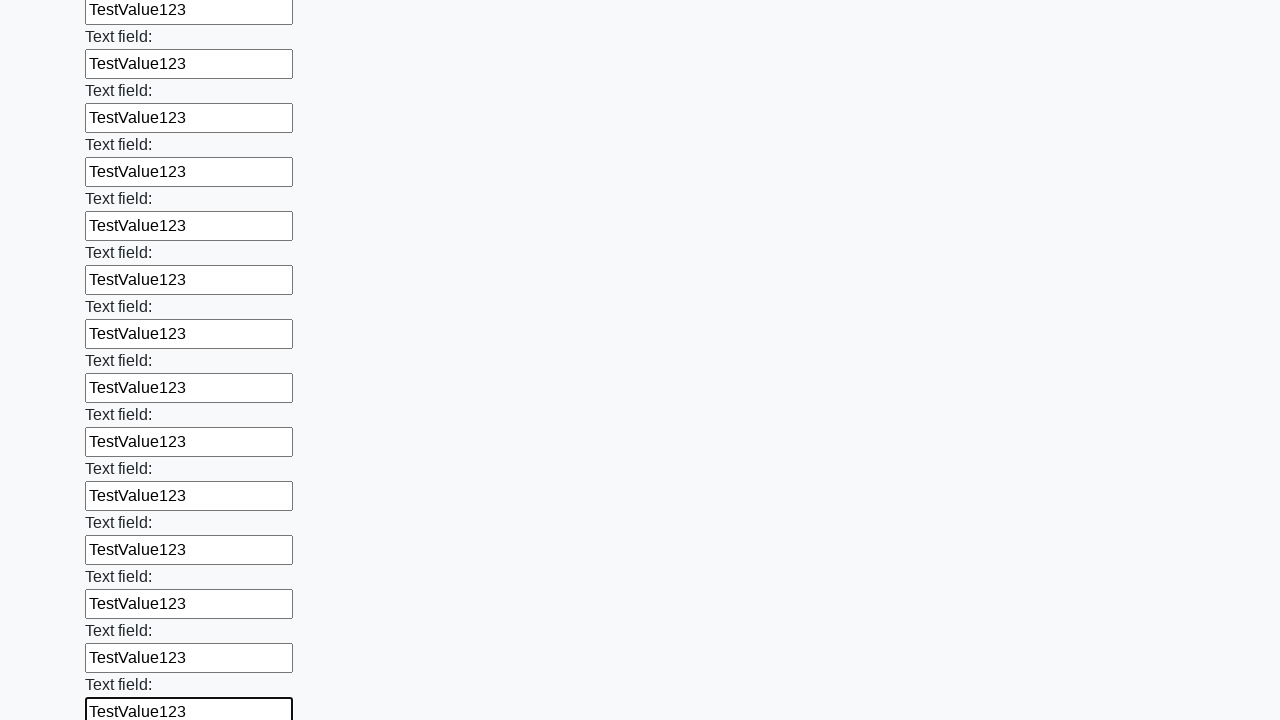

Filled input field with 'TestValue123' on input >> nth=48
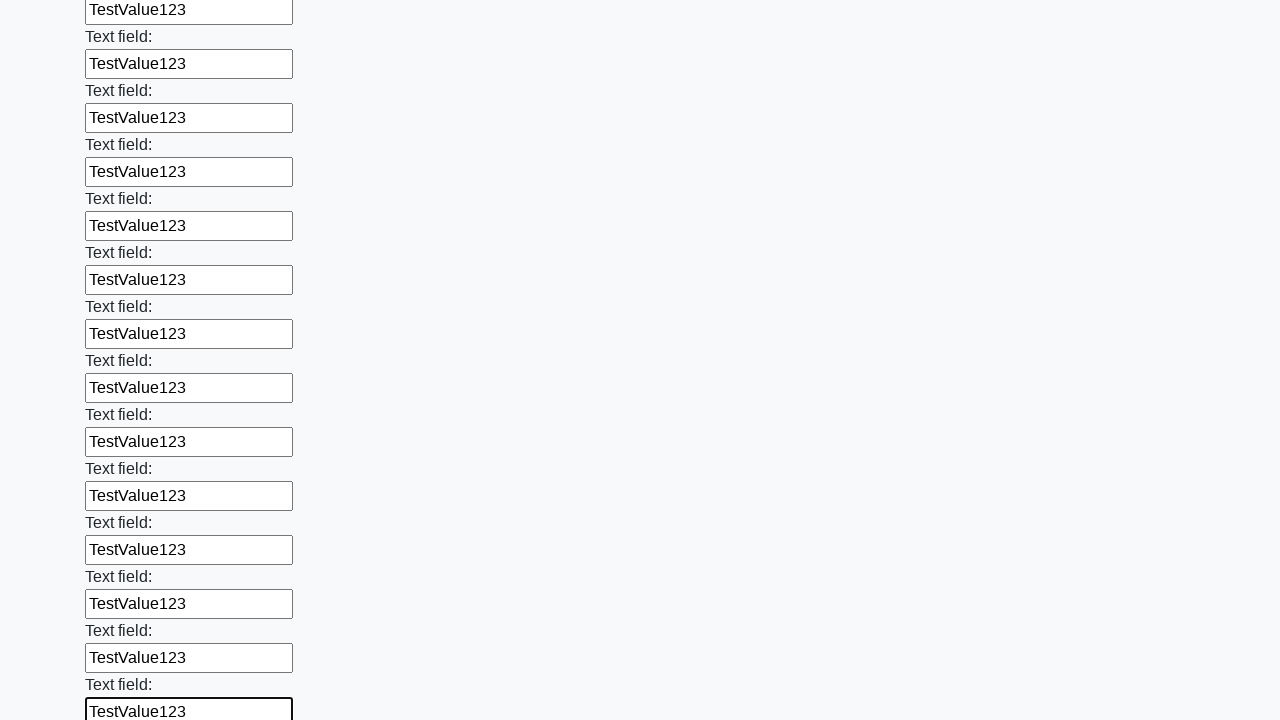

Filled input field with 'TestValue123' on input >> nth=49
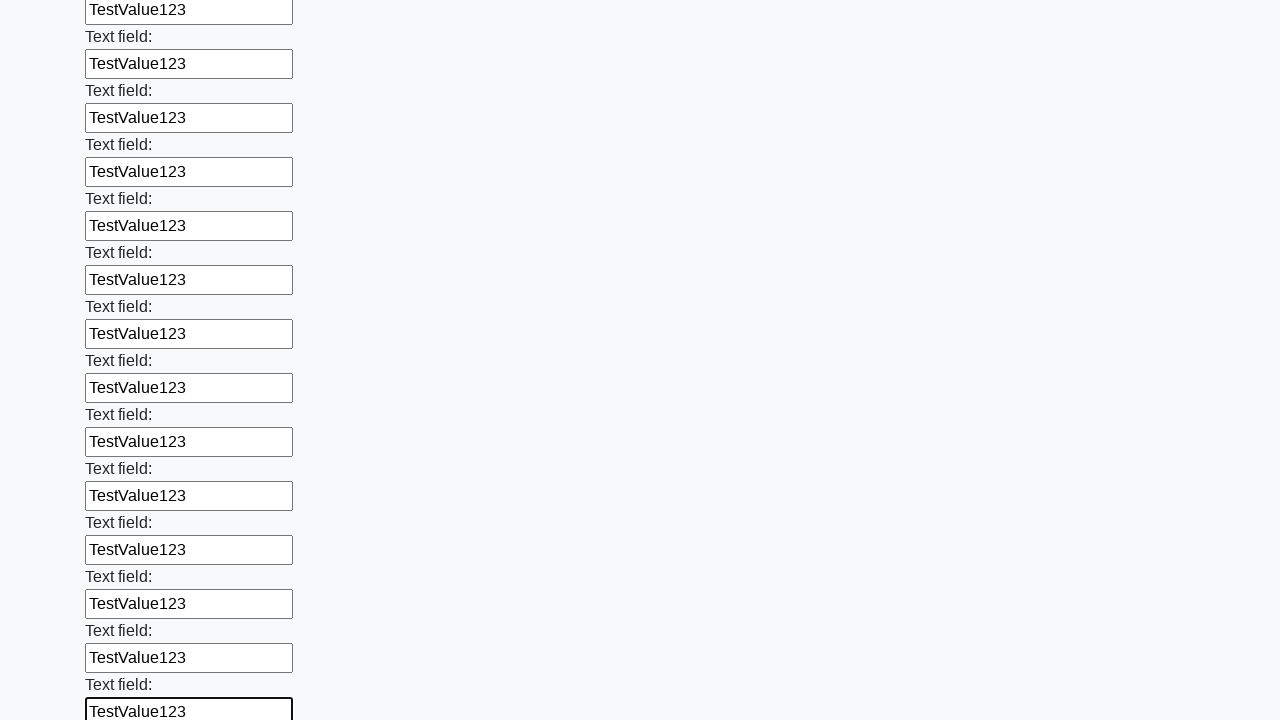

Filled input field with 'TestValue123' on input >> nth=50
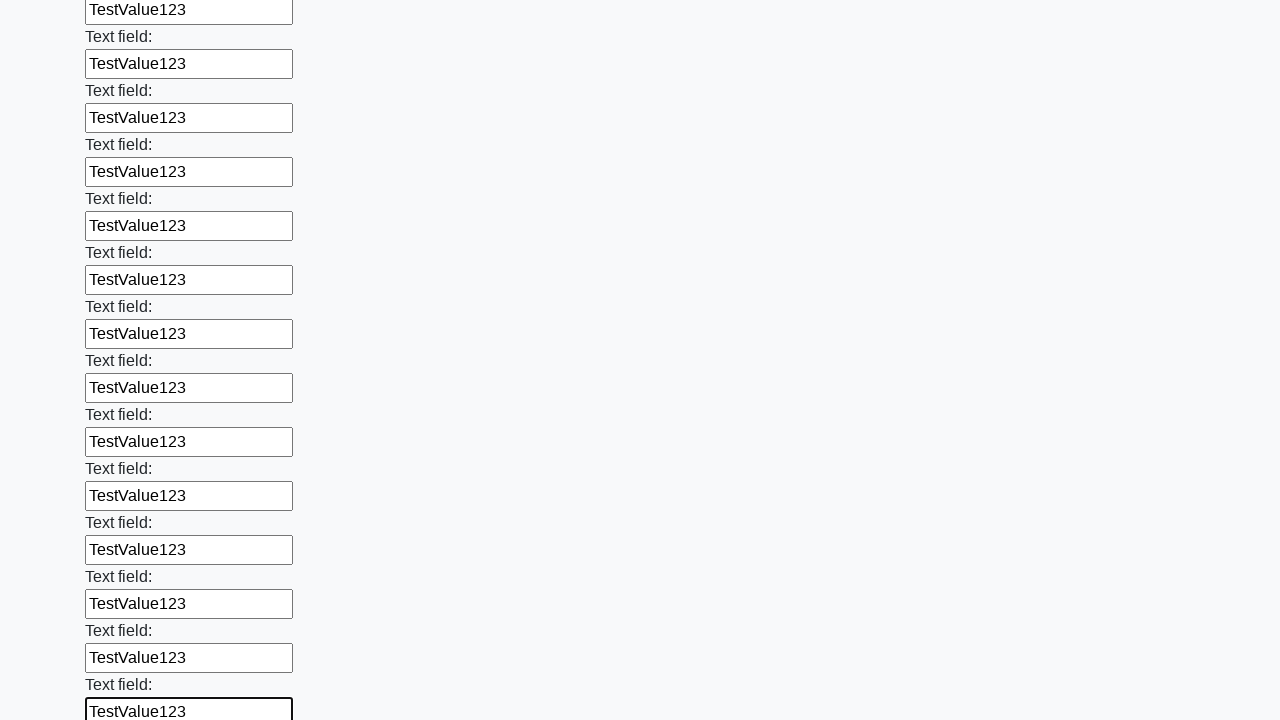

Filled input field with 'TestValue123' on input >> nth=51
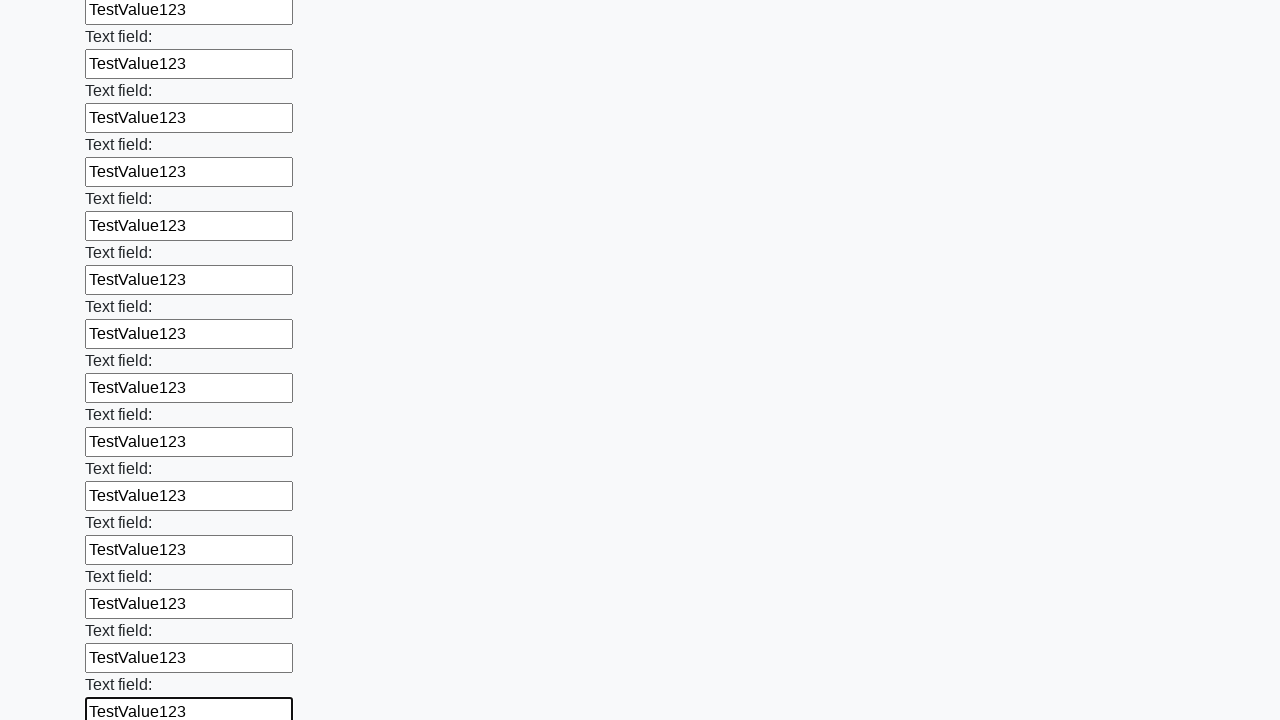

Filled input field with 'TestValue123' on input >> nth=52
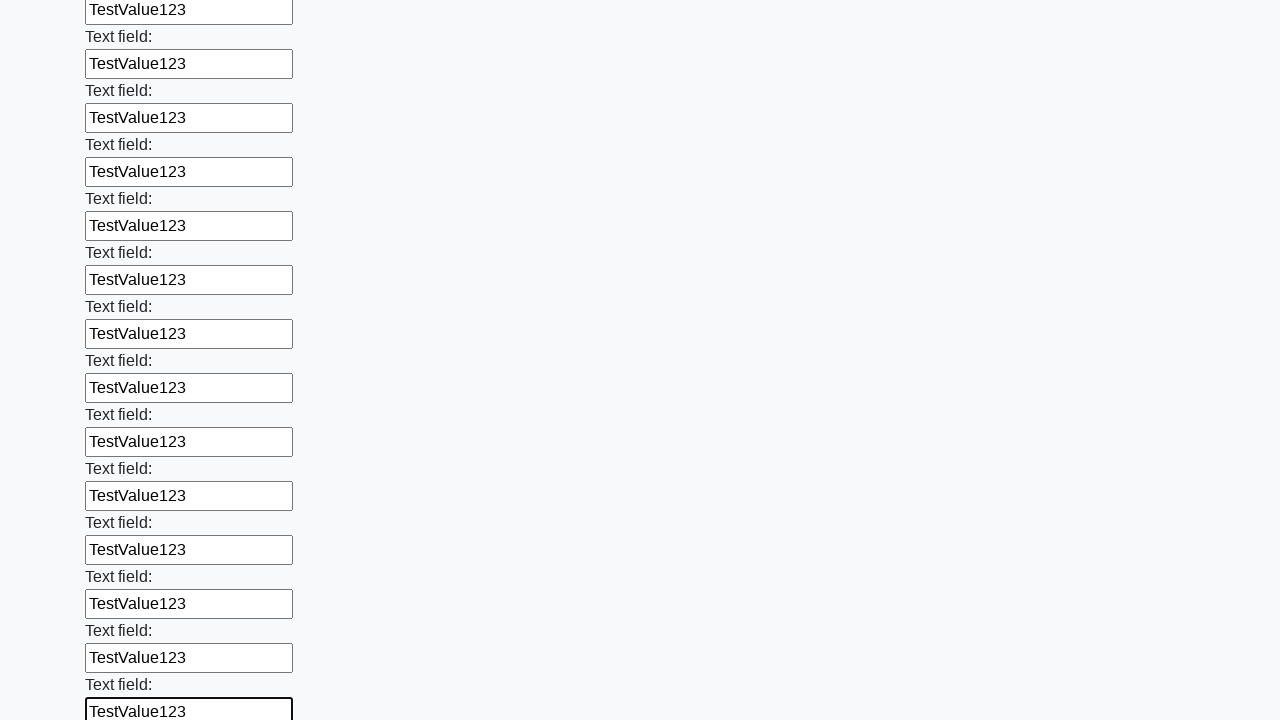

Filled input field with 'TestValue123' on input >> nth=53
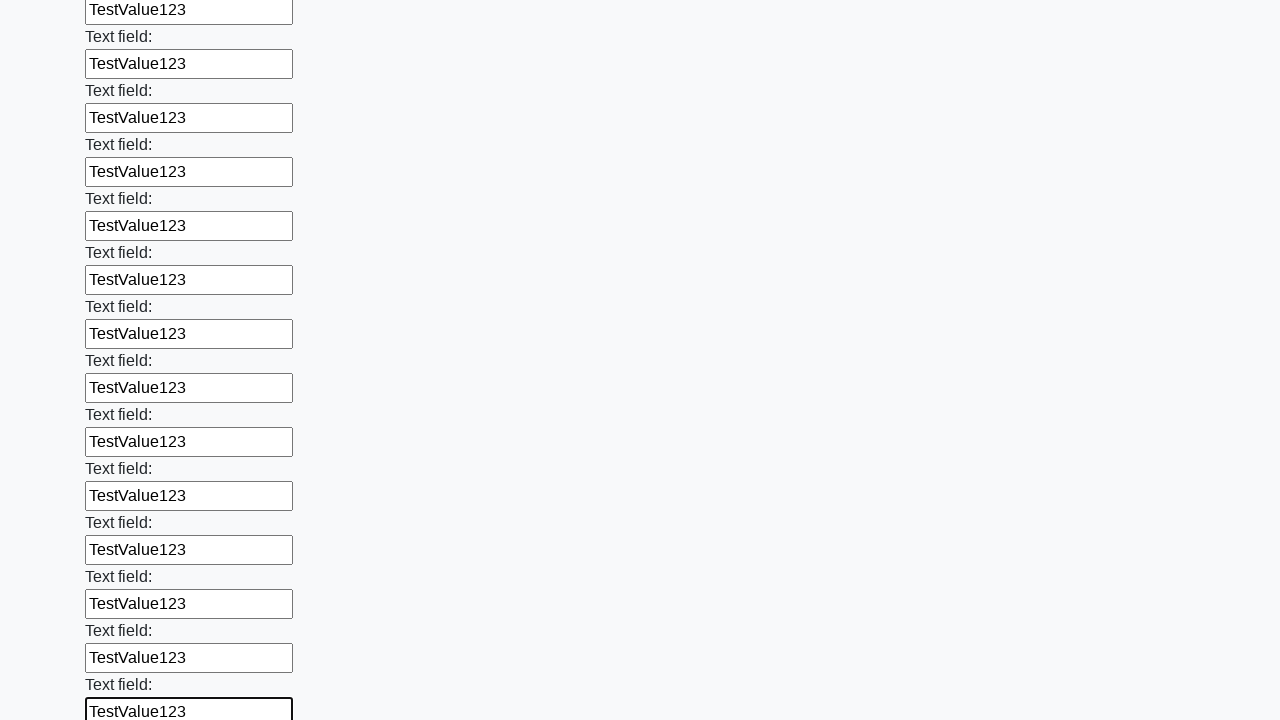

Filled input field with 'TestValue123' on input >> nth=54
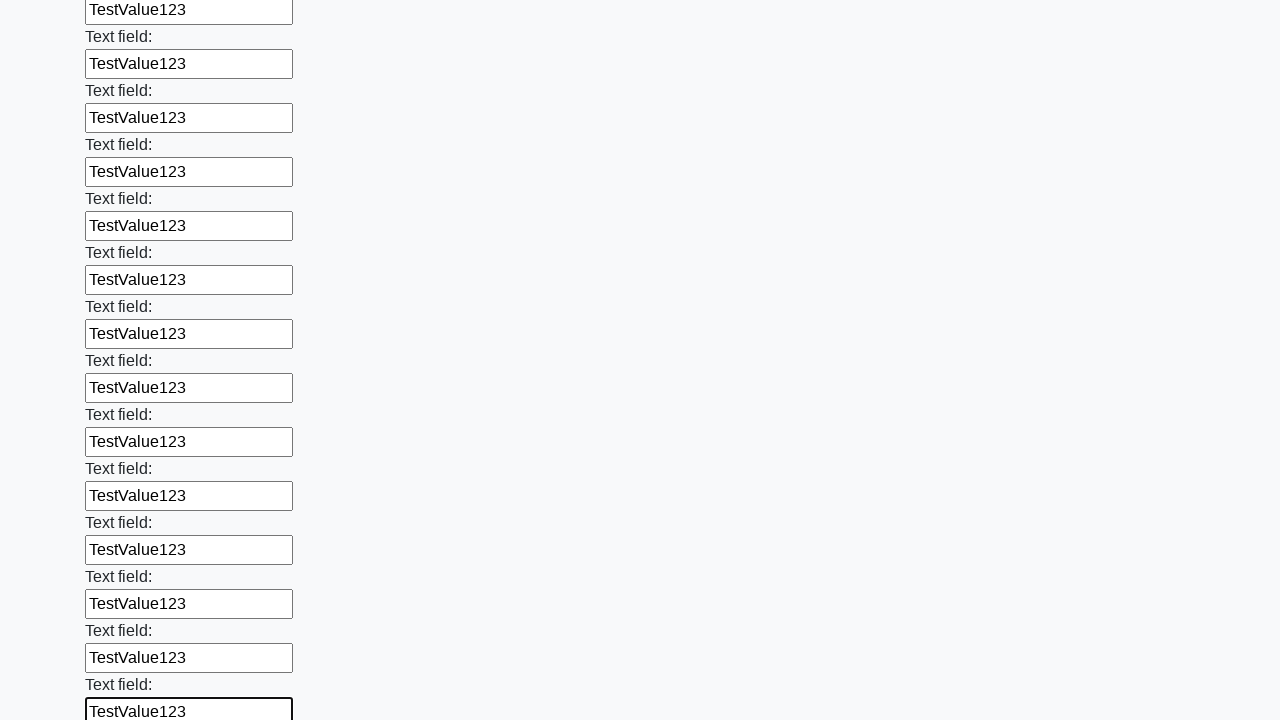

Filled input field with 'TestValue123' on input >> nth=55
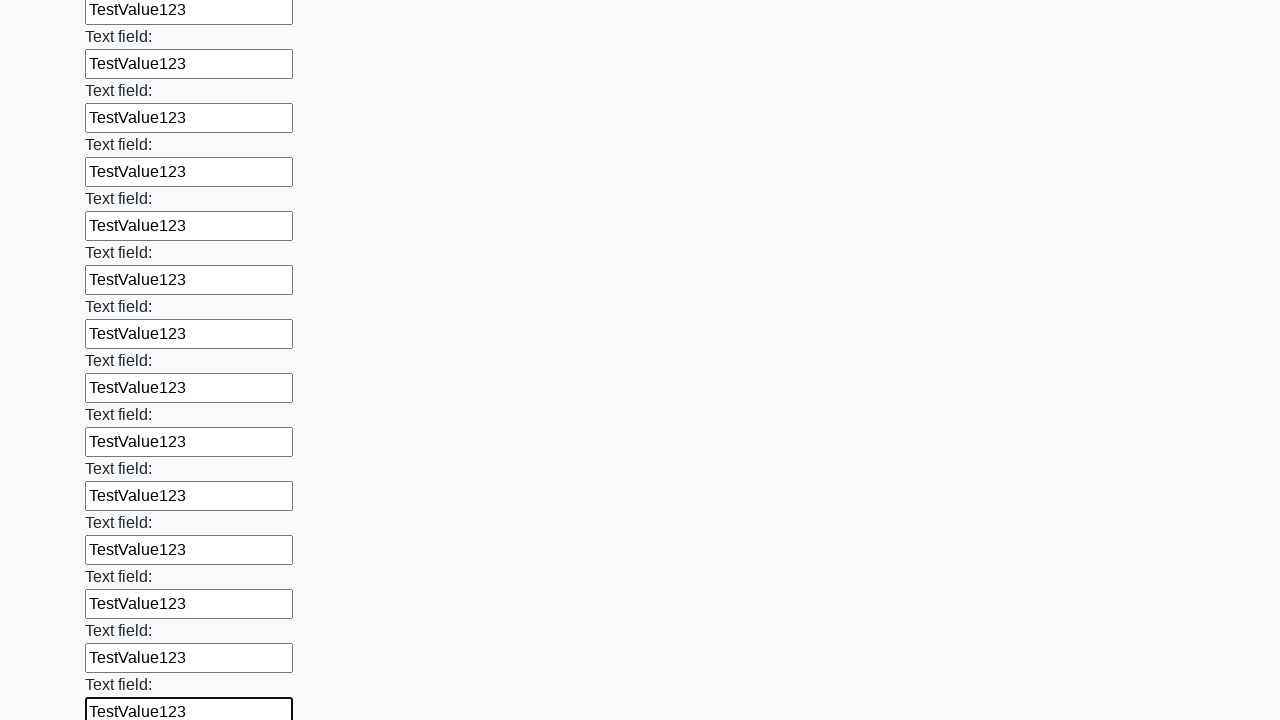

Filled input field with 'TestValue123' on input >> nth=56
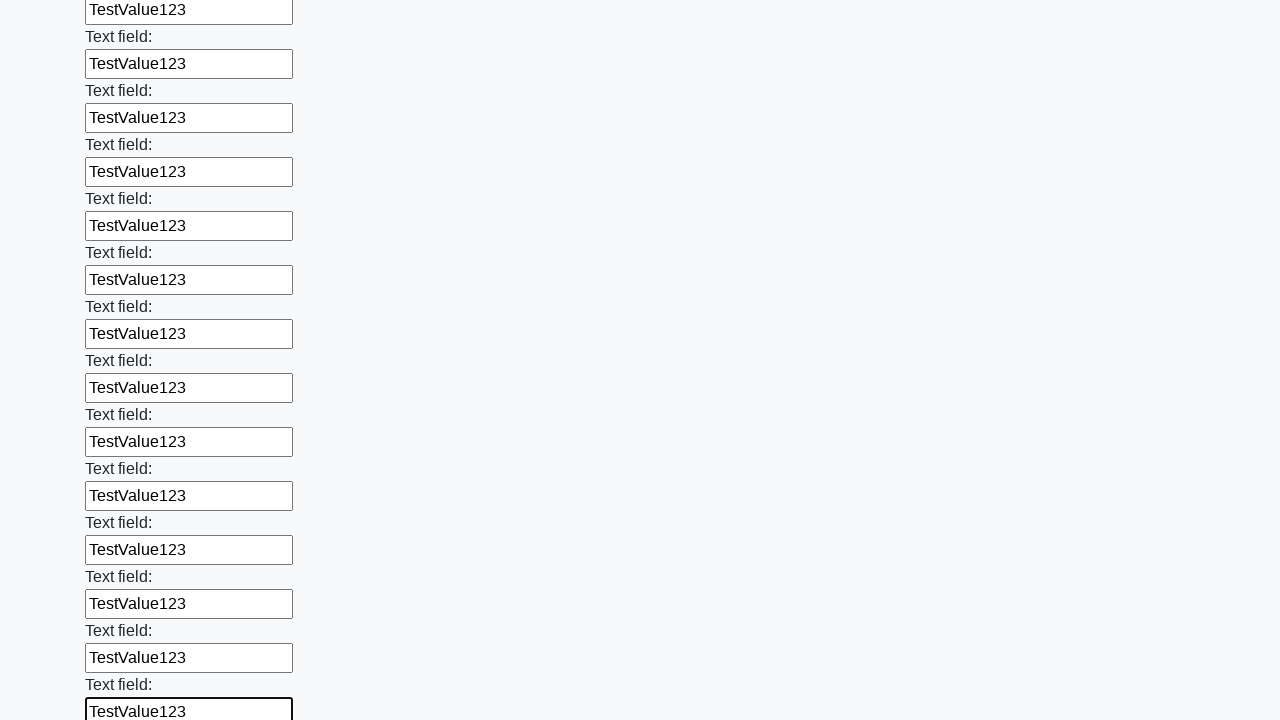

Filled input field with 'TestValue123' on input >> nth=57
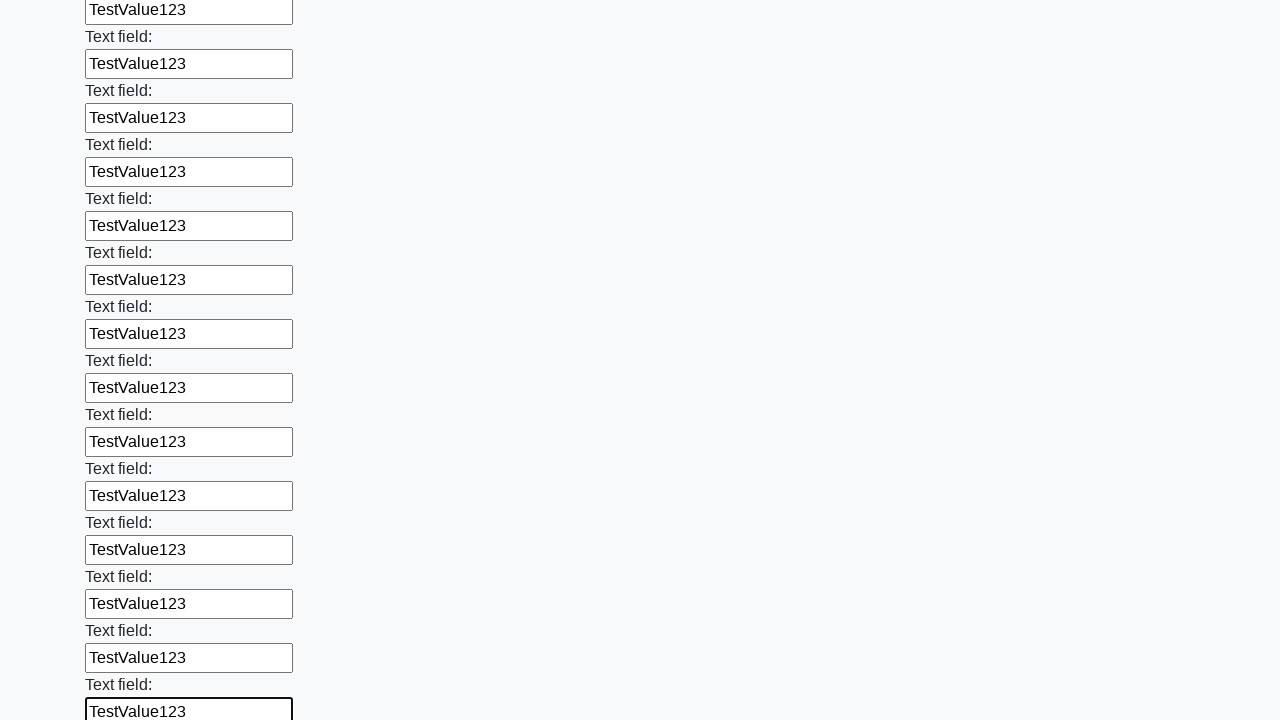

Filled input field with 'TestValue123' on input >> nth=58
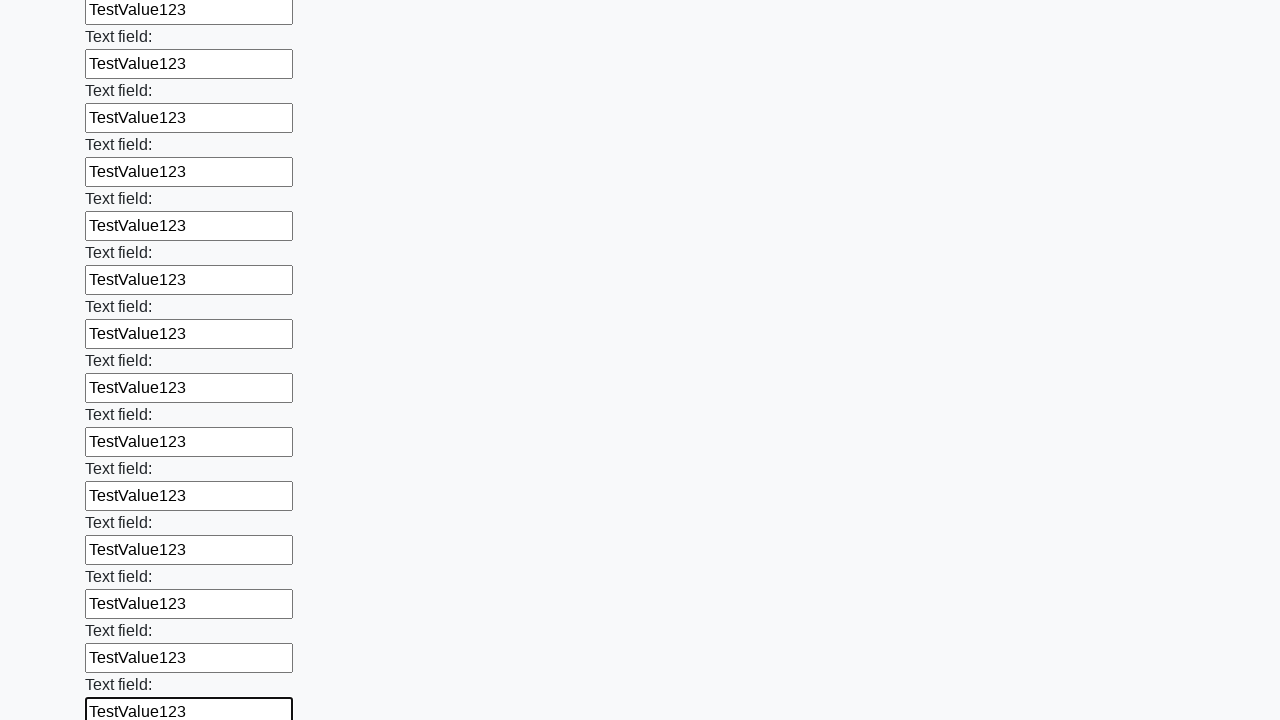

Filled input field with 'TestValue123' on input >> nth=59
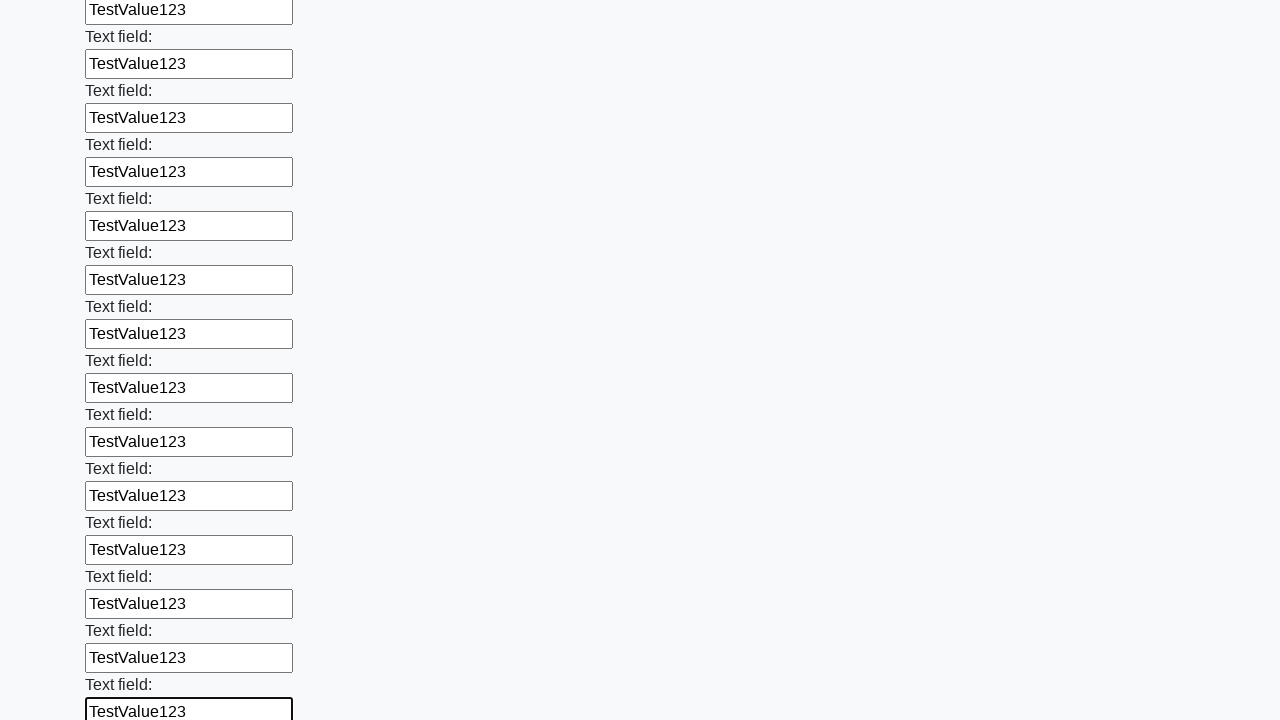

Filled input field with 'TestValue123' on input >> nth=60
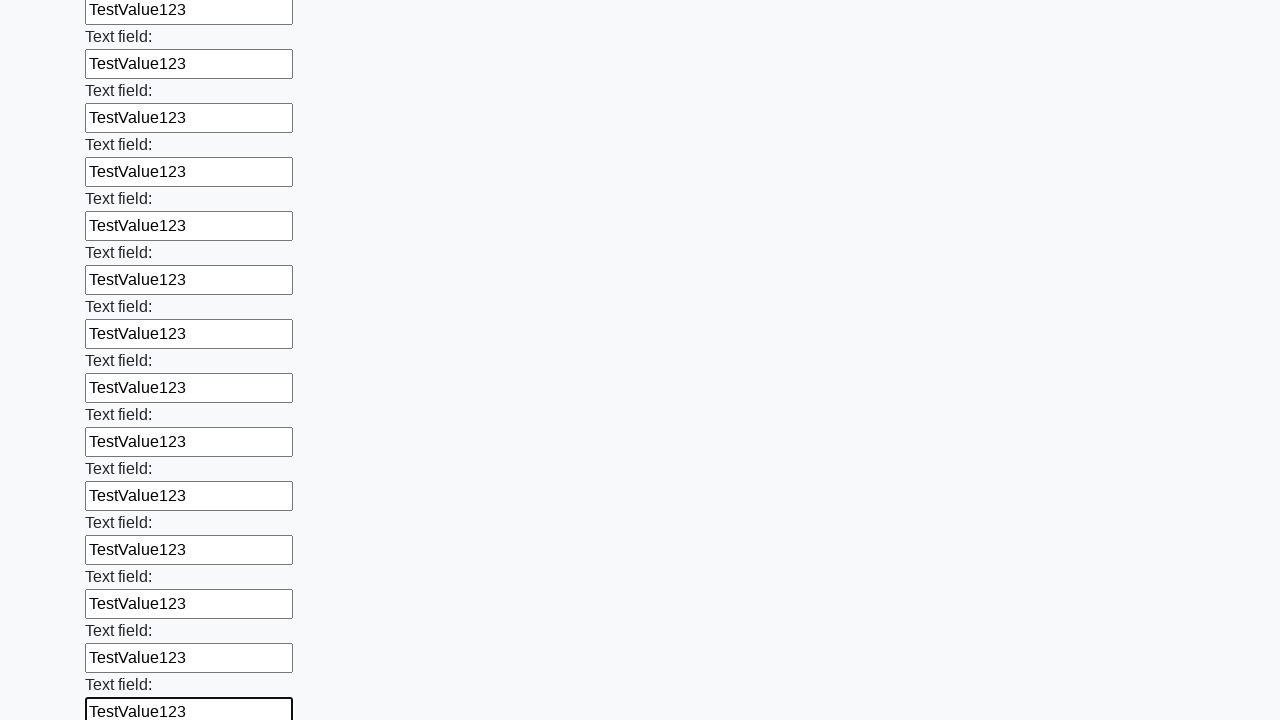

Filled input field with 'TestValue123' on input >> nth=61
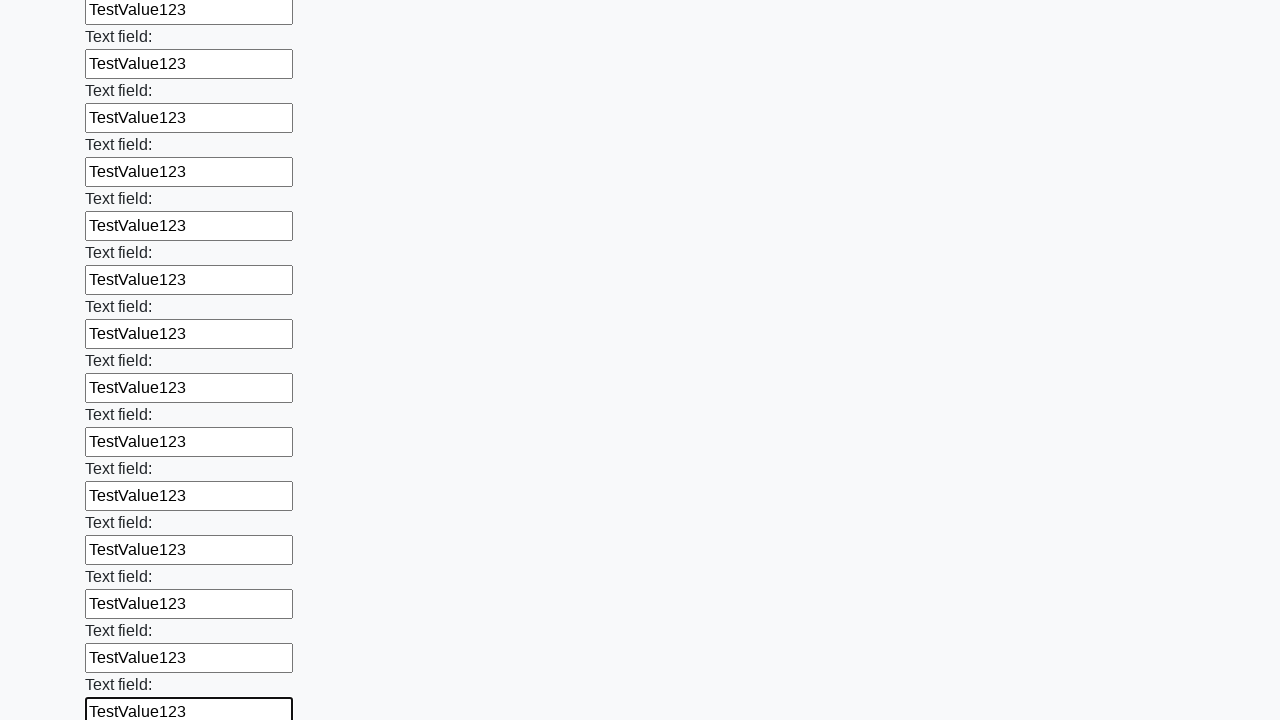

Filled input field with 'TestValue123' on input >> nth=62
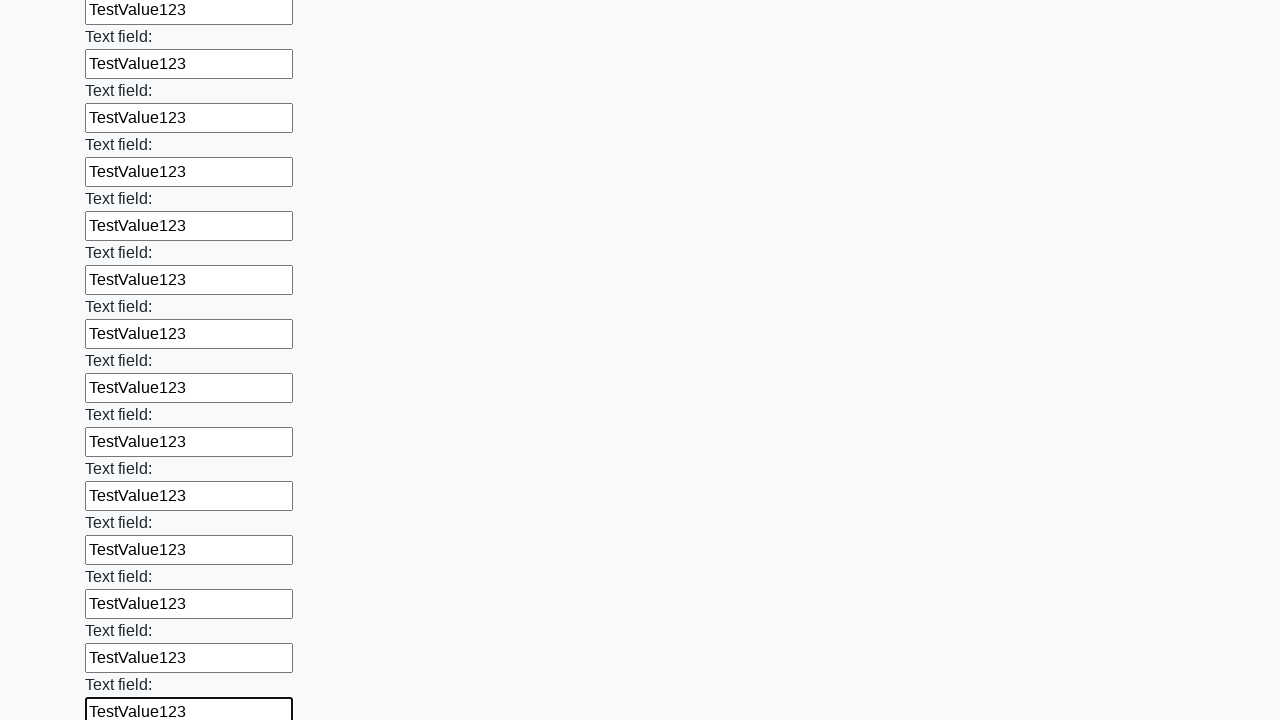

Filled input field with 'TestValue123' on input >> nth=63
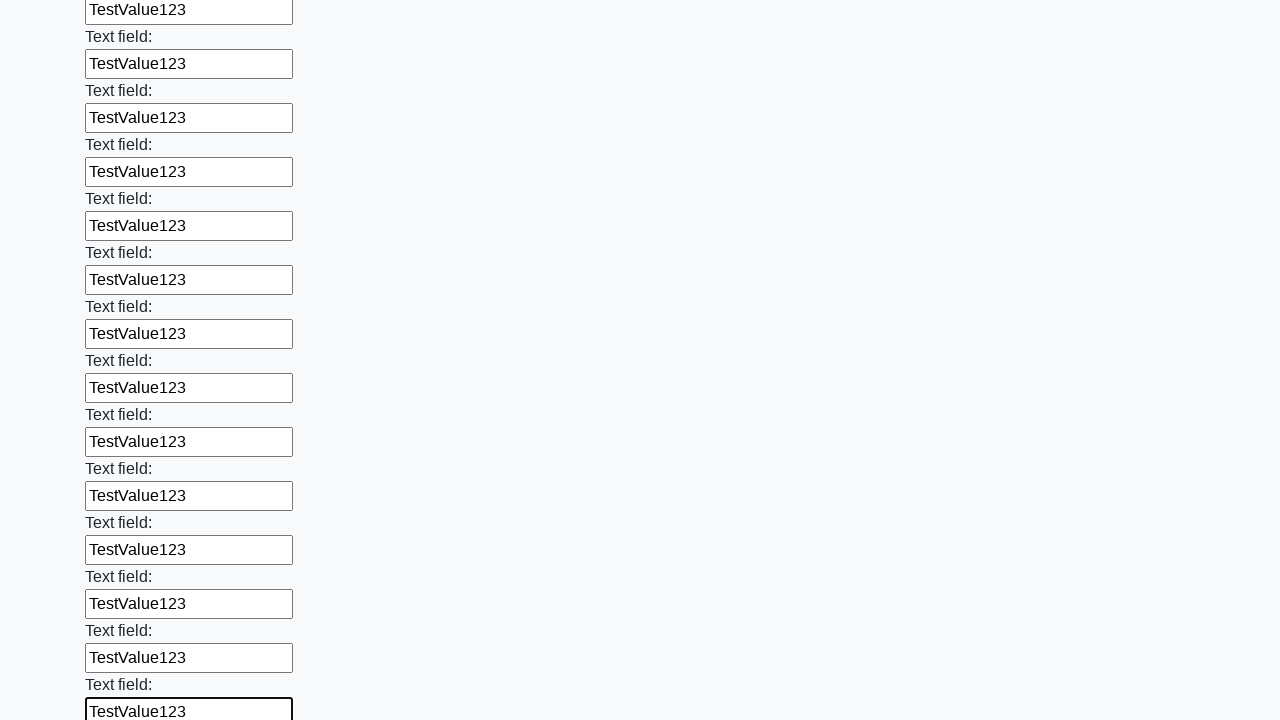

Filled input field with 'TestValue123' on input >> nth=64
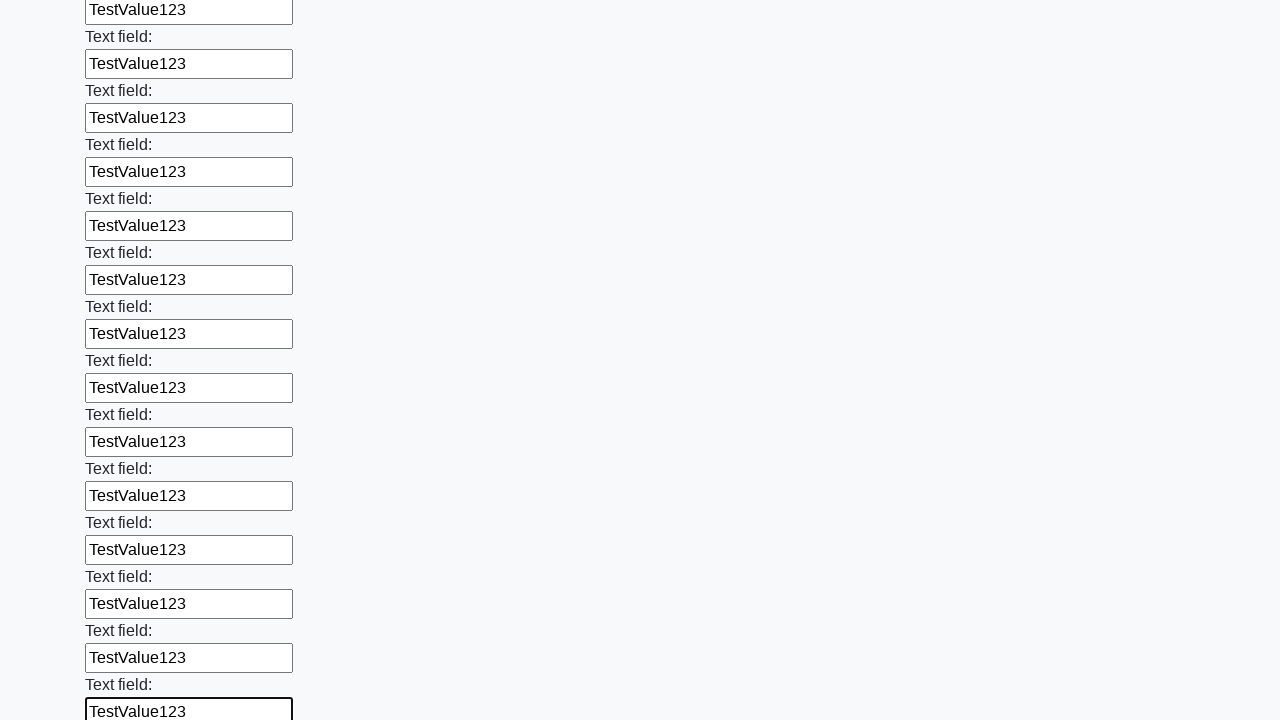

Filled input field with 'TestValue123' on input >> nth=65
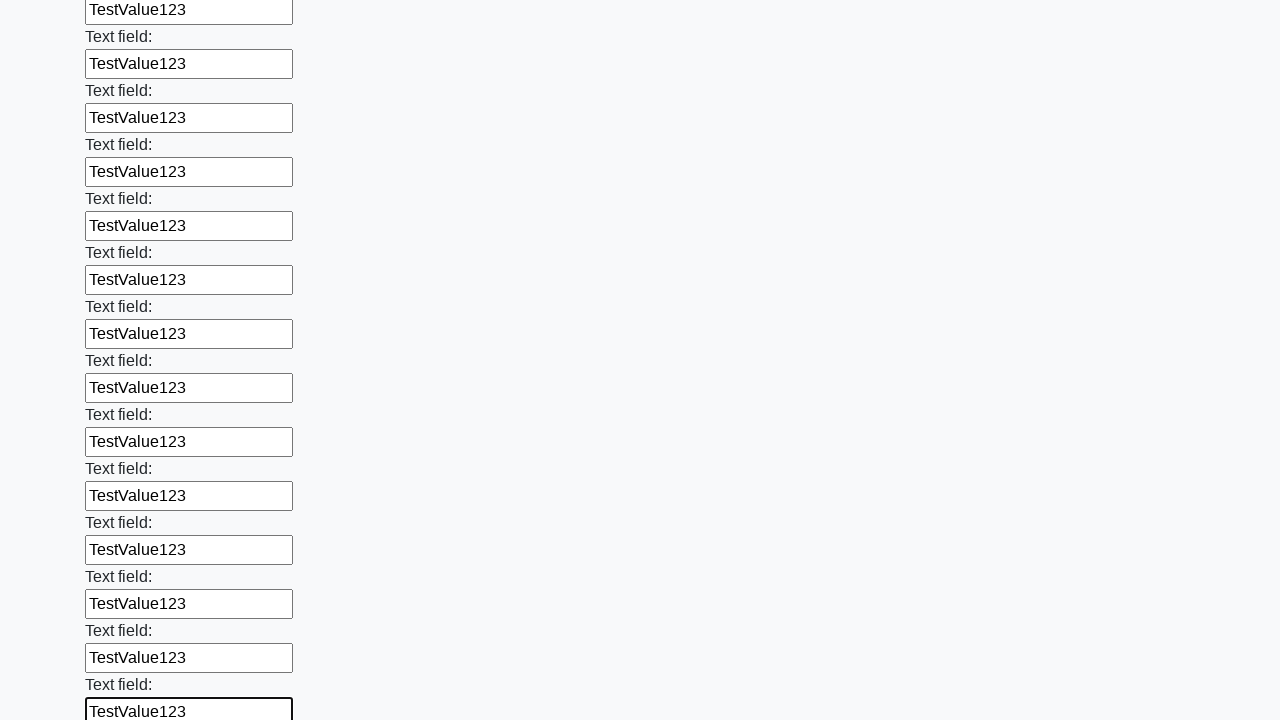

Filled input field with 'TestValue123' on input >> nth=66
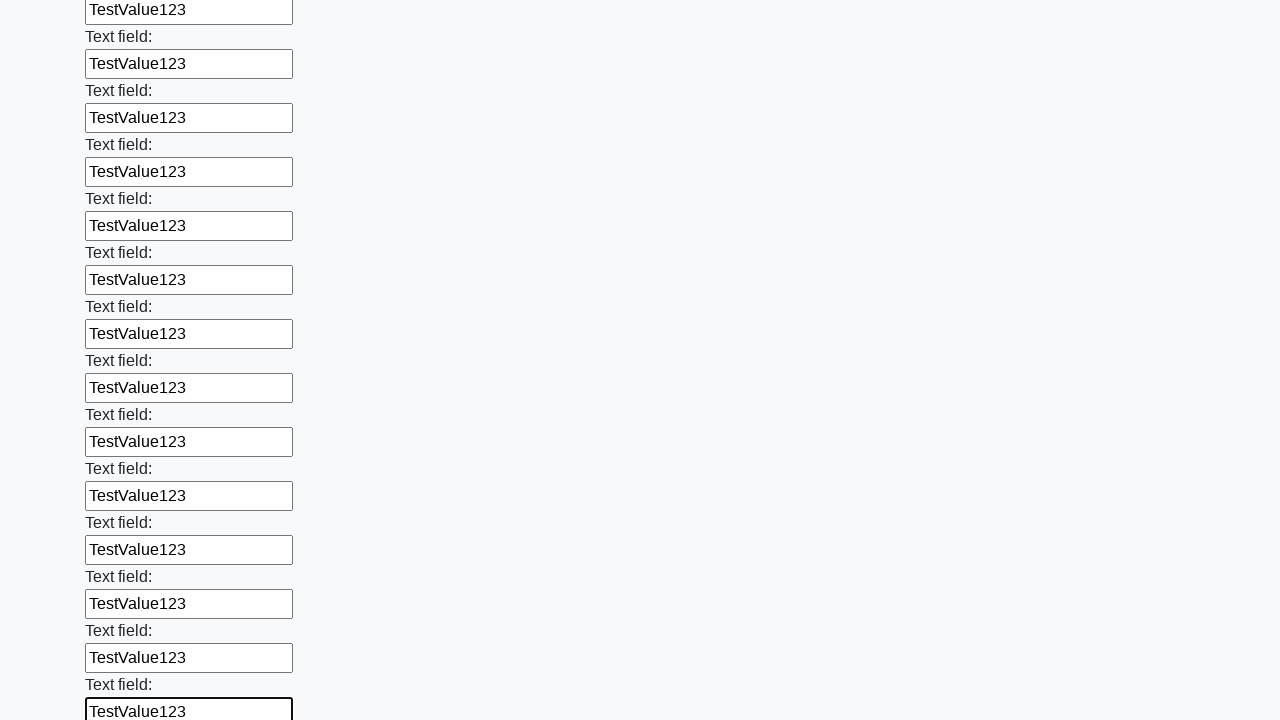

Filled input field with 'TestValue123' on input >> nth=67
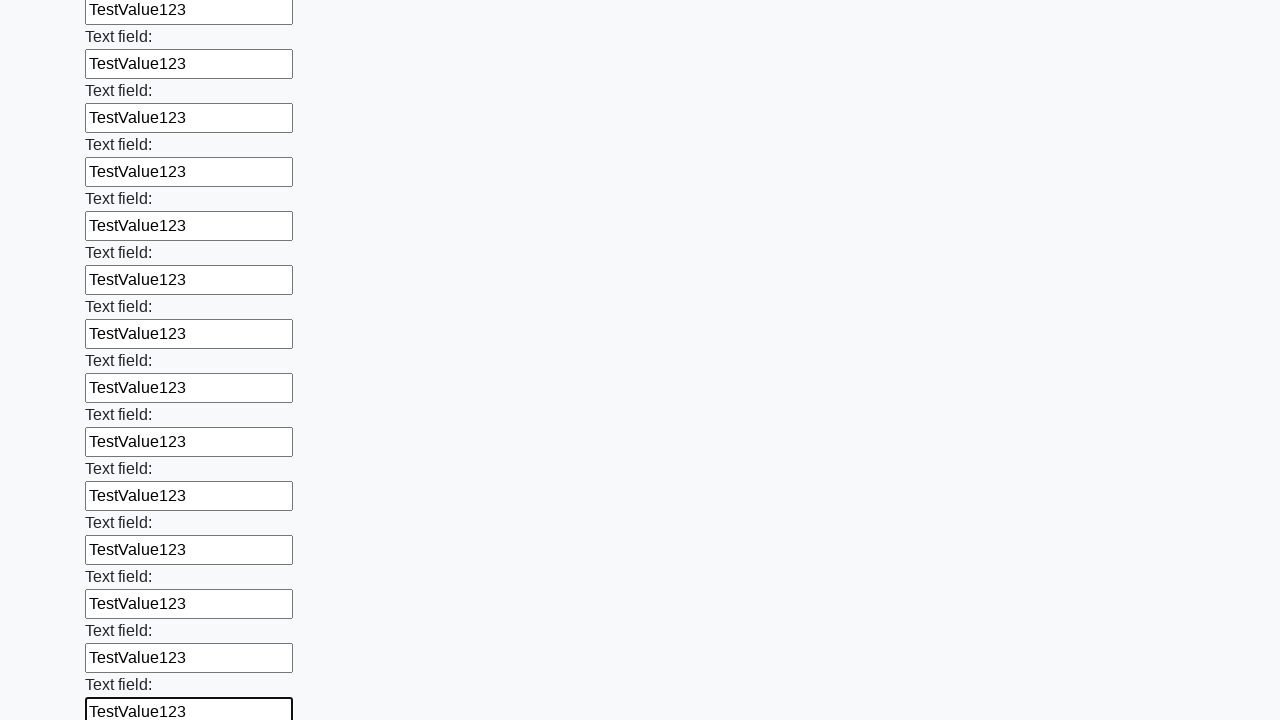

Filled input field with 'TestValue123' on input >> nth=68
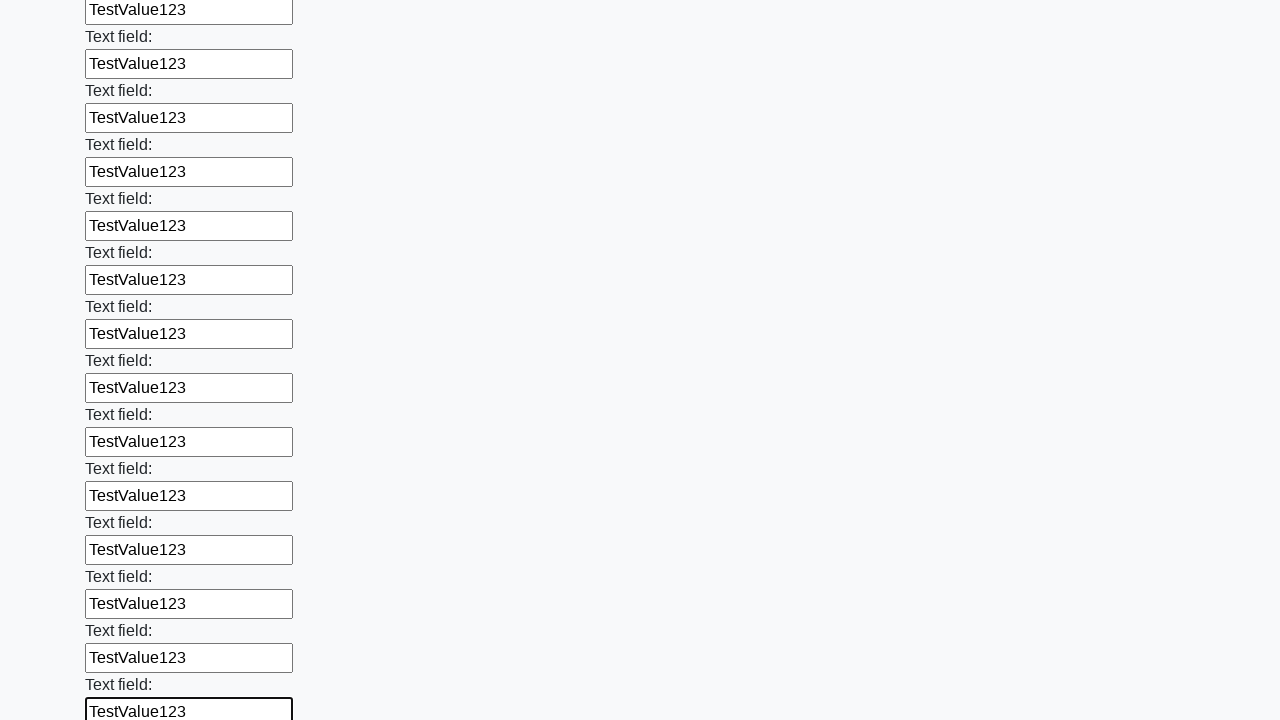

Filled input field with 'TestValue123' on input >> nth=69
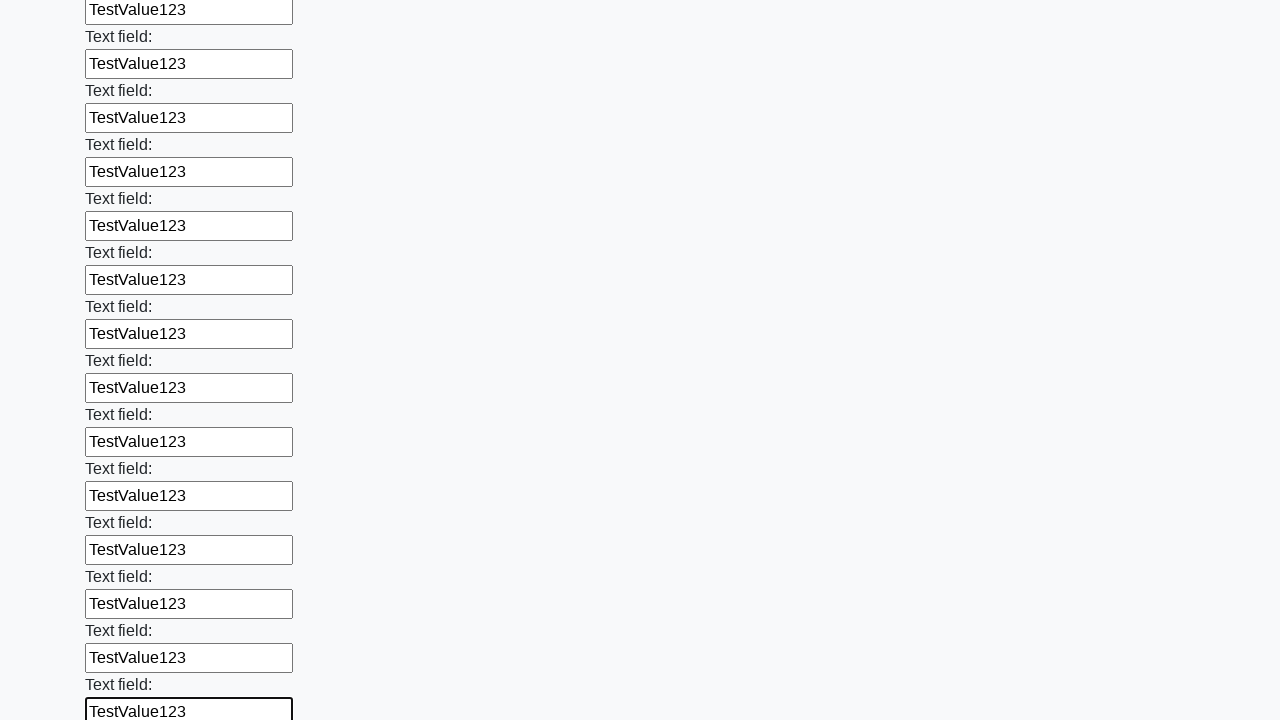

Filled input field with 'TestValue123' on input >> nth=70
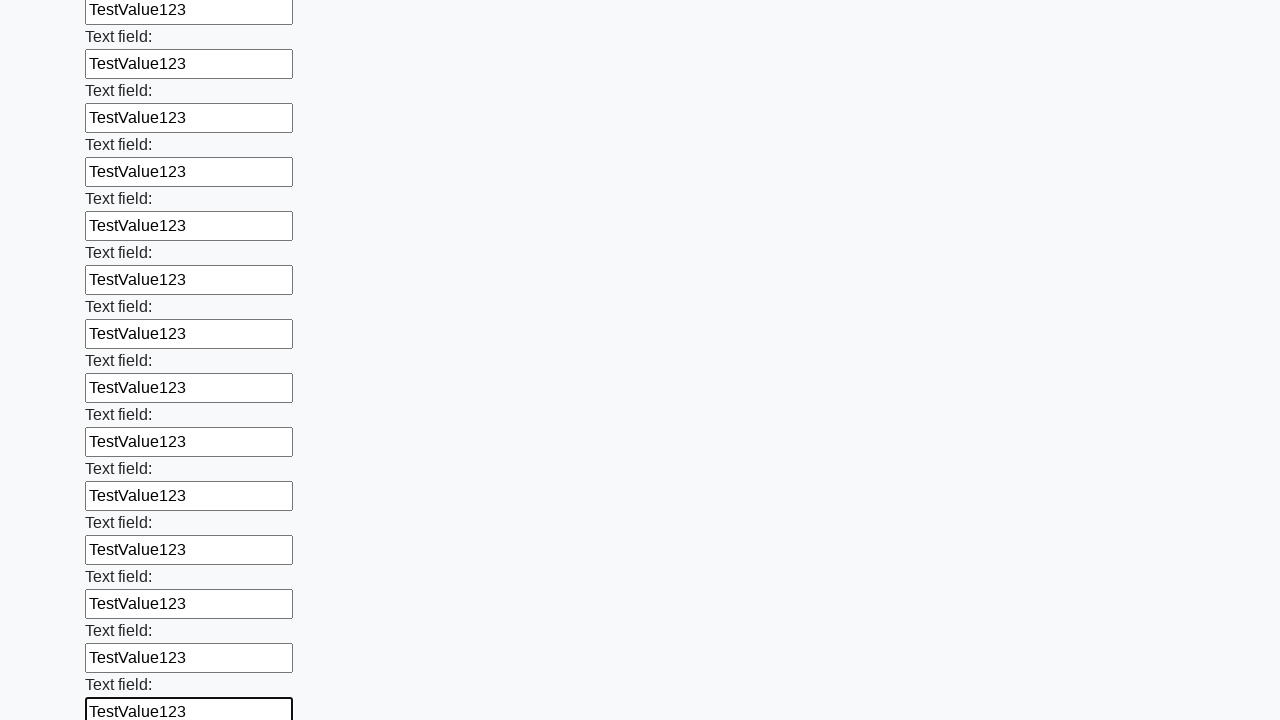

Filled input field with 'TestValue123' on input >> nth=71
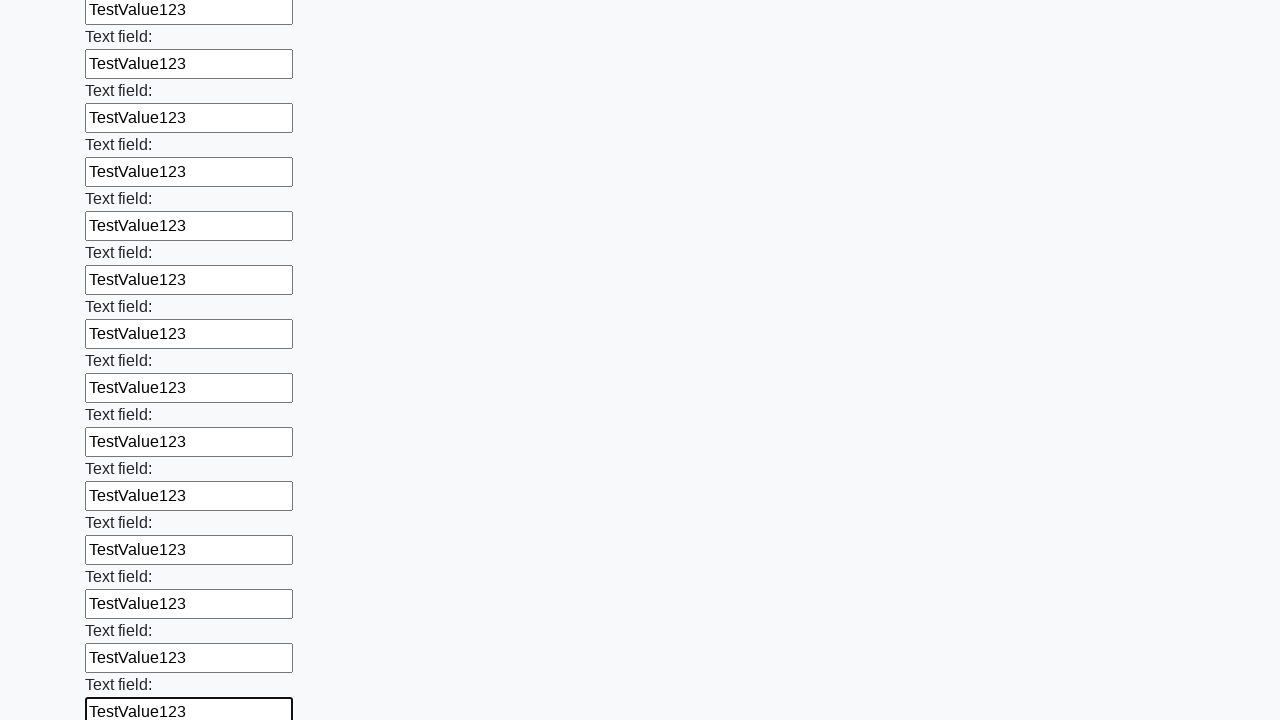

Filled input field with 'TestValue123' on input >> nth=72
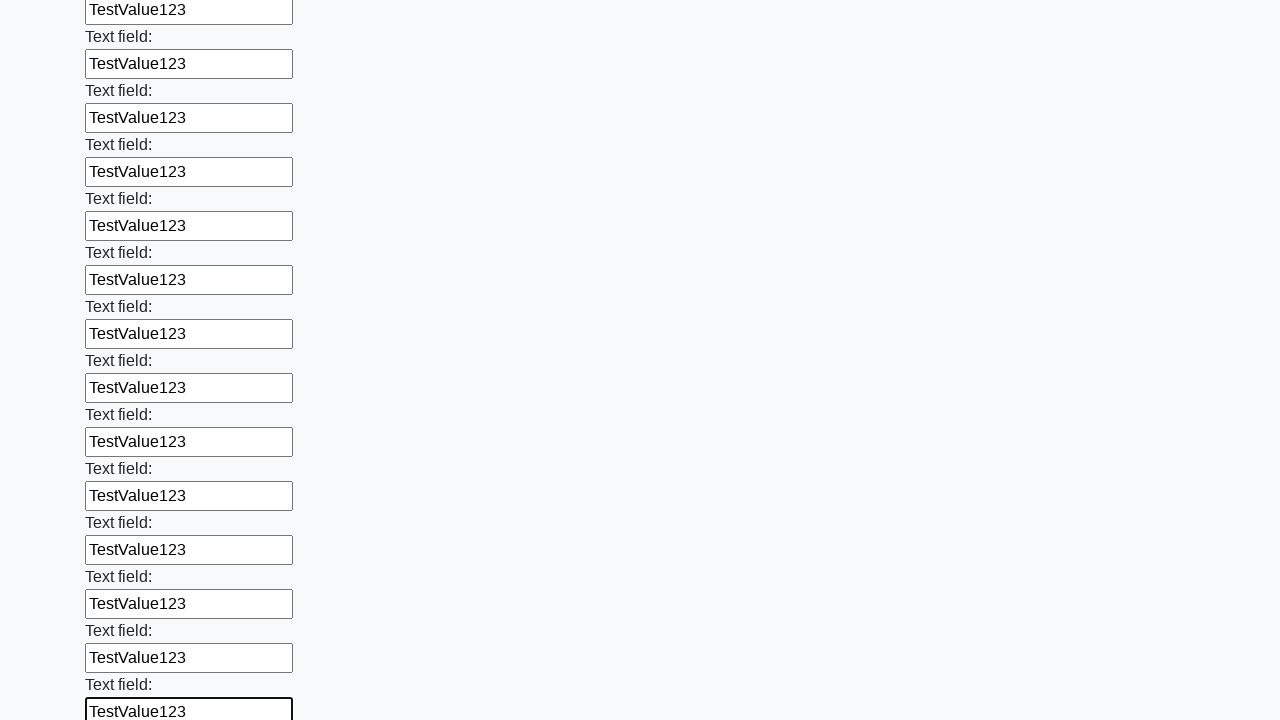

Filled input field with 'TestValue123' on input >> nth=73
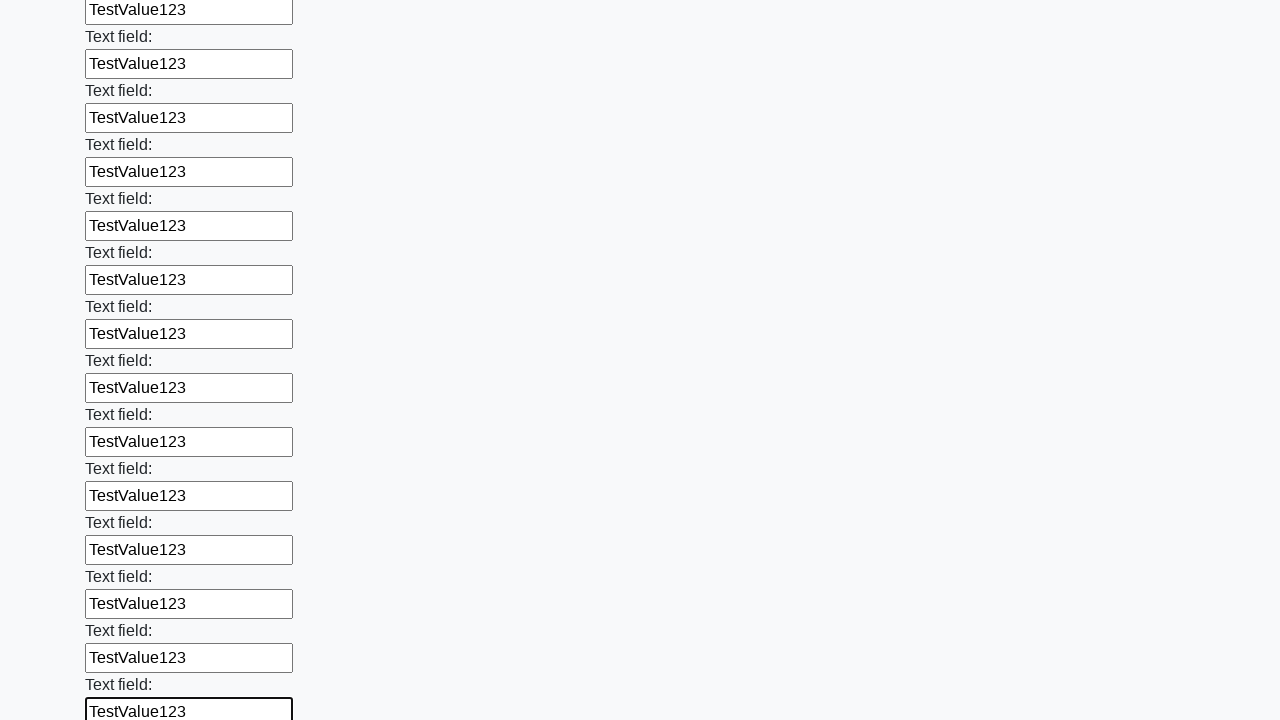

Filled input field with 'TestValue123' on input >> nth=74
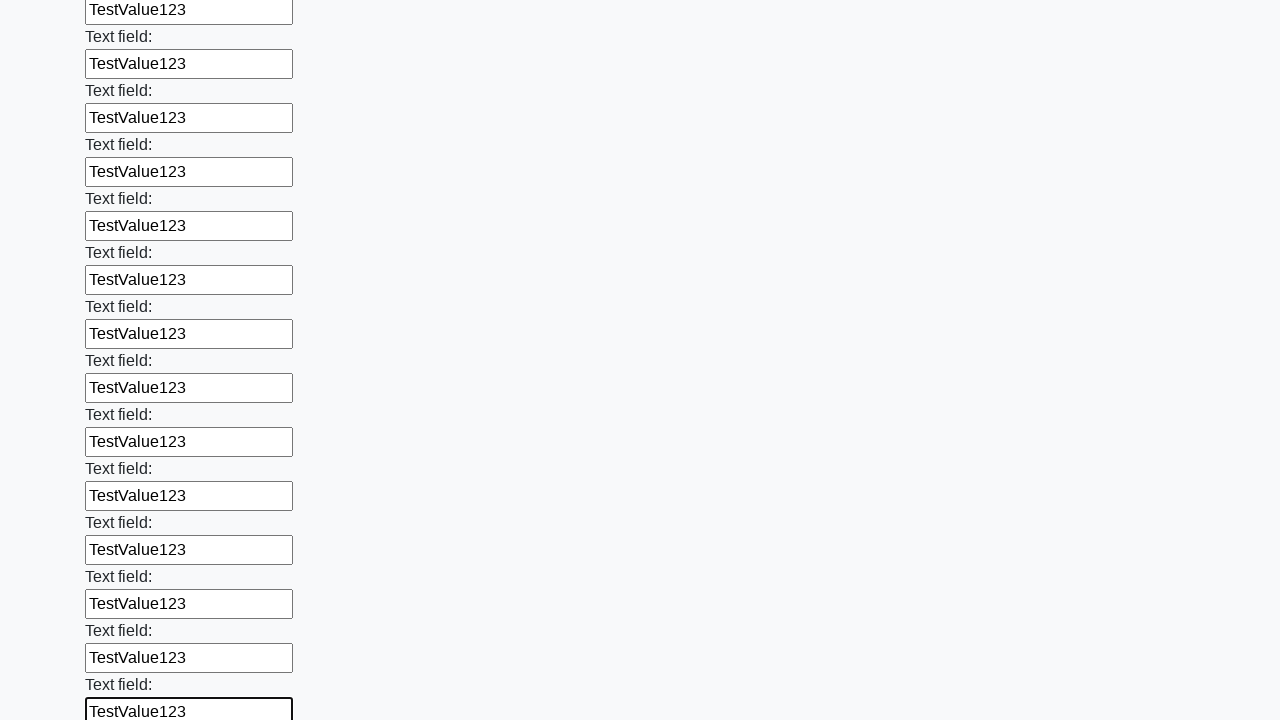

Filled input field with 'TestValue123' on input >> nth=75
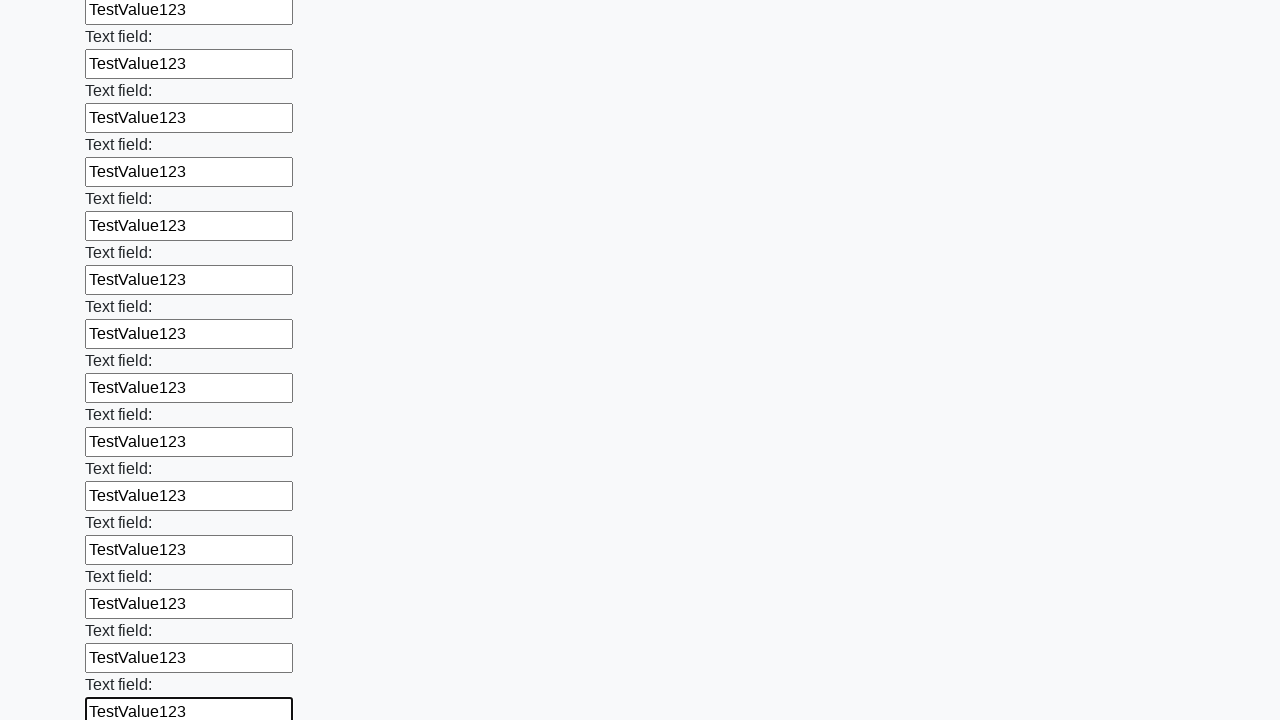

Filled input field with 'TestValue123' on input >> nth=76
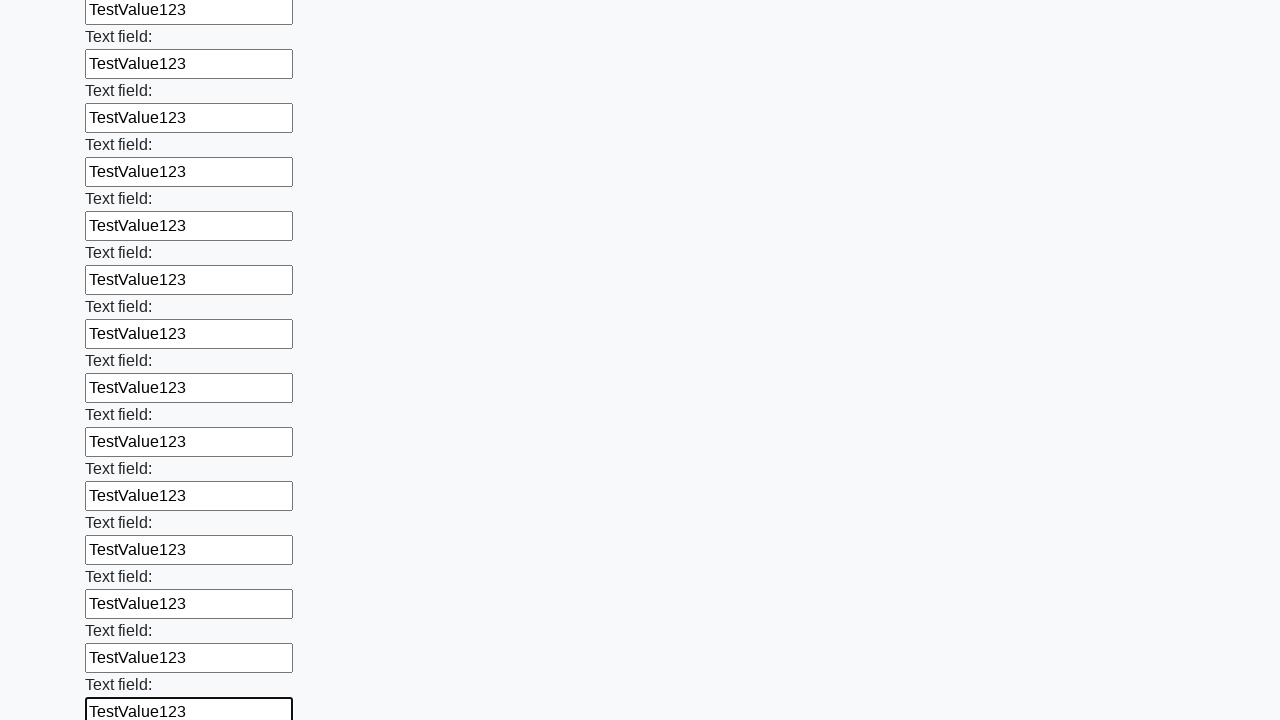

Filled input field with 'TestValue123' on input >> nth=77
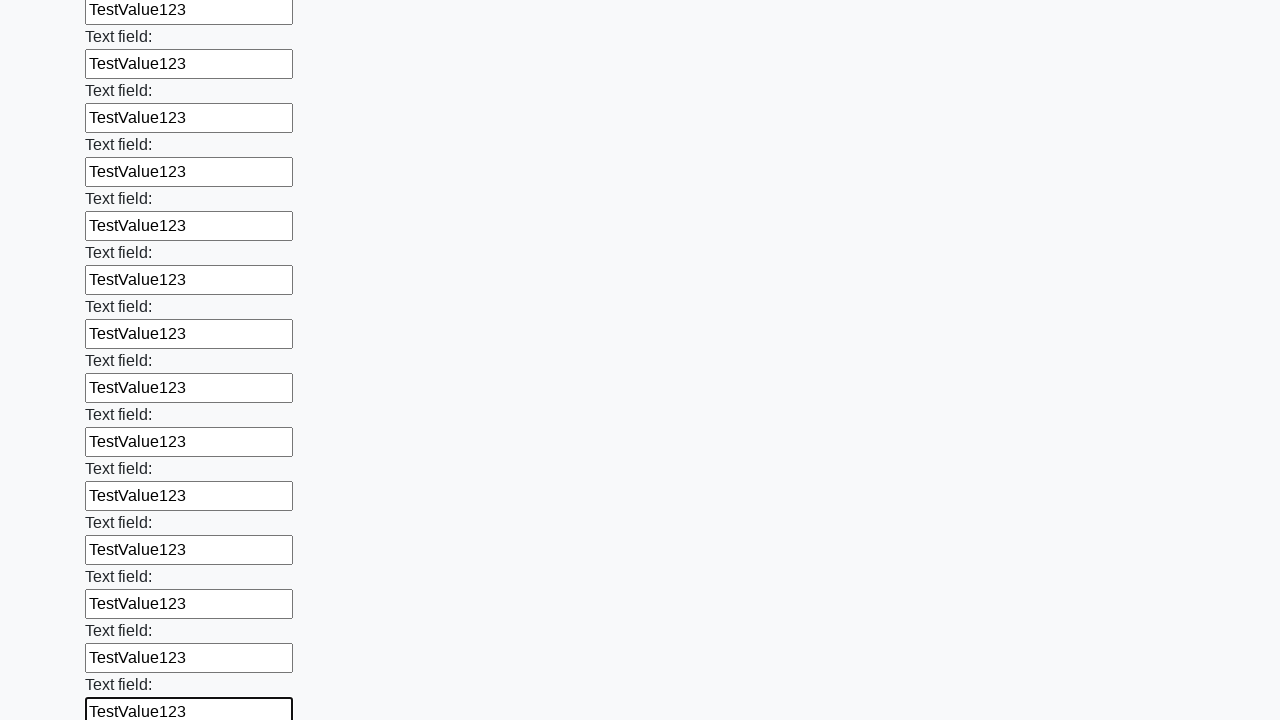

Filled input field with 'TestValue123' on input >> nth=78
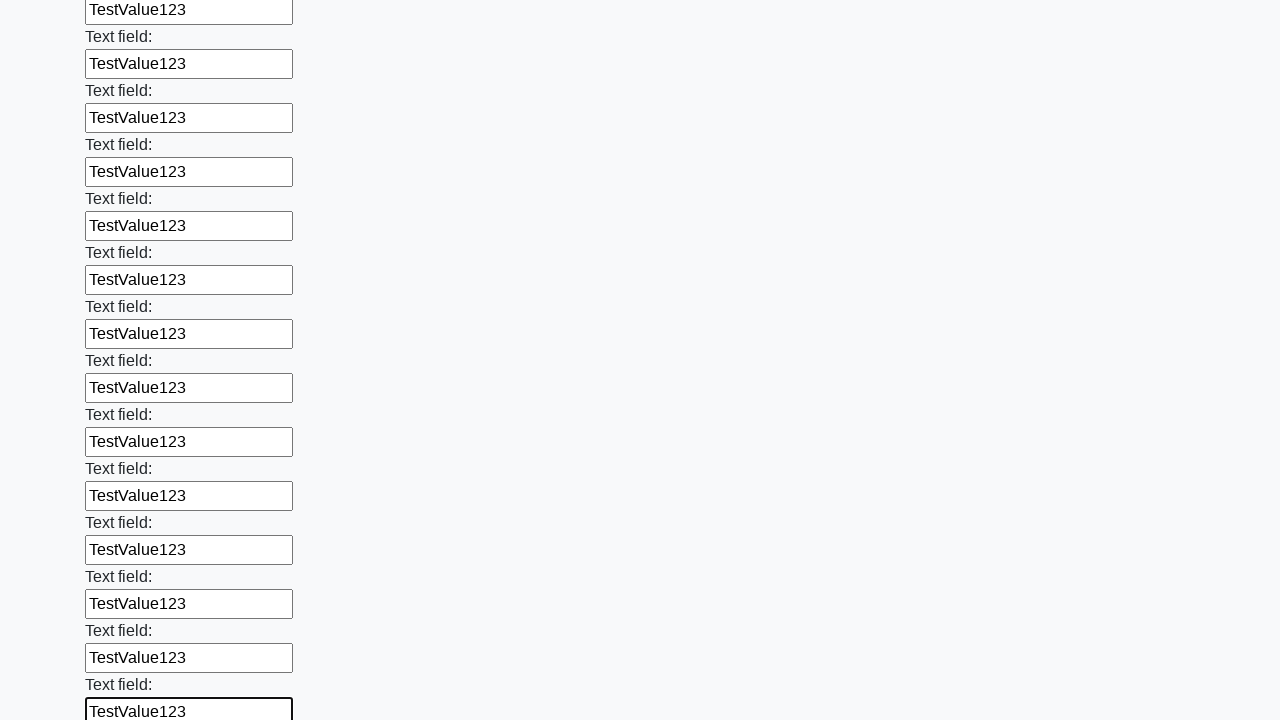

Filled input field with 'TestValue123' on input >> nth=79
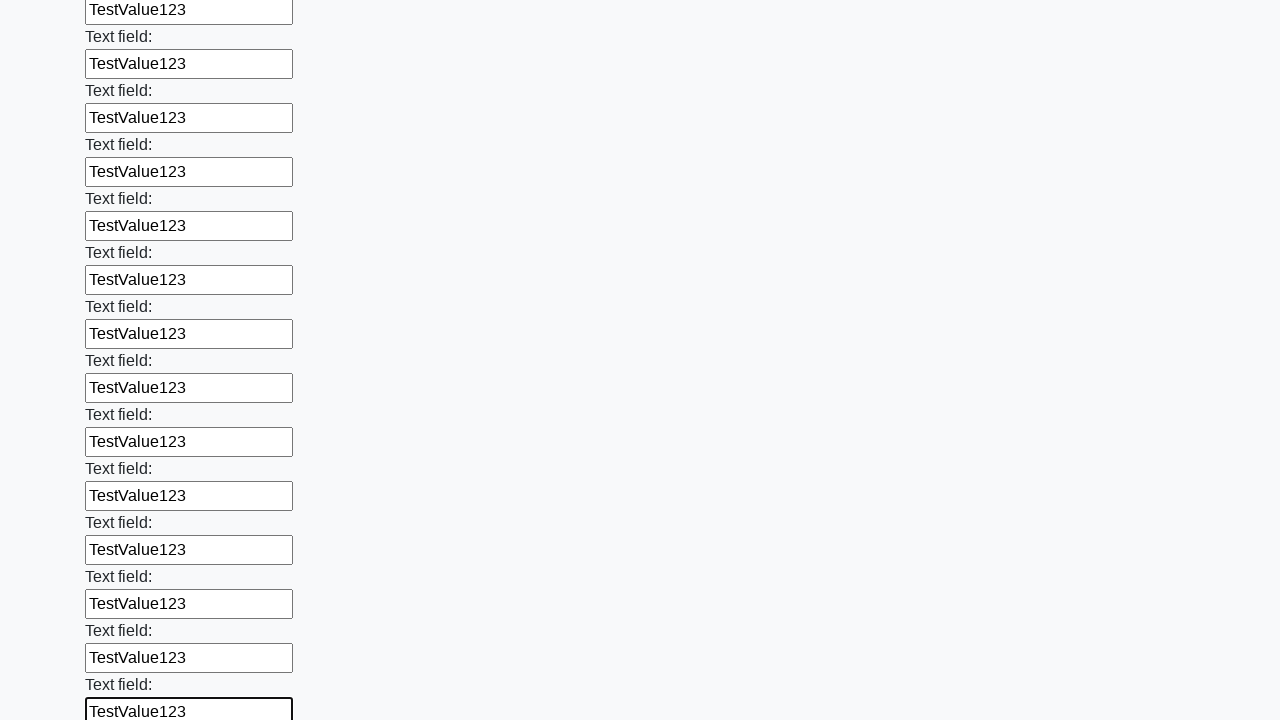

Filled input field with 'TestValue123' on input >> nth=80
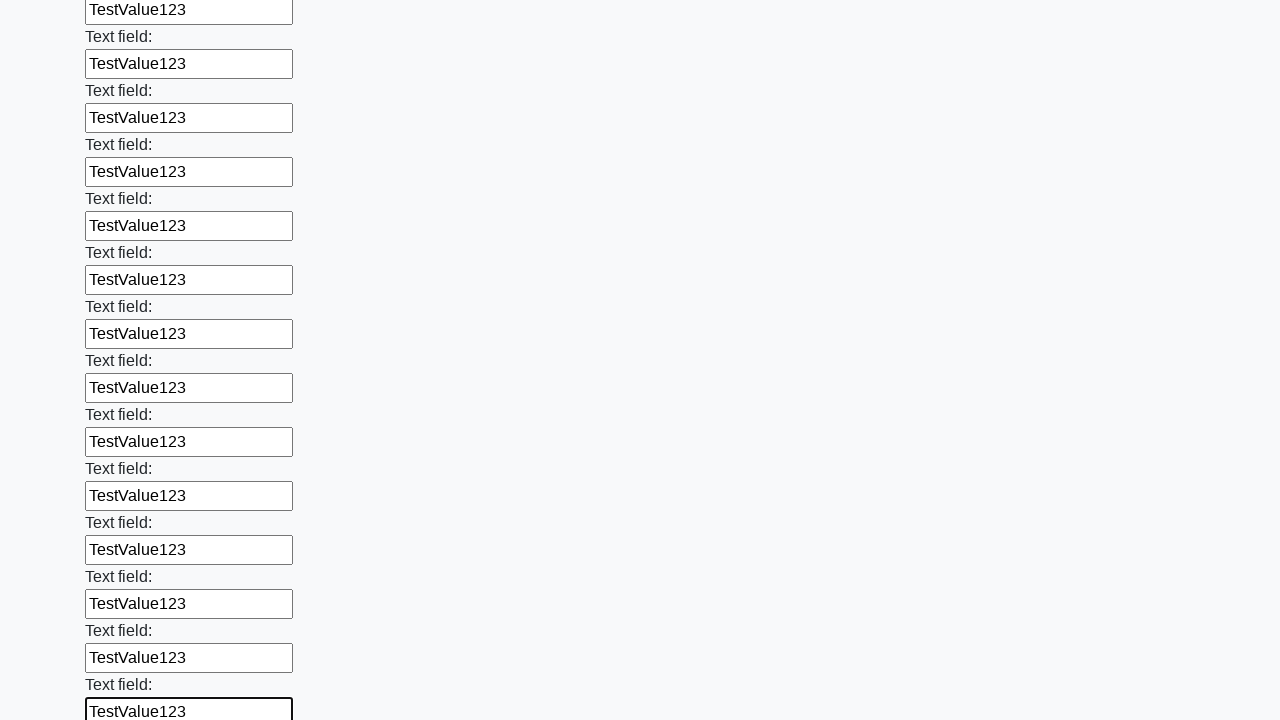

Filled input field with 'TestValue123' on input >> nth=81
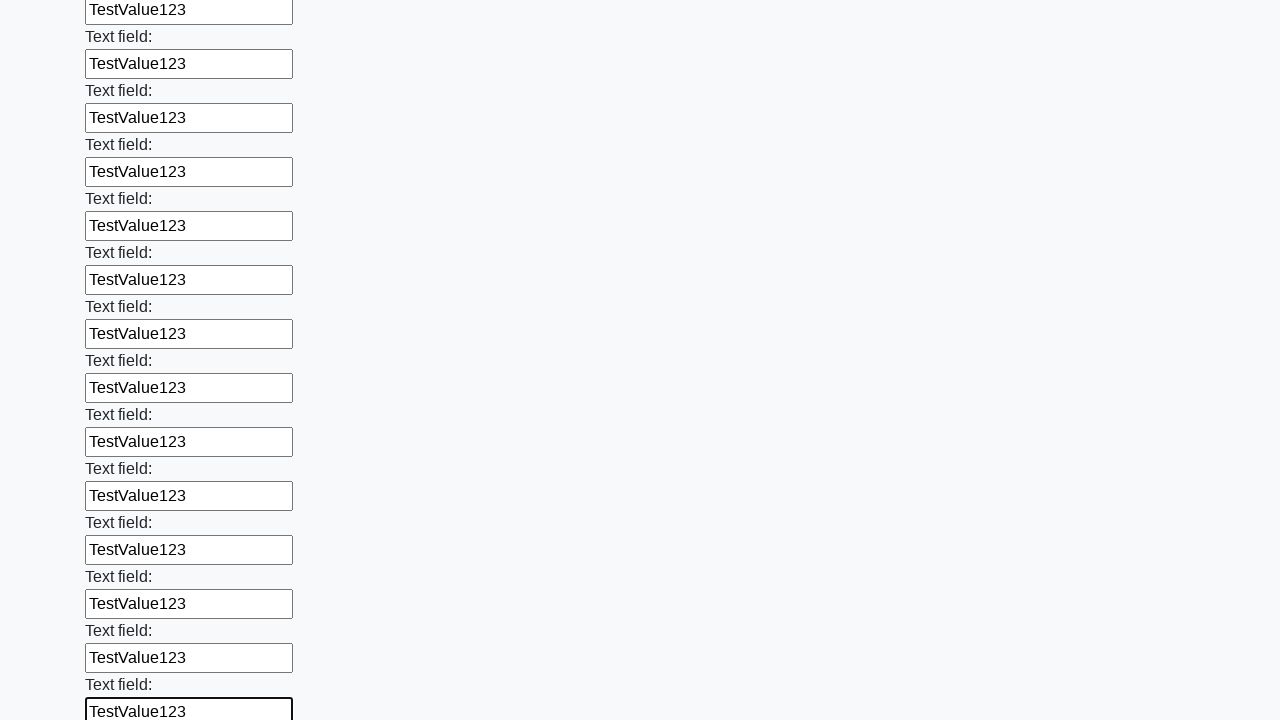

Filled input field with 'TestValue123' on input >> nth=82
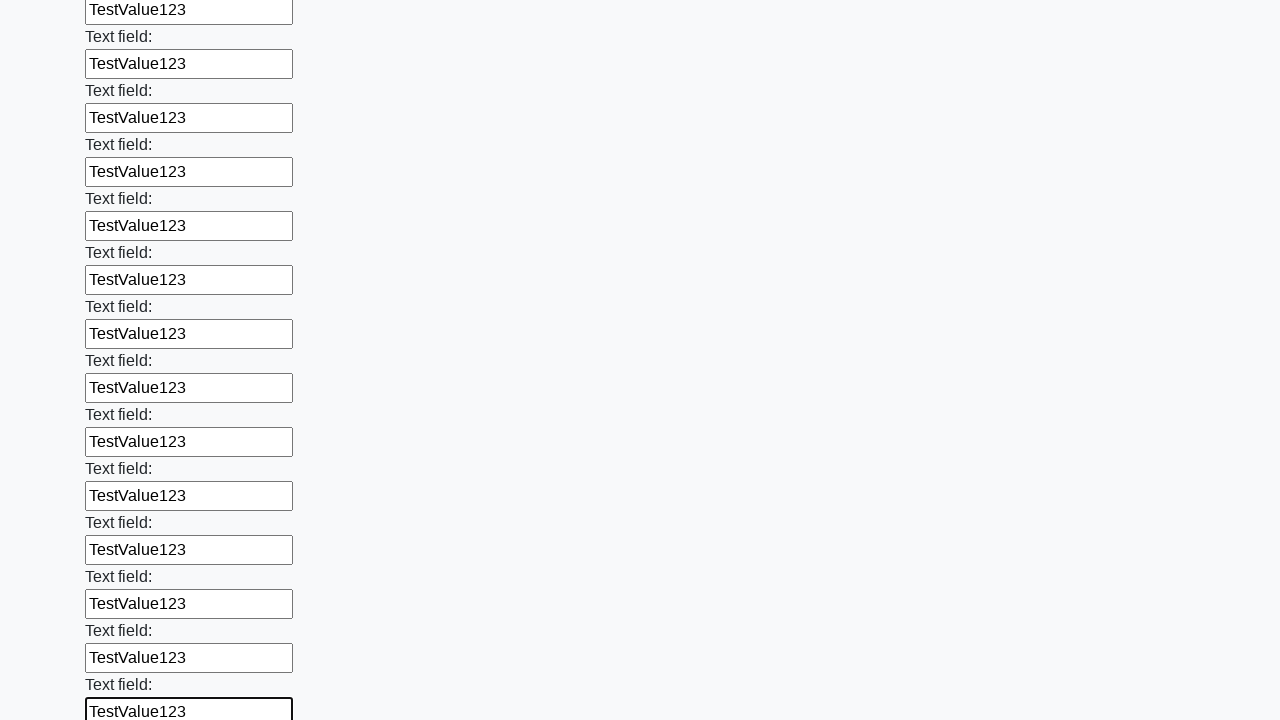

Filled input field with 'TestValue123' on input >> nth=83
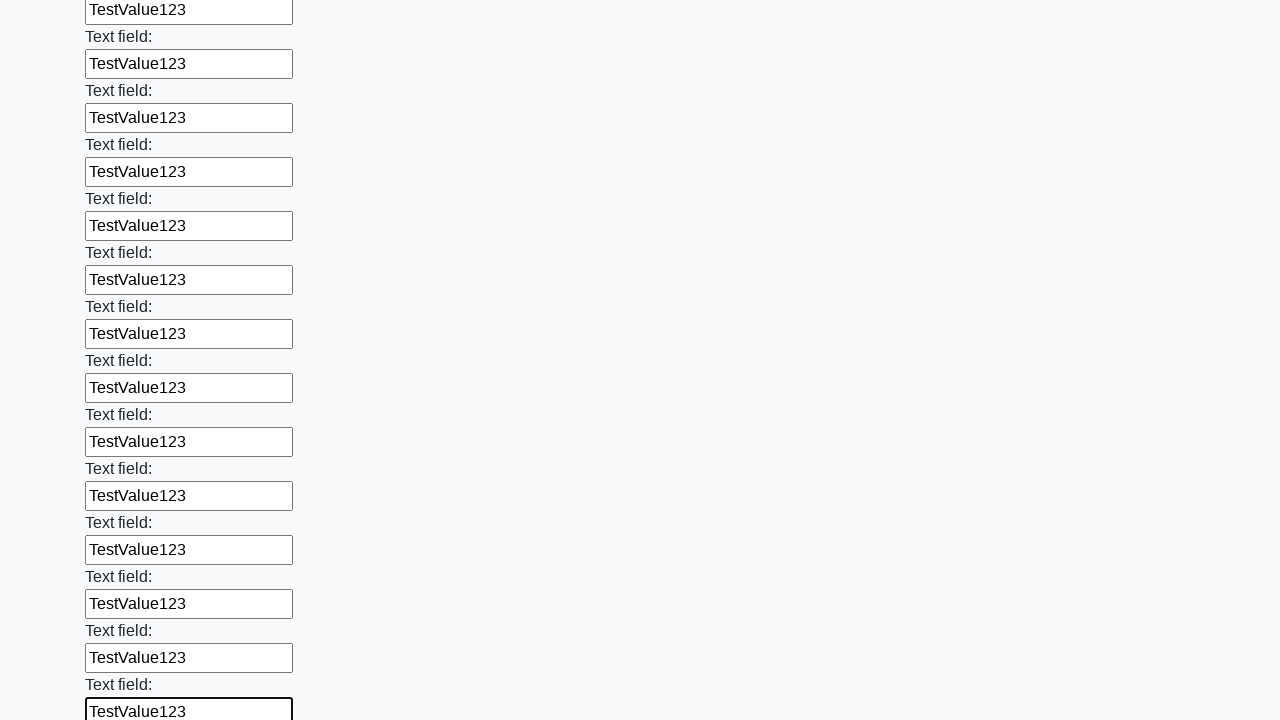

Filled input field with 'TestValue123' on input >> nth=84
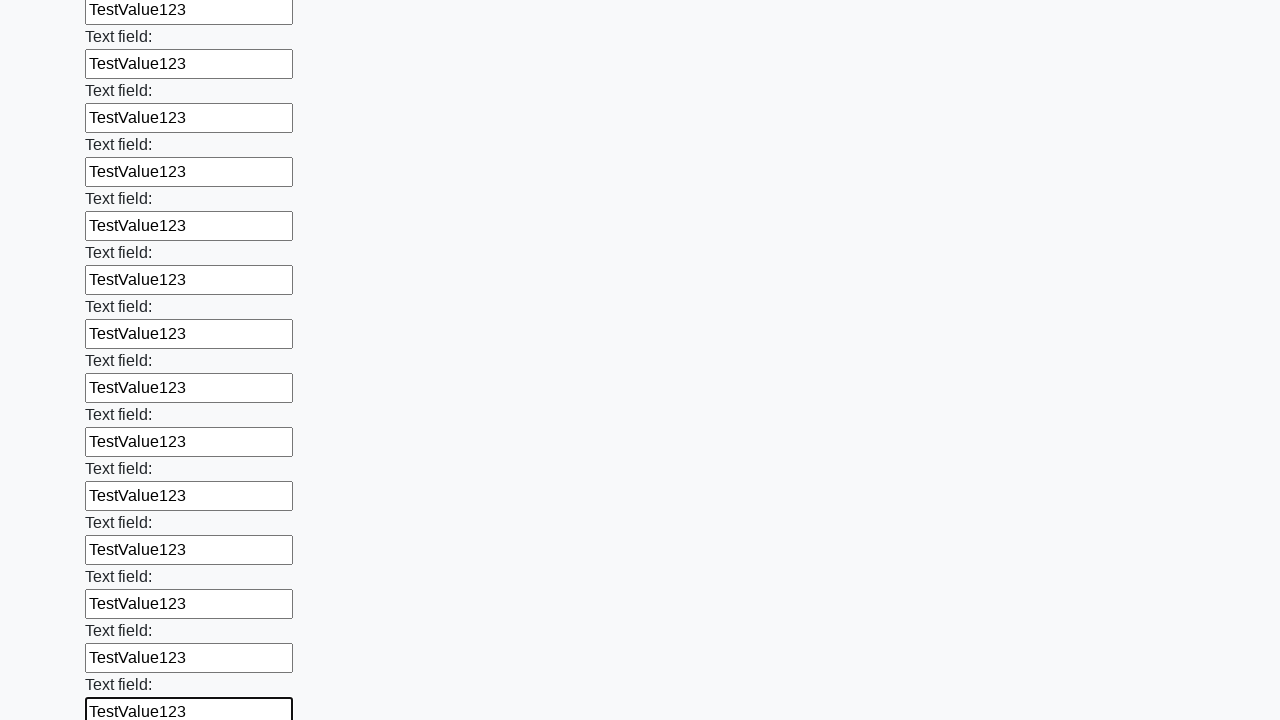

Filled input field with 'TestValue123' on input >> nth=85
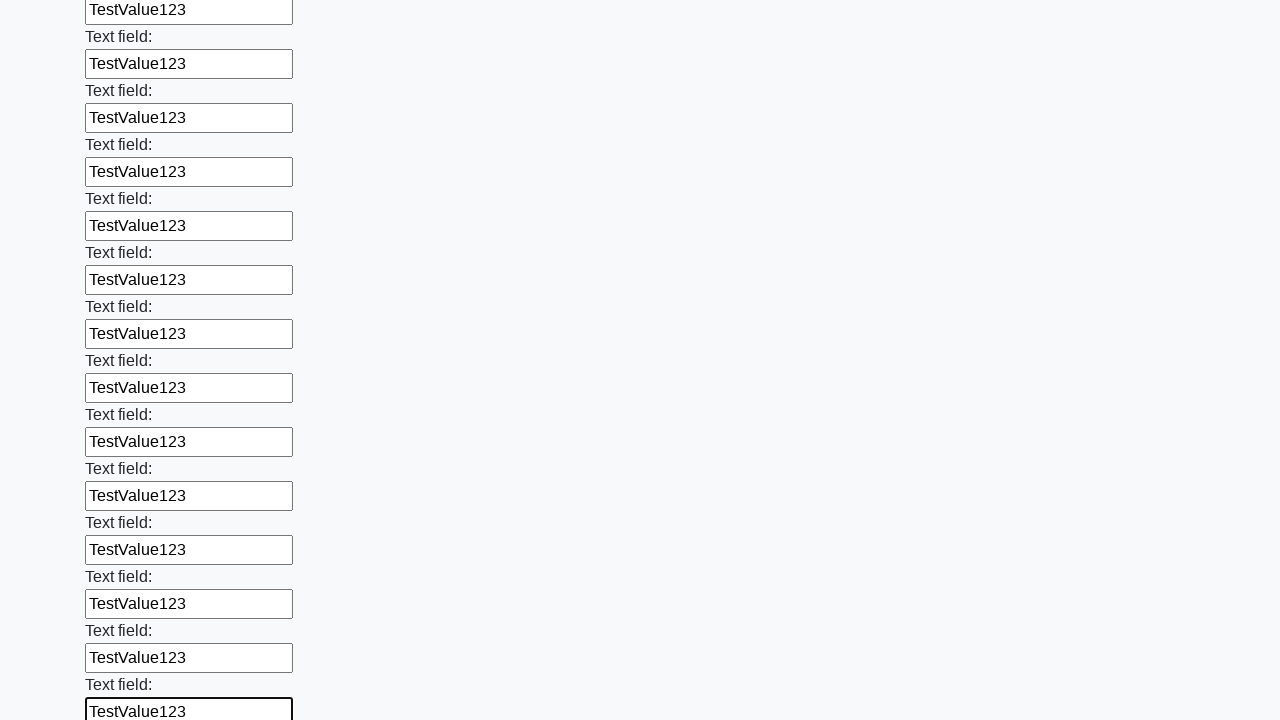

Filled input field with 'TestValue123' on input >> nth=86
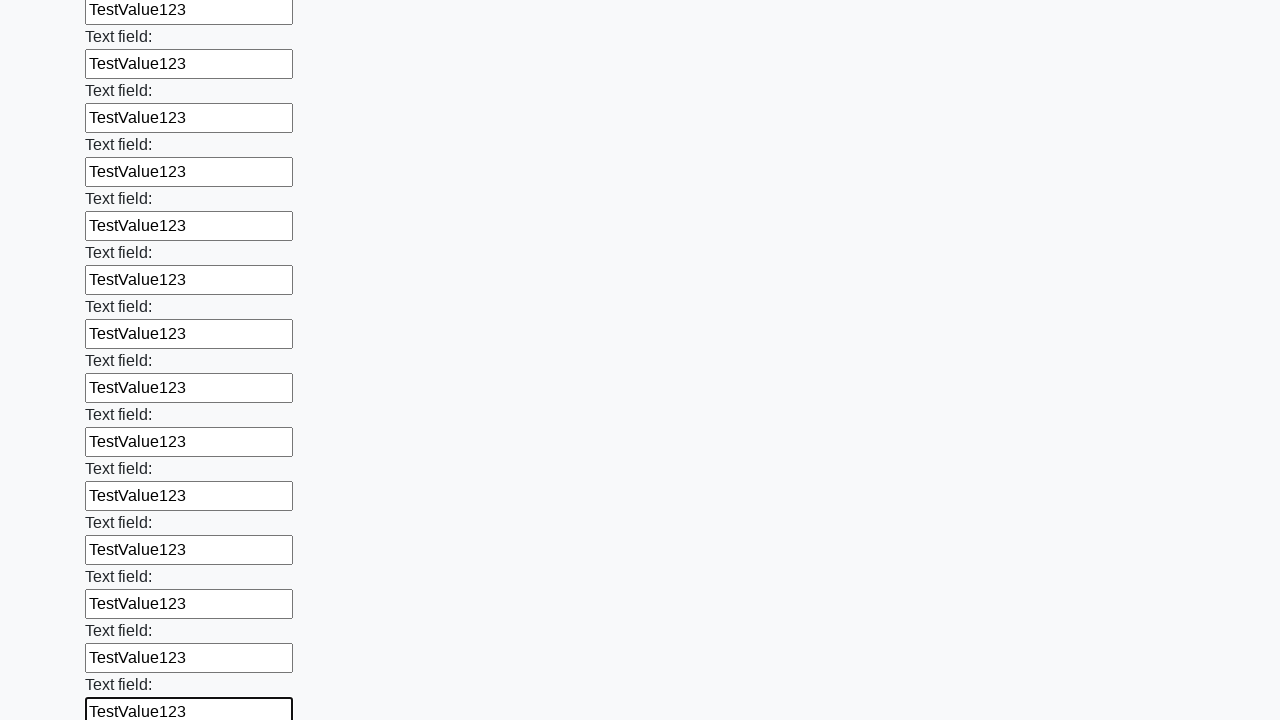

Filled input field with 'TestValue123' on input >> nth=87
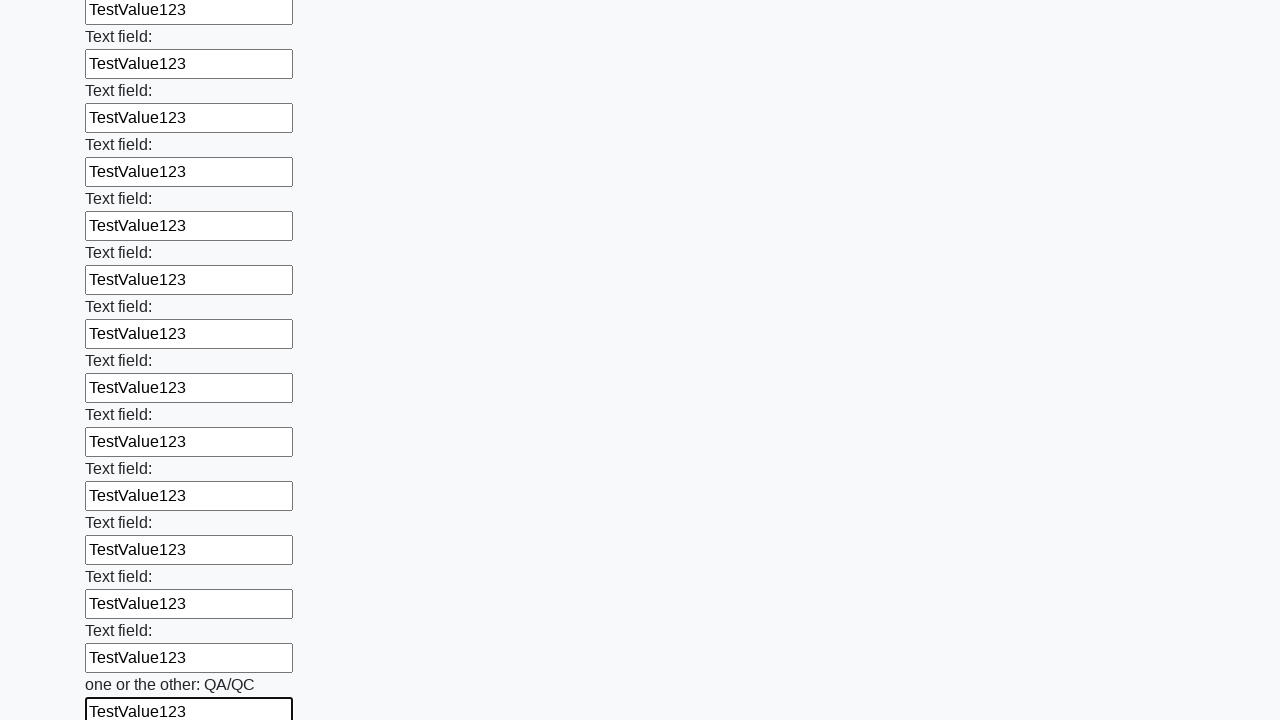

Filled input field with 'TestValue123' on input >> nth=88
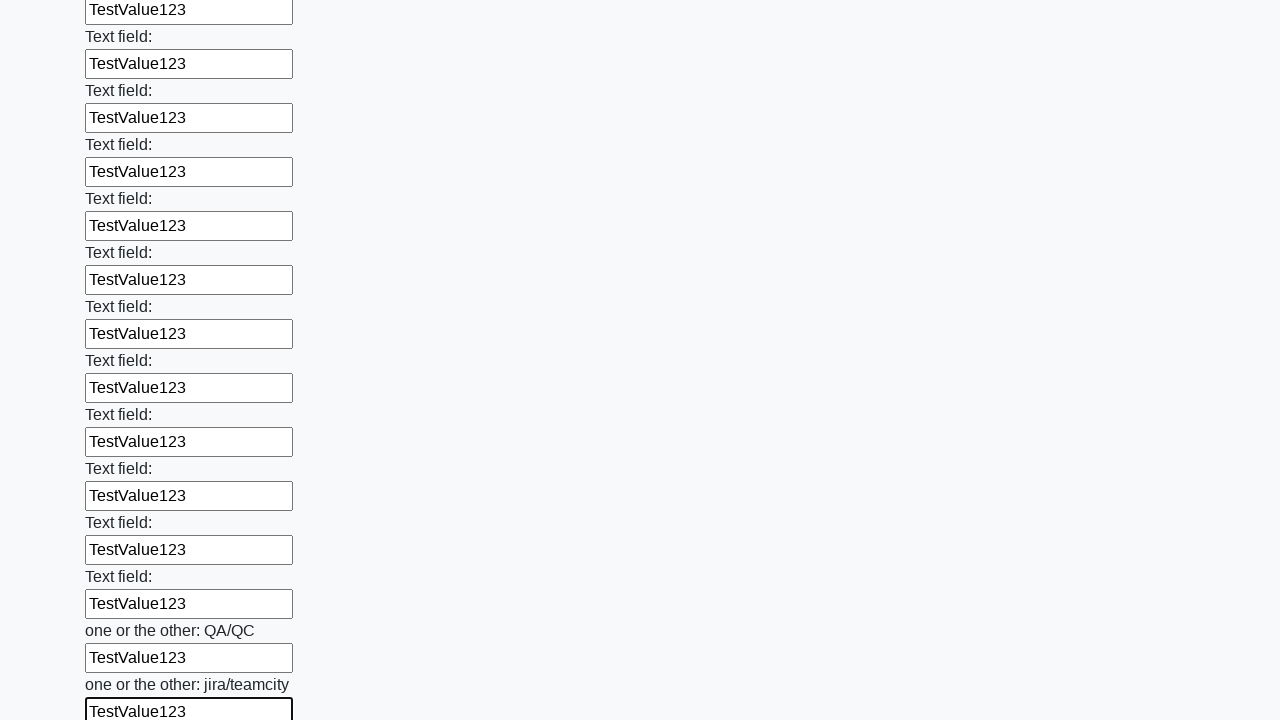

Filled input field with 'TestValue123' on input >> nth=89
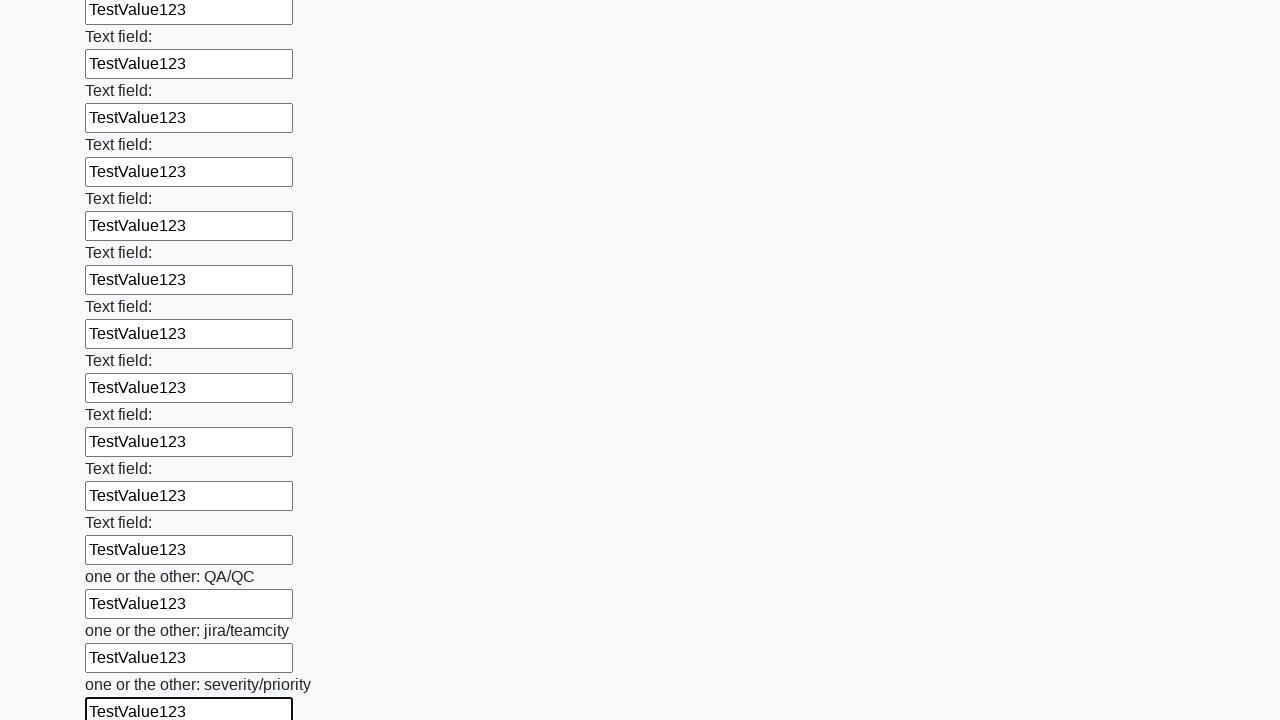

Filled input field with 'TestValue123' on input >> nth=90
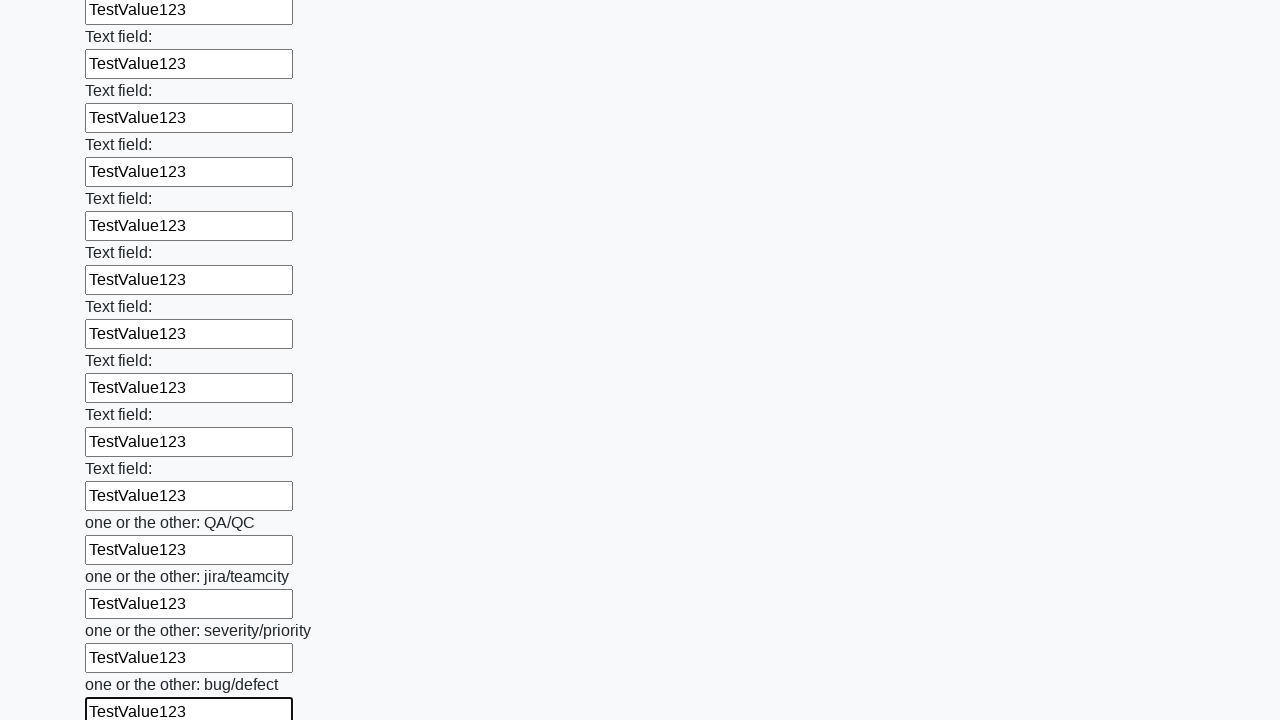

Filled input field with 'TestValue123' on input >> nth=91
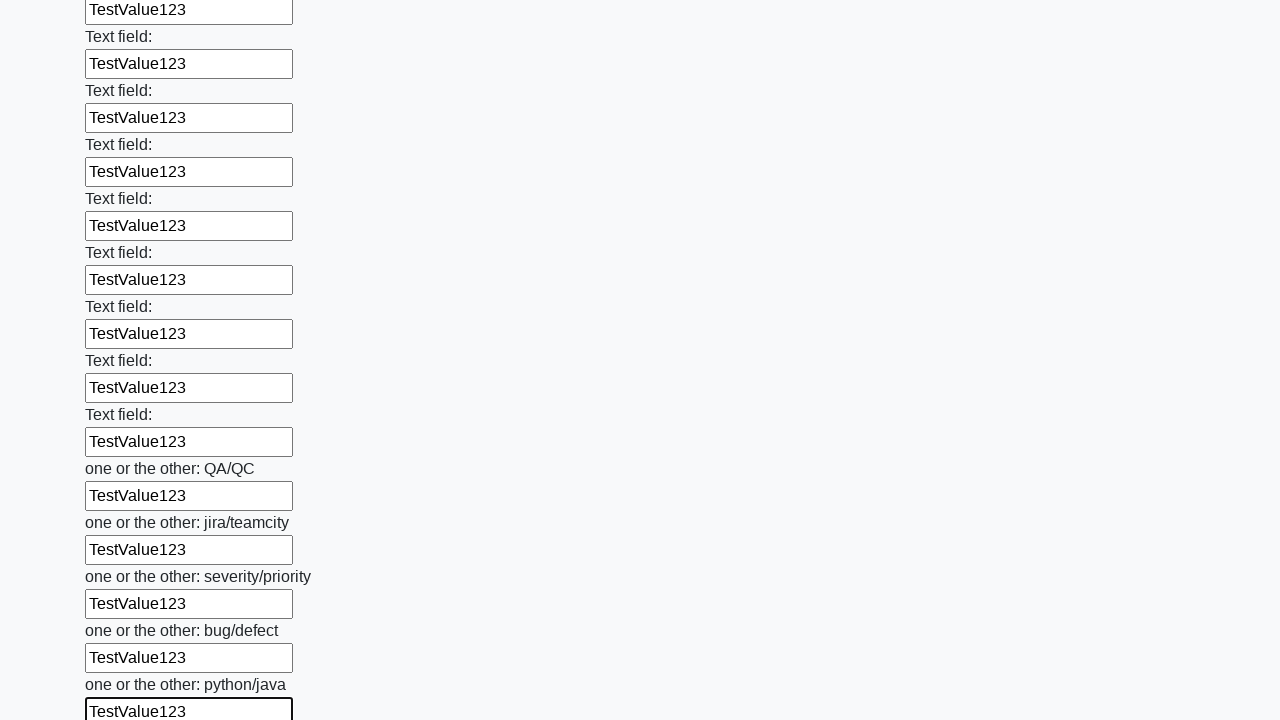

Filled input field with 'TestValue123' on input >> nth=92
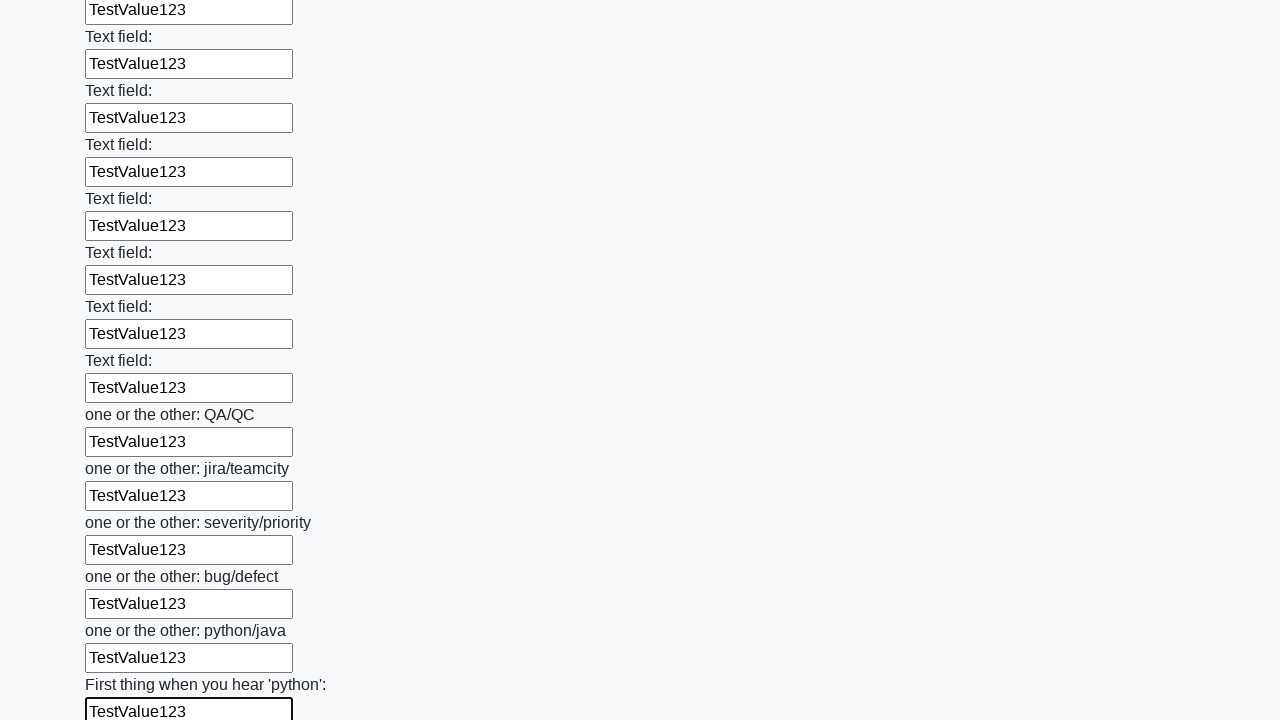

Filled input field with 'TestValue123' on input >> nth=93
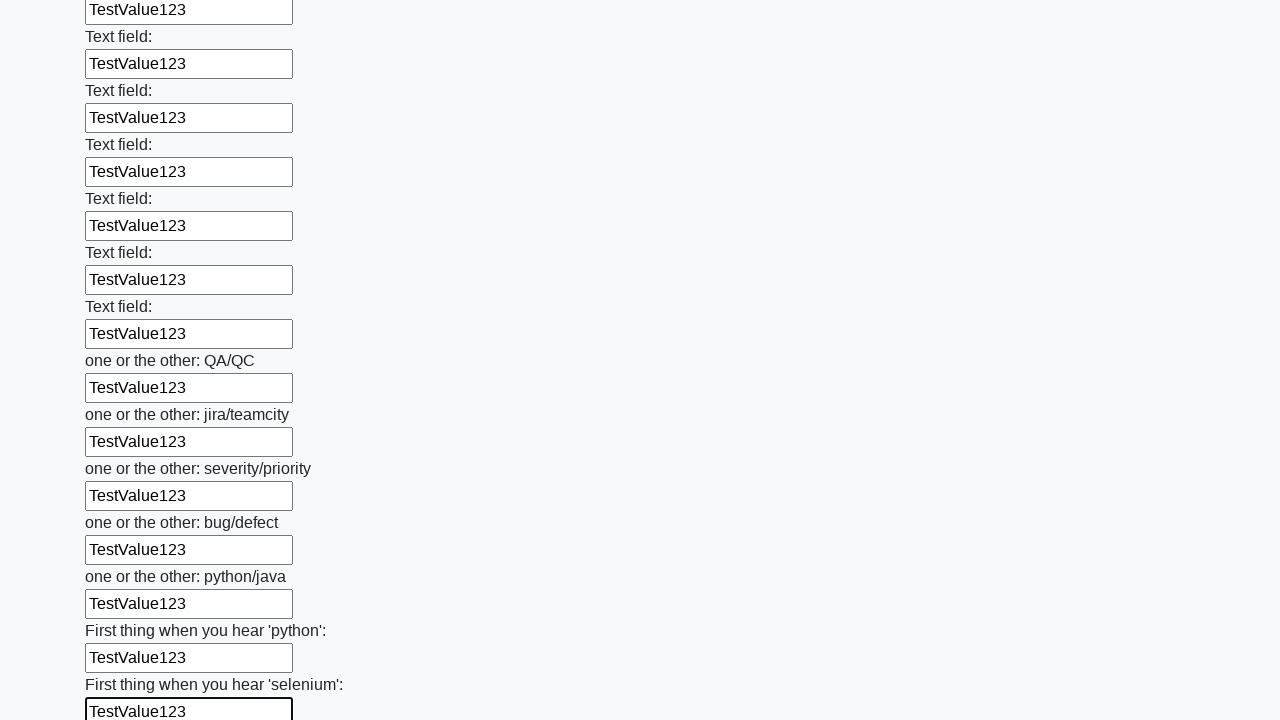

Filled input field with 'TestValue123' on input >> nth=94
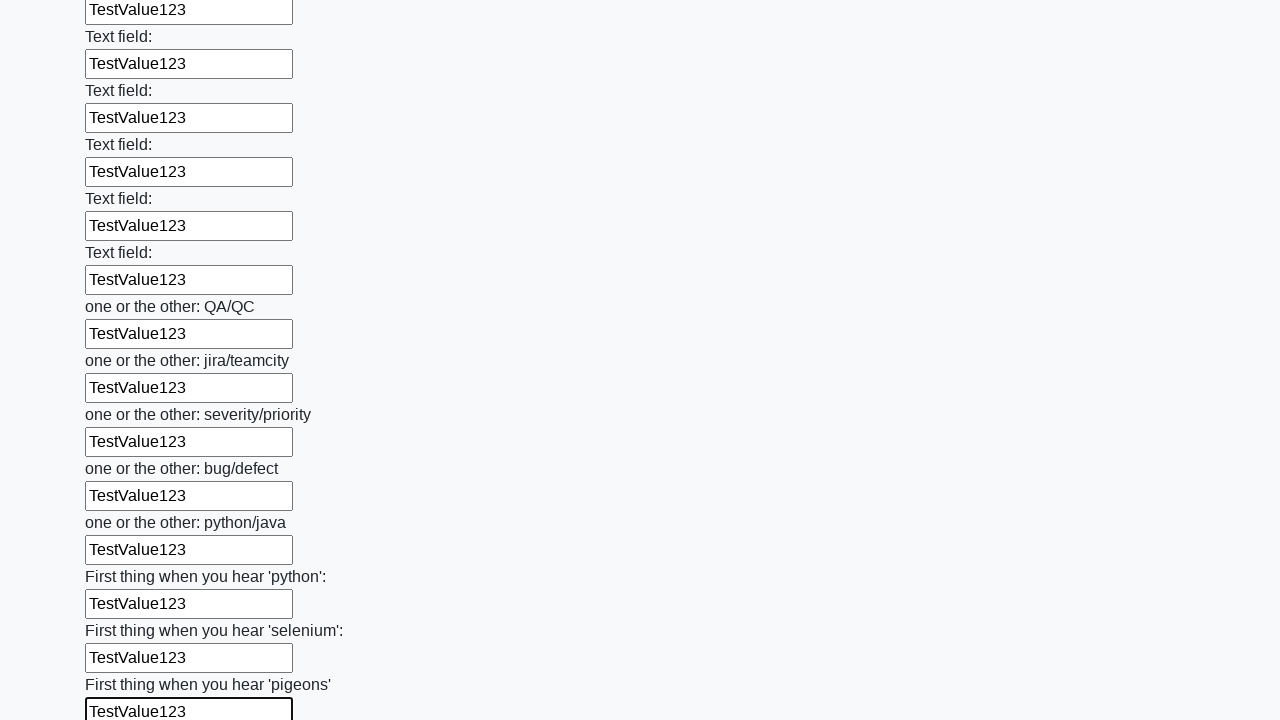

Filled input field with 'TestValue123' on input >> nth=95
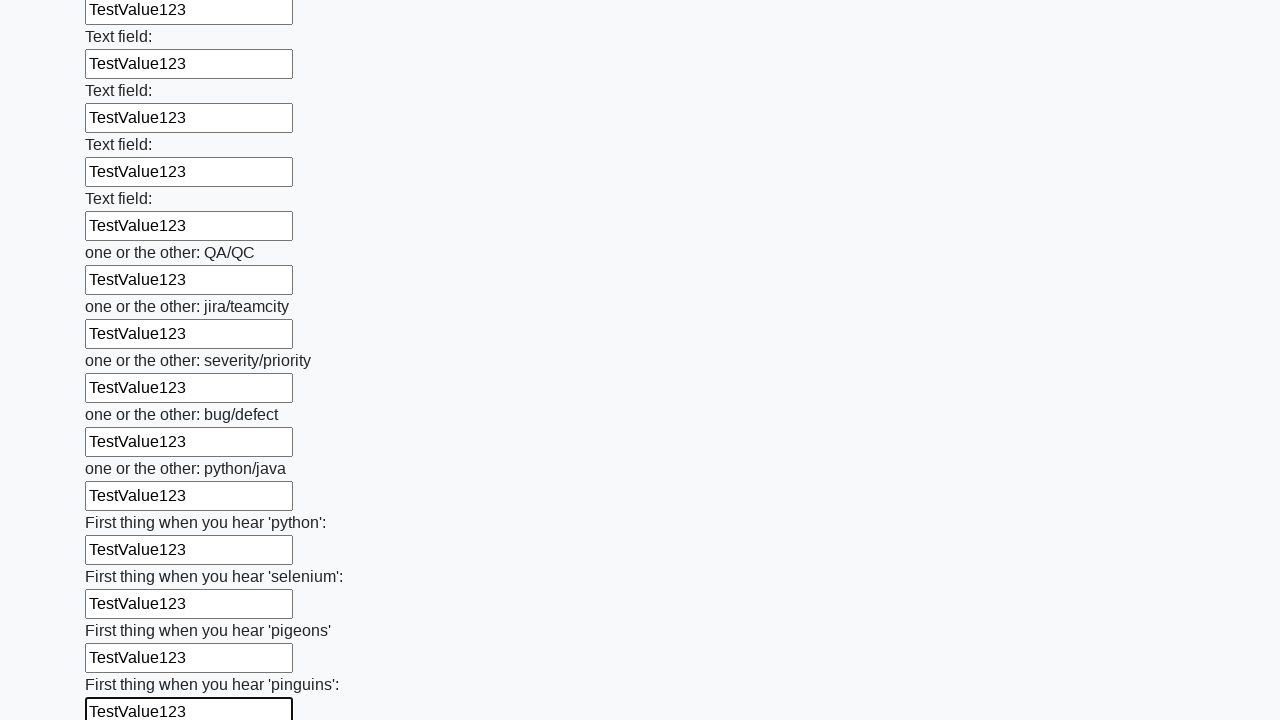

Filled input field with 'TestValue123' on input >> nth=96
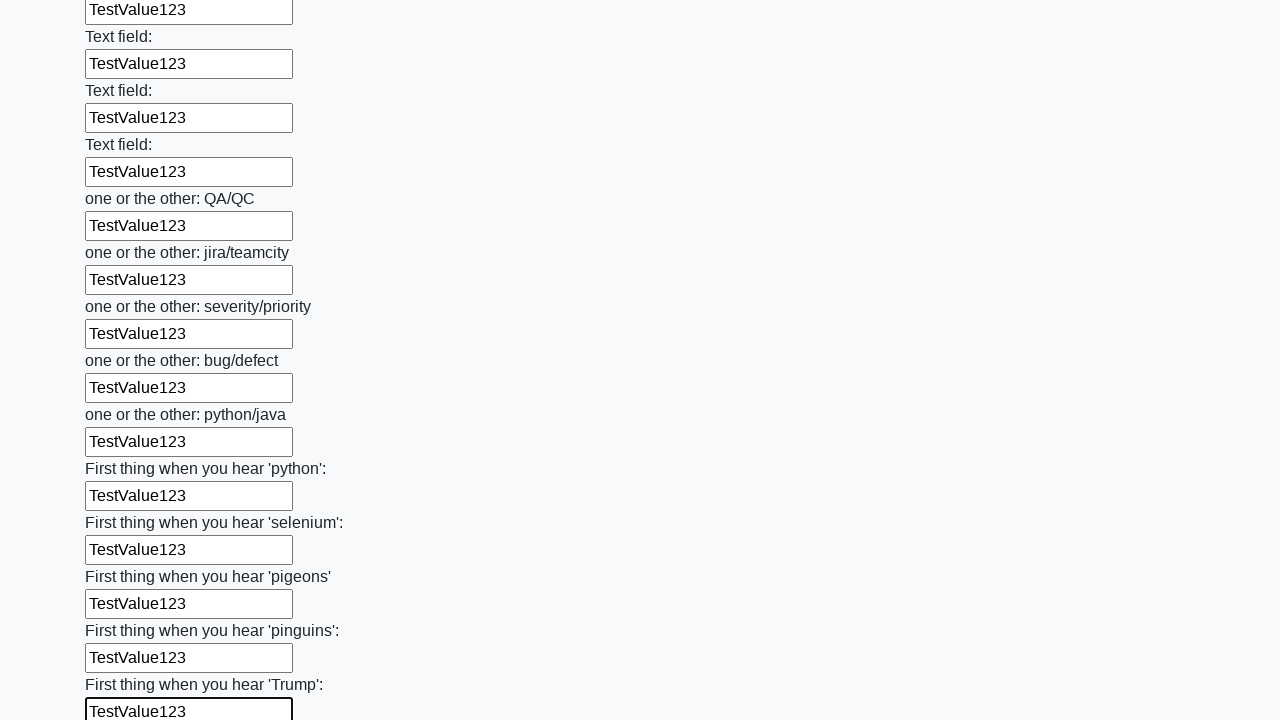

Filled input field with 'TestValue123' on input >> nth=97
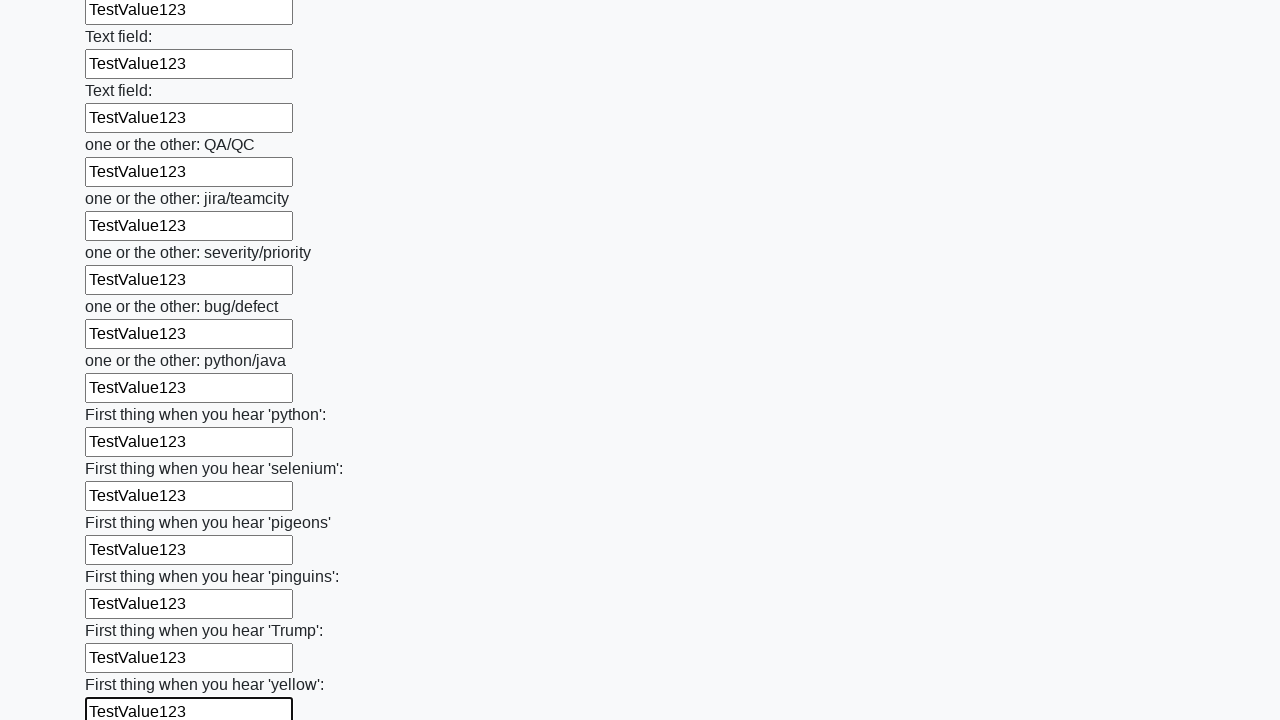

Filled input field with 'TestValue123' on input >> nth=98
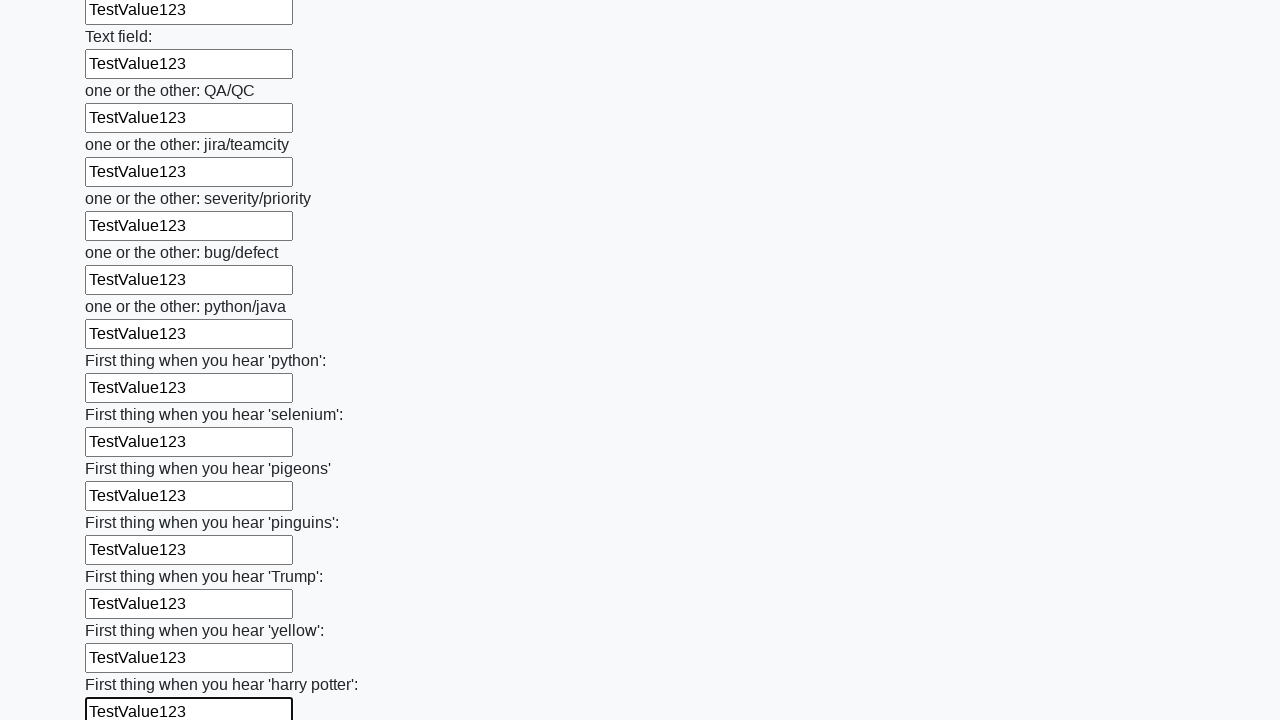

Filled input field with 'TestValue123' on input >> nth=99
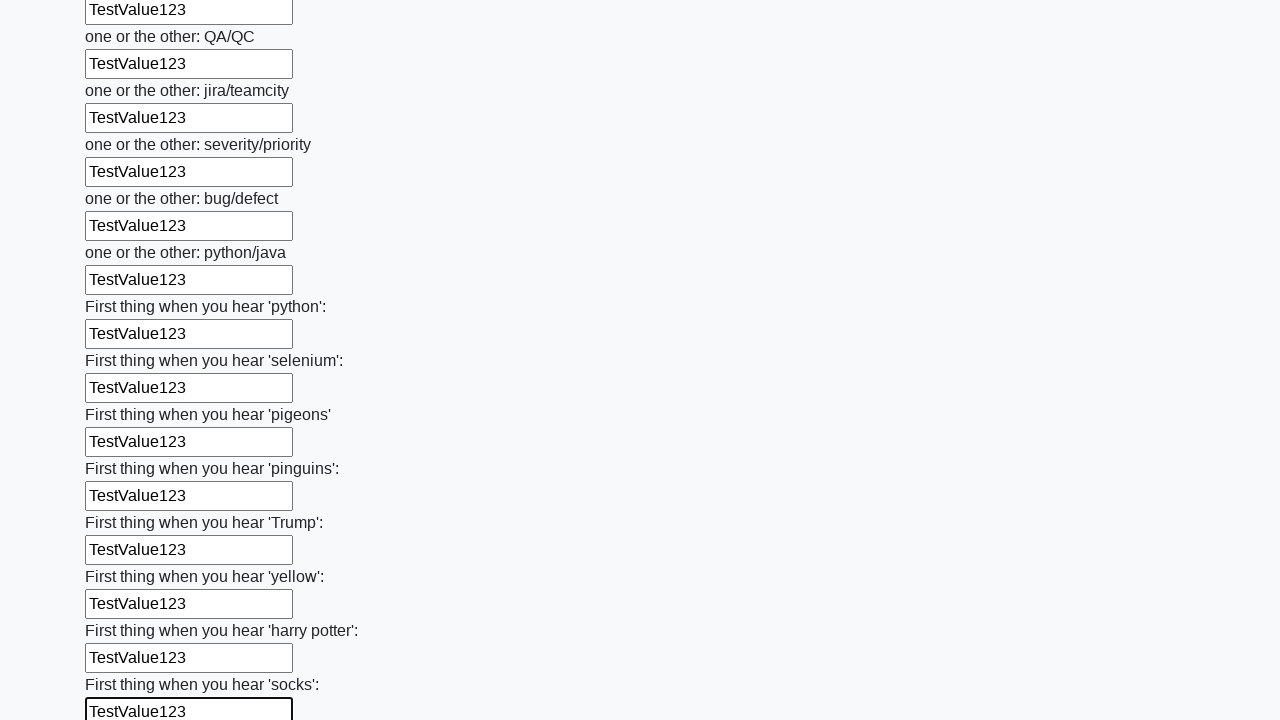

Clicked submit button to submit the form at (123, 611) on button.btn
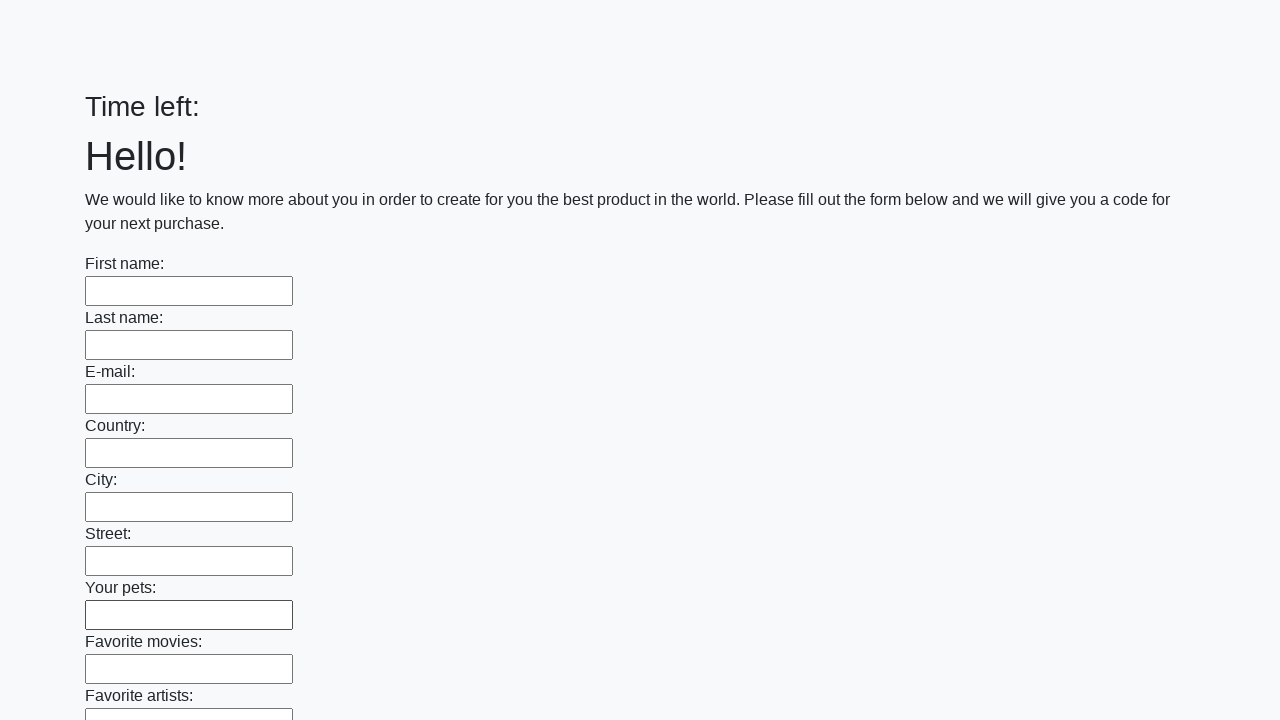

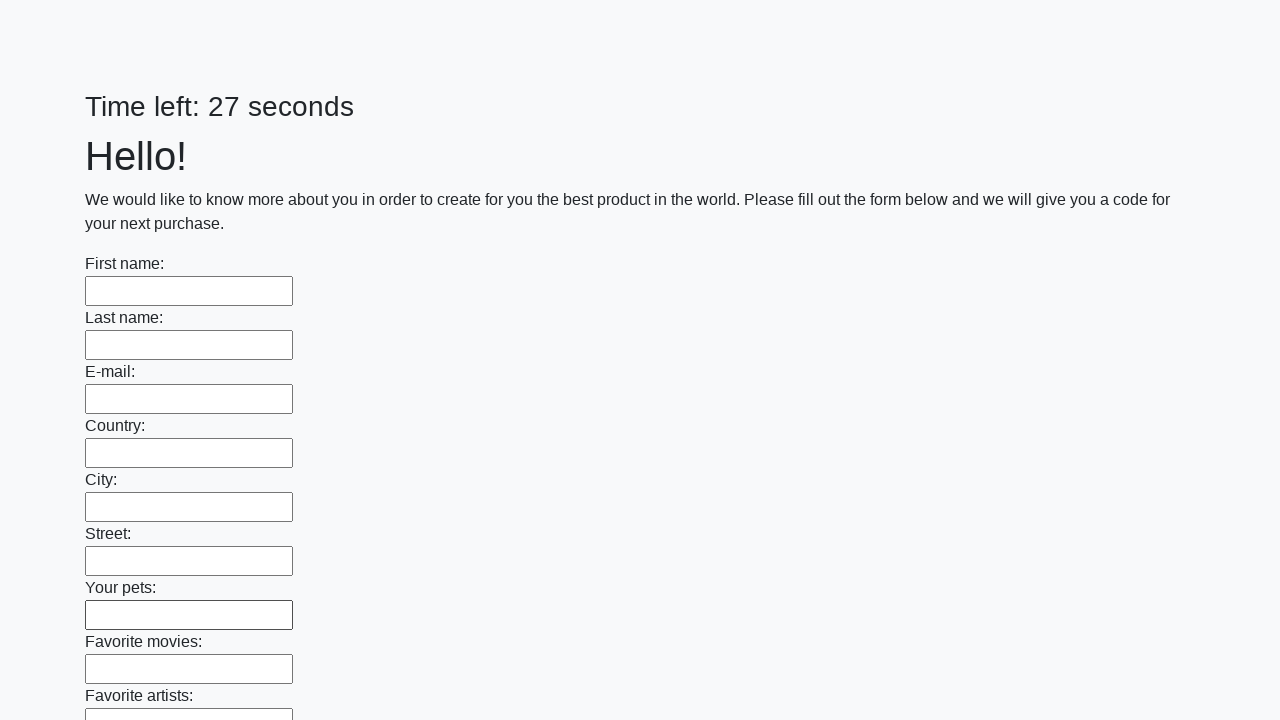